Tests infinite scroll functionality by scrolling down the page multiple times to trigger lazy loading of quotes content

Starting URL: https://quotes.toscrape.com/scroll

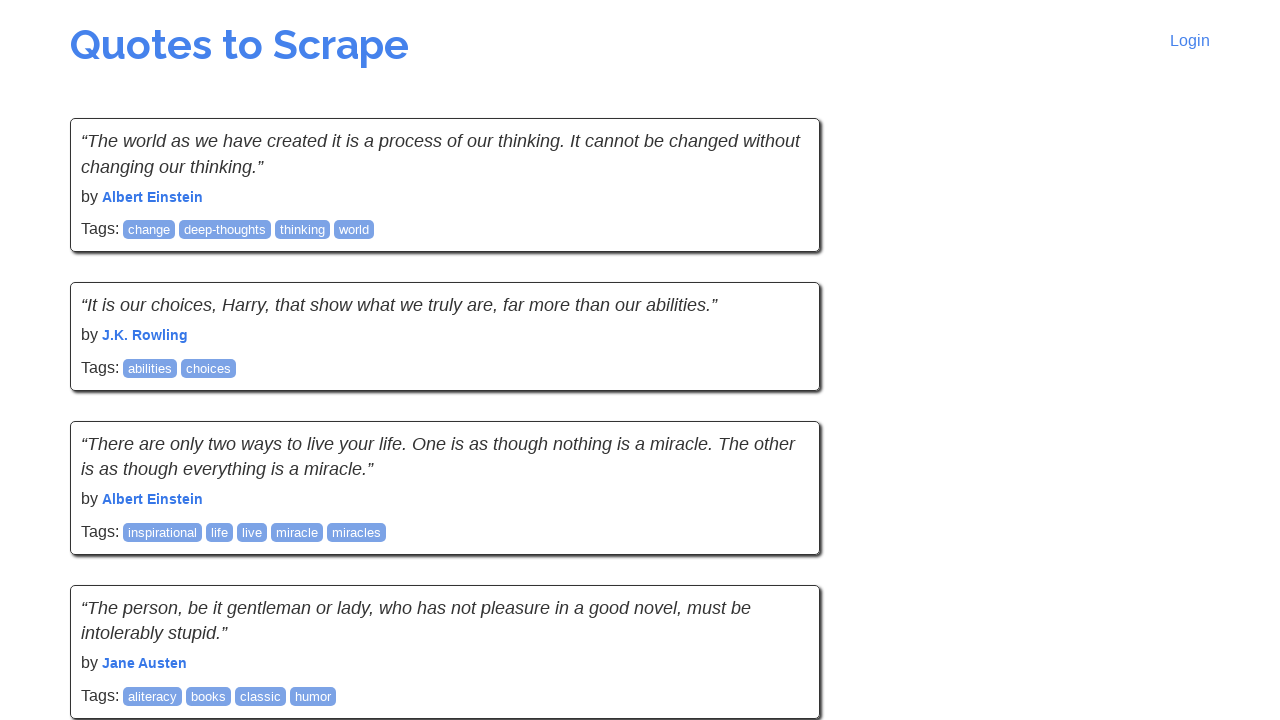

Scrolled down by viewport height to trigger lazy loading
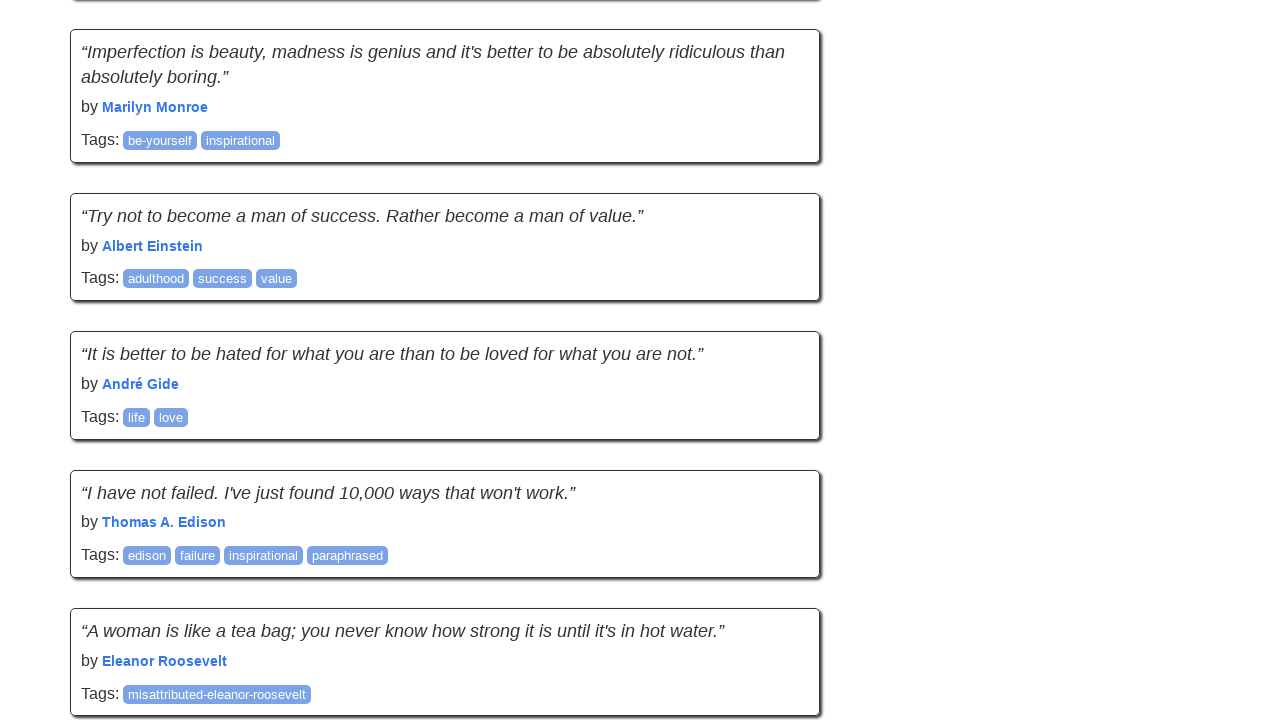

Waited 1 second for content to load after scroll
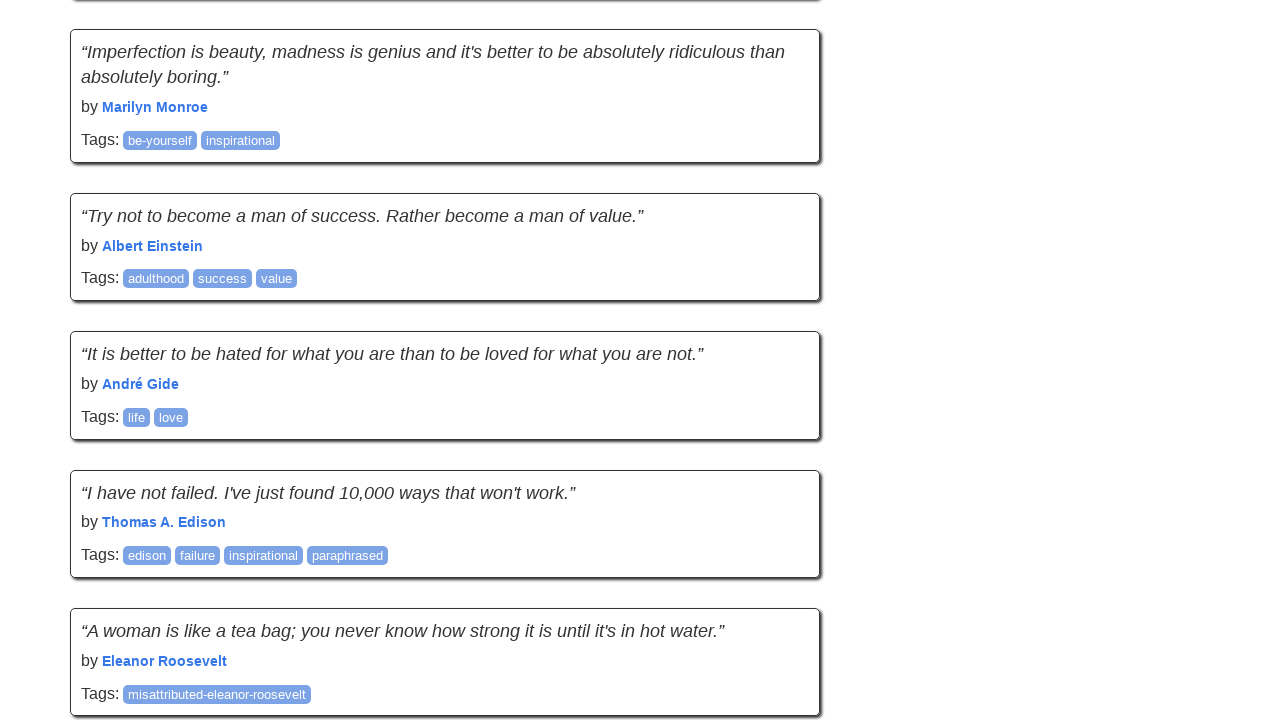

Scrolled down by viewport height to trigger lazy loading
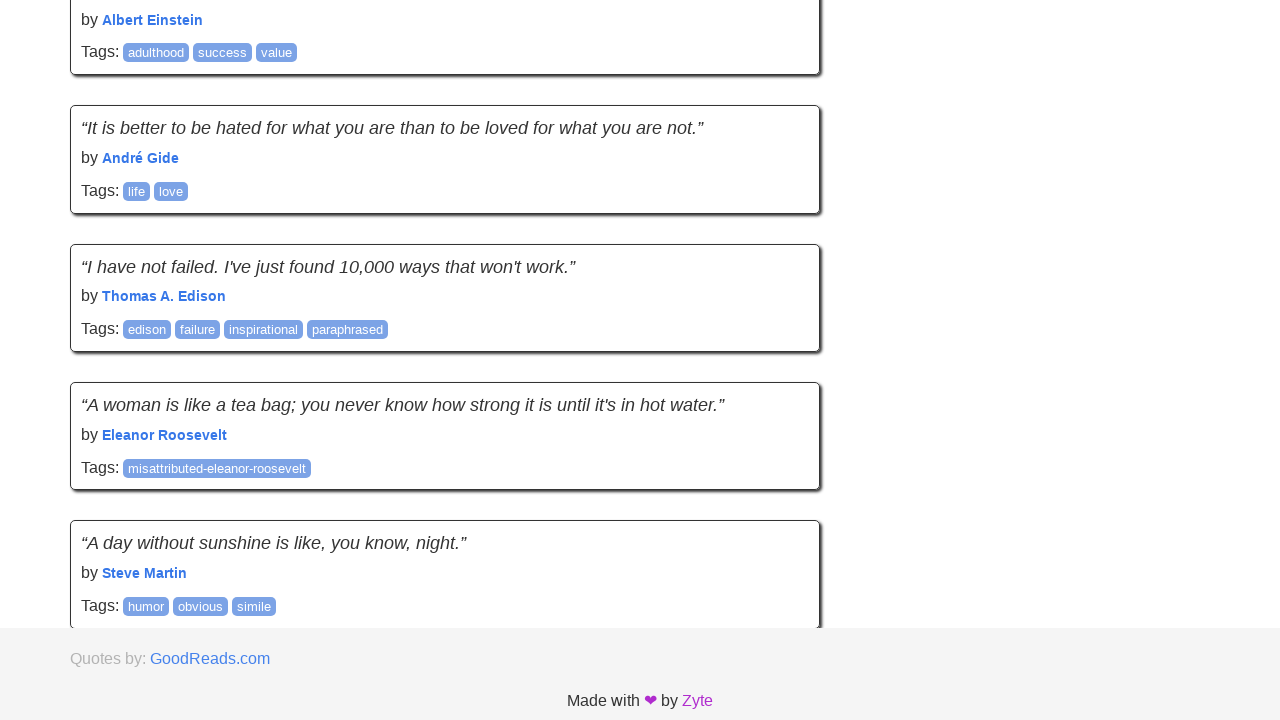

Waited 1 second for content to load after scroll
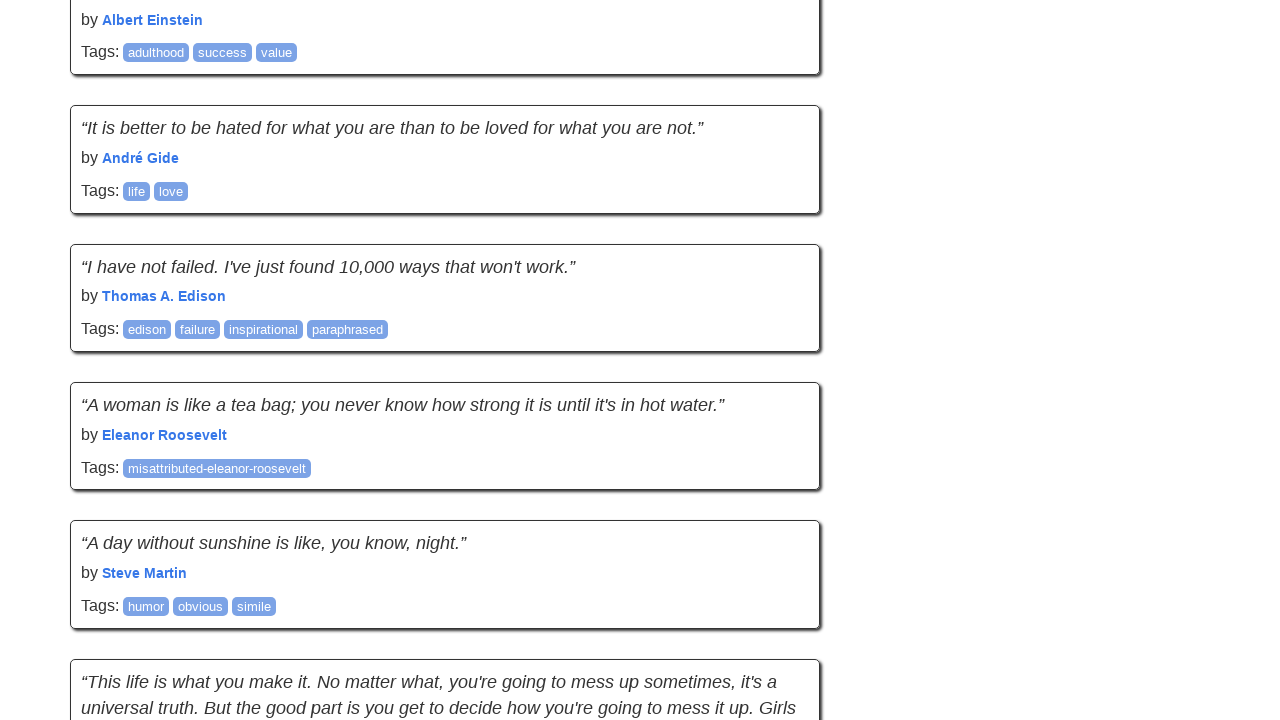

Scrolled down by viewport height to trigger lazy loading
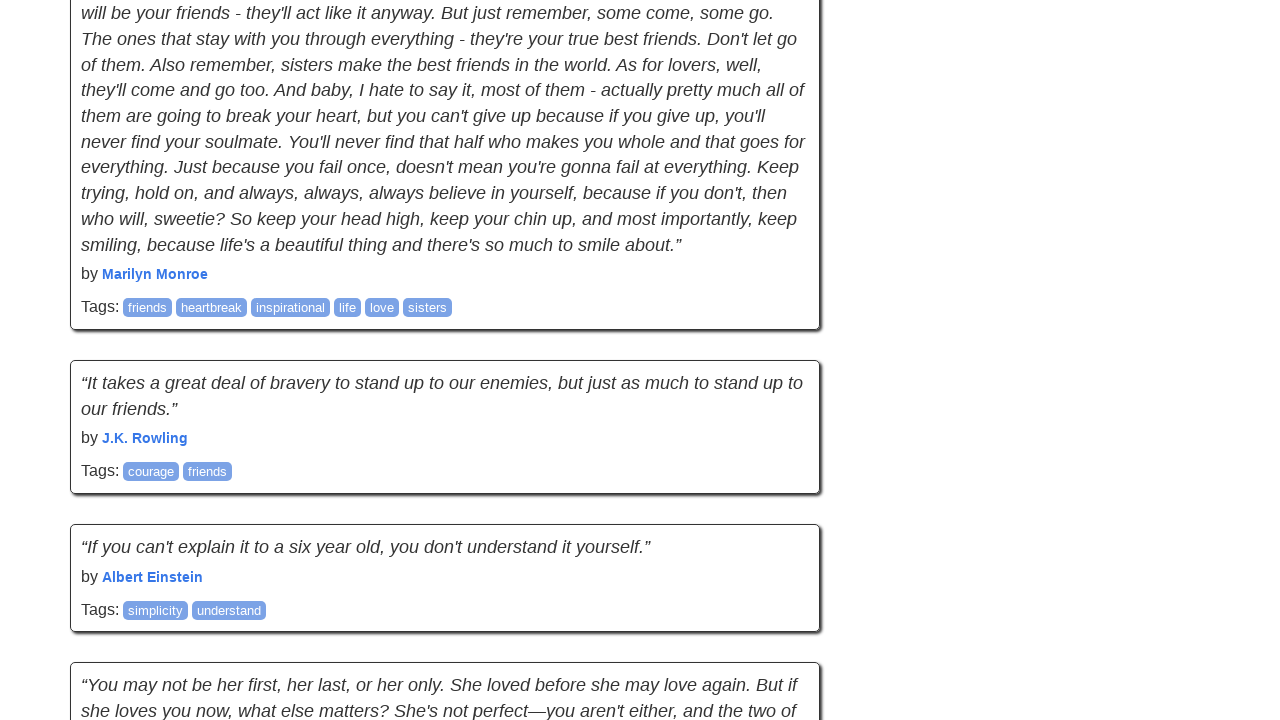

Waited 1 second for content to load after scroll
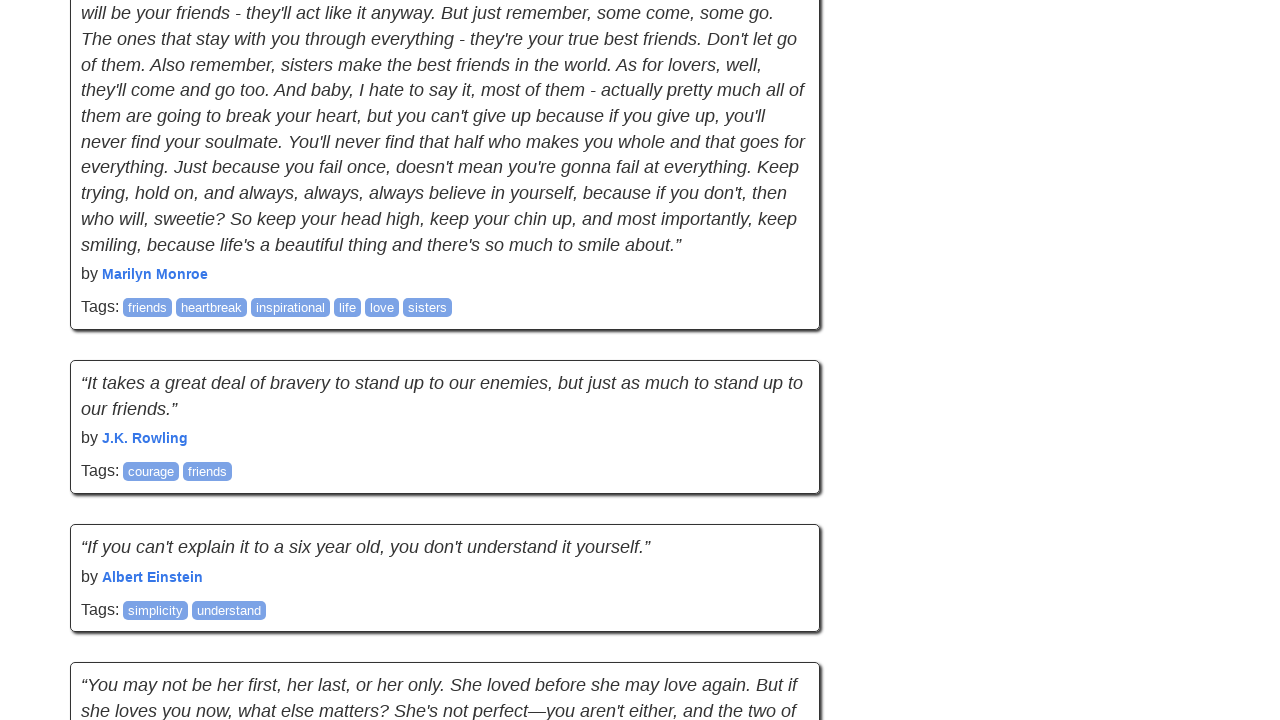

Scrolled down by viewport height to trigger lazy loading
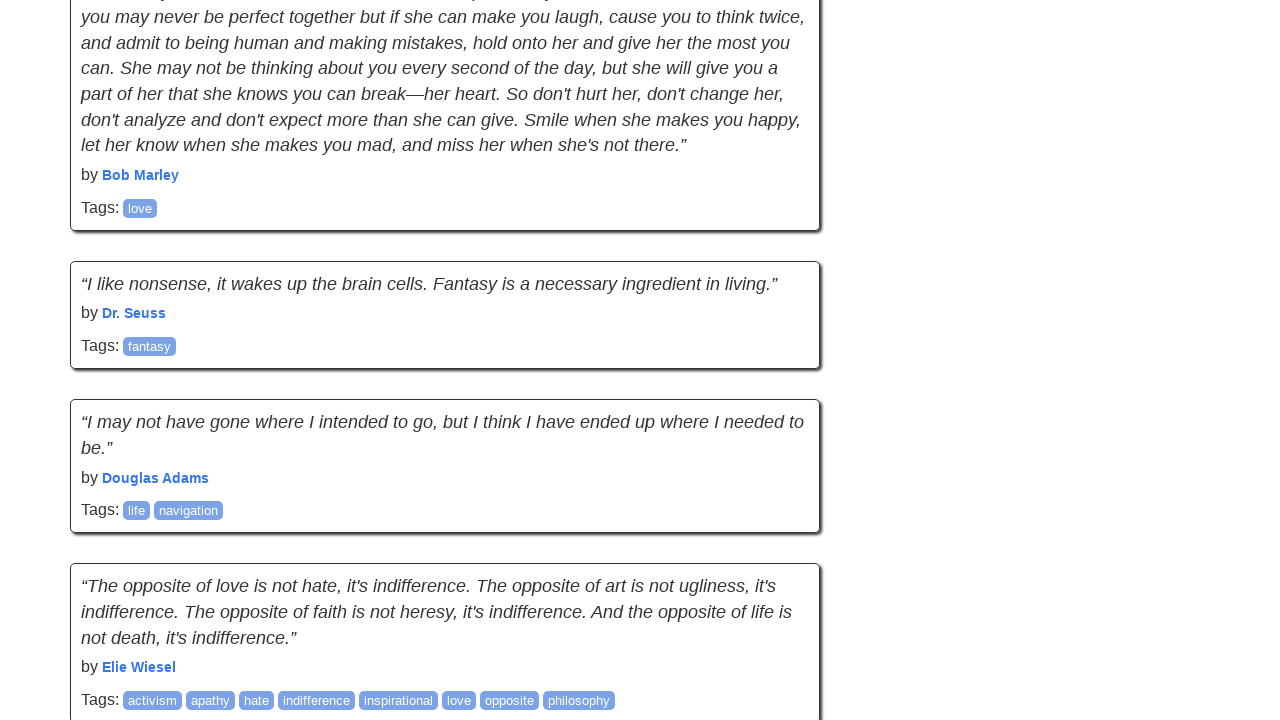

Waited 1 second for content to load after scroll
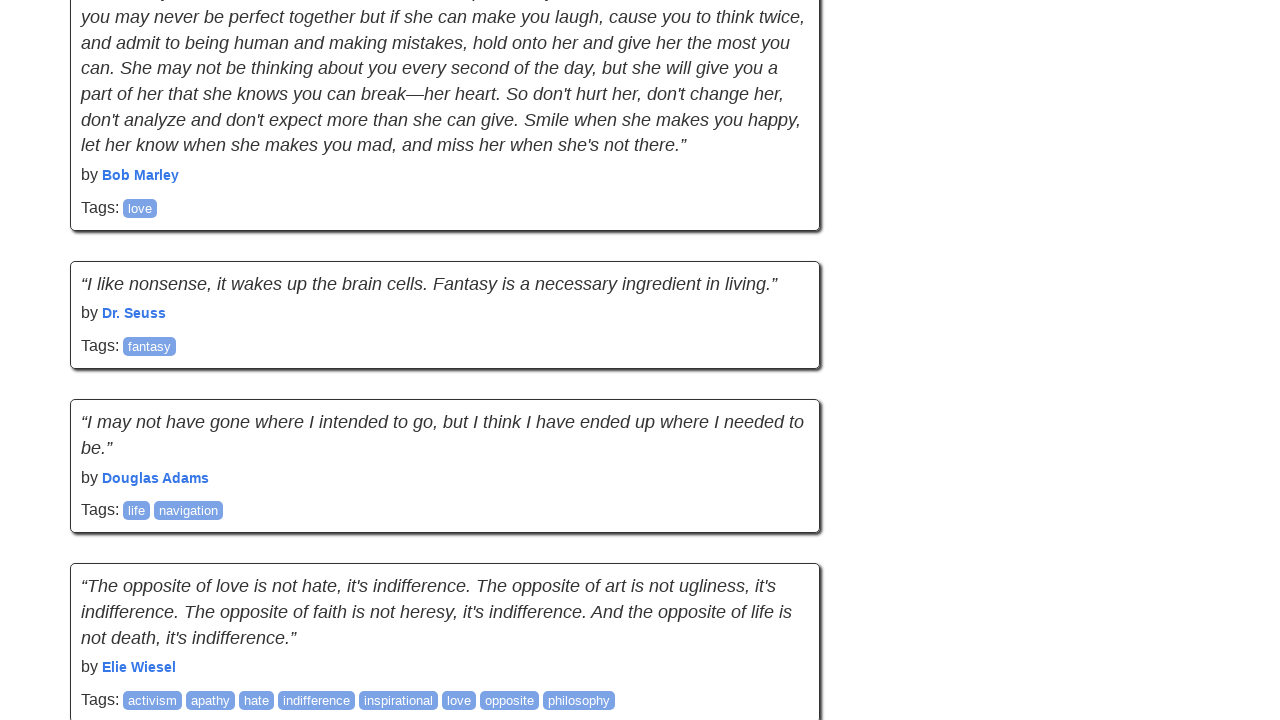

Scrolled down by viewport height to trigger lazy loading
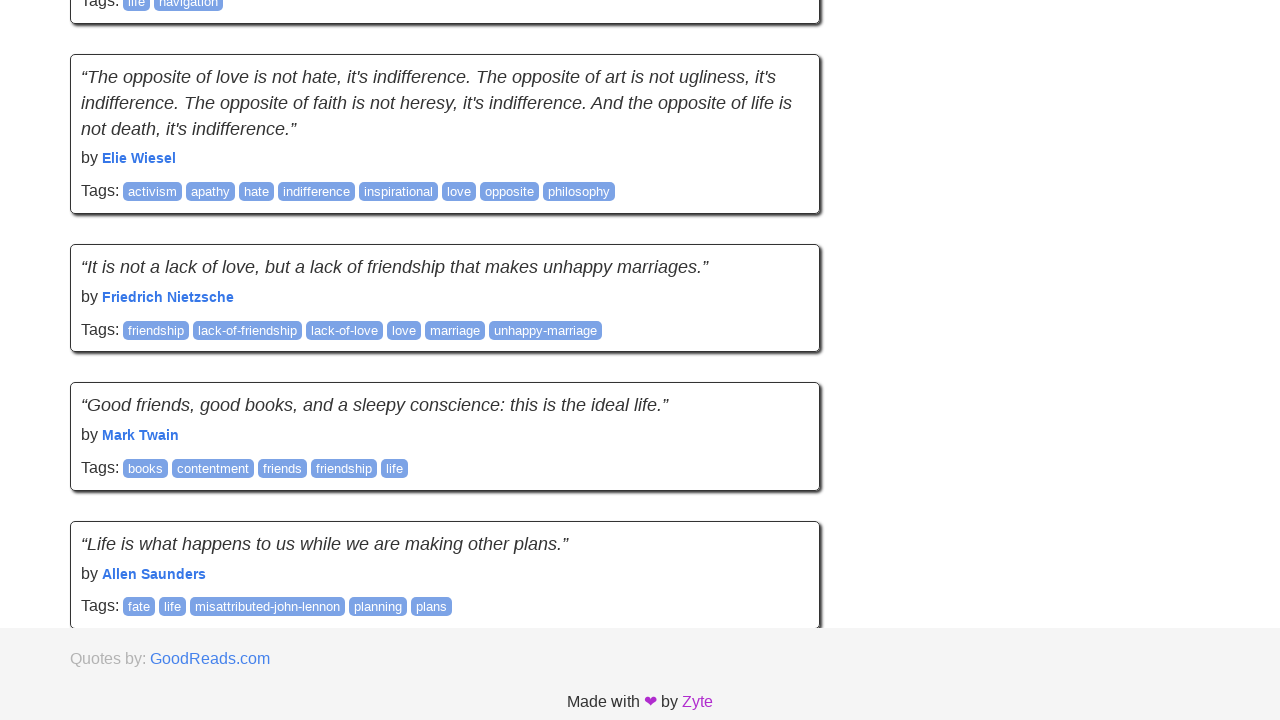

Waited 1 second for content to load after scroll
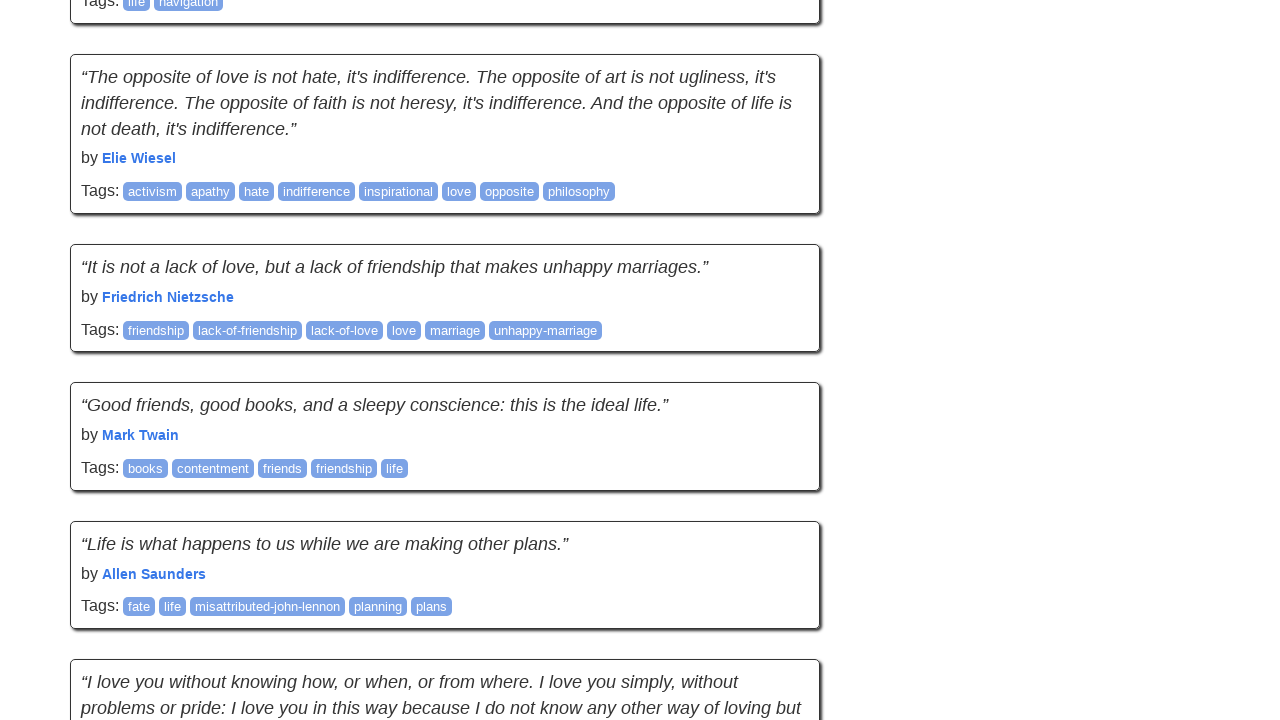

Scrolled down by viewport height to trigger lazy loading
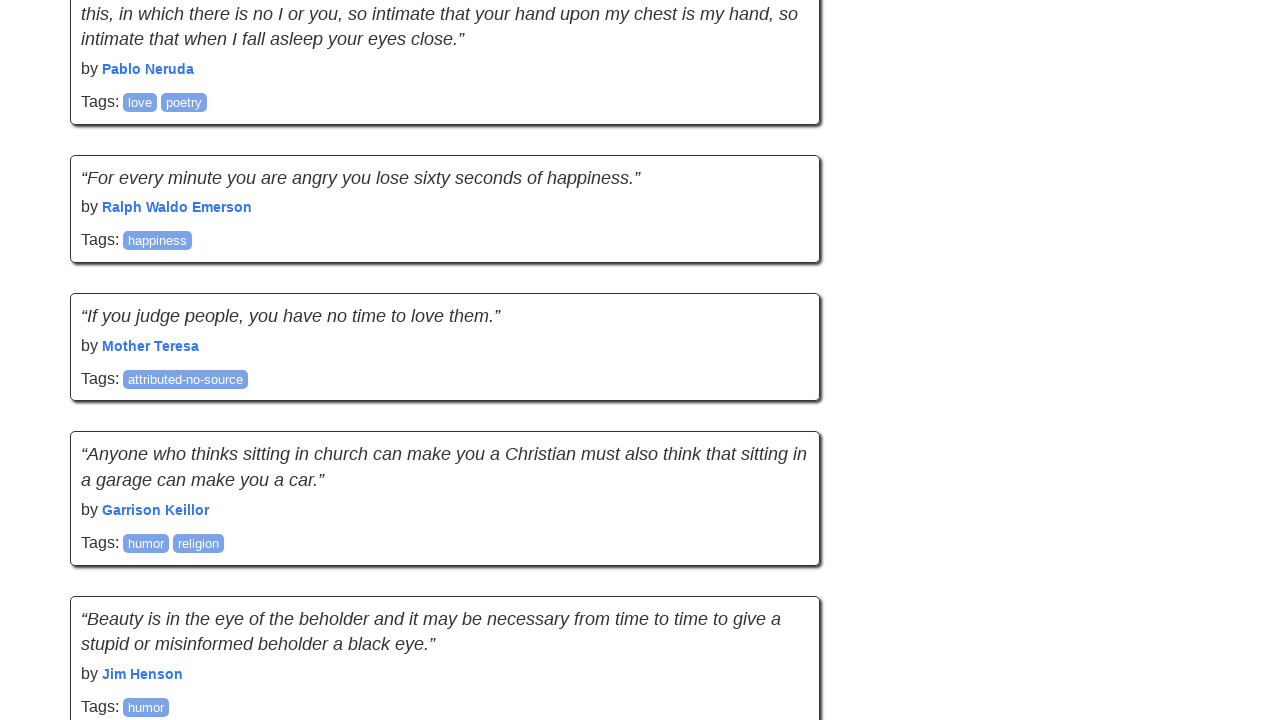

Waited 1 second for content to load after scroll
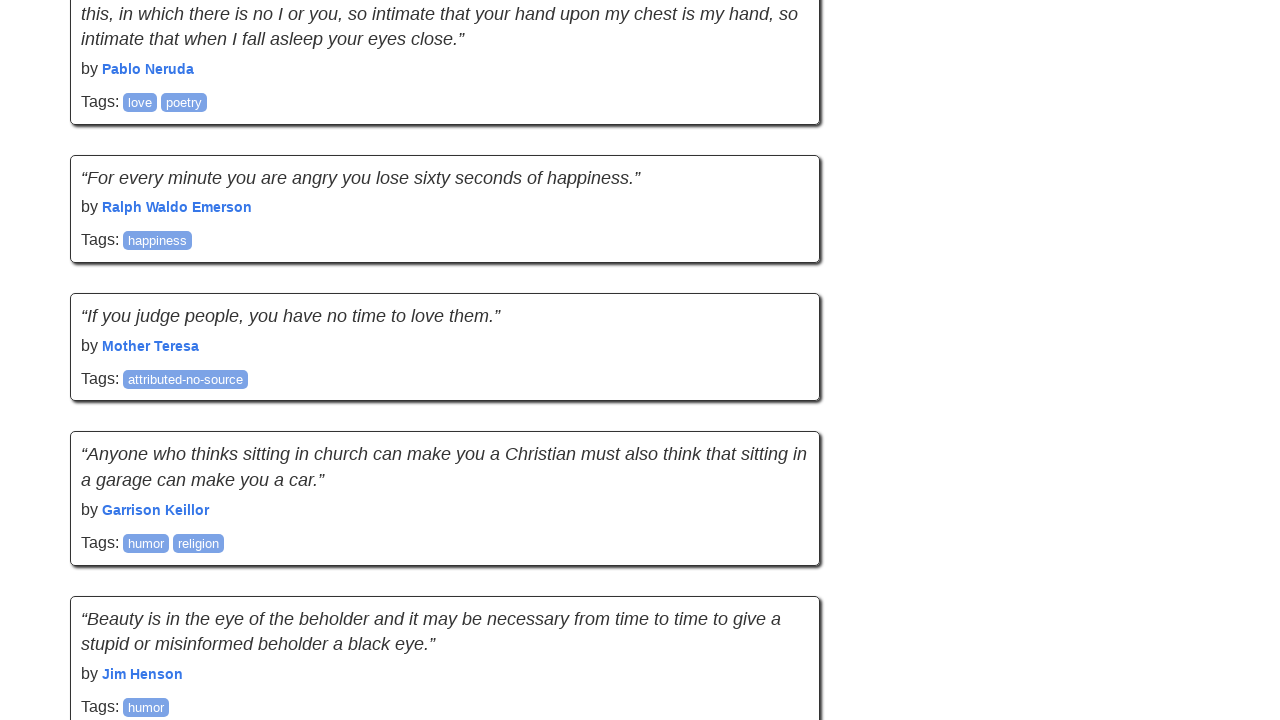

Scrolled down by viewport height to trigger lazy loading
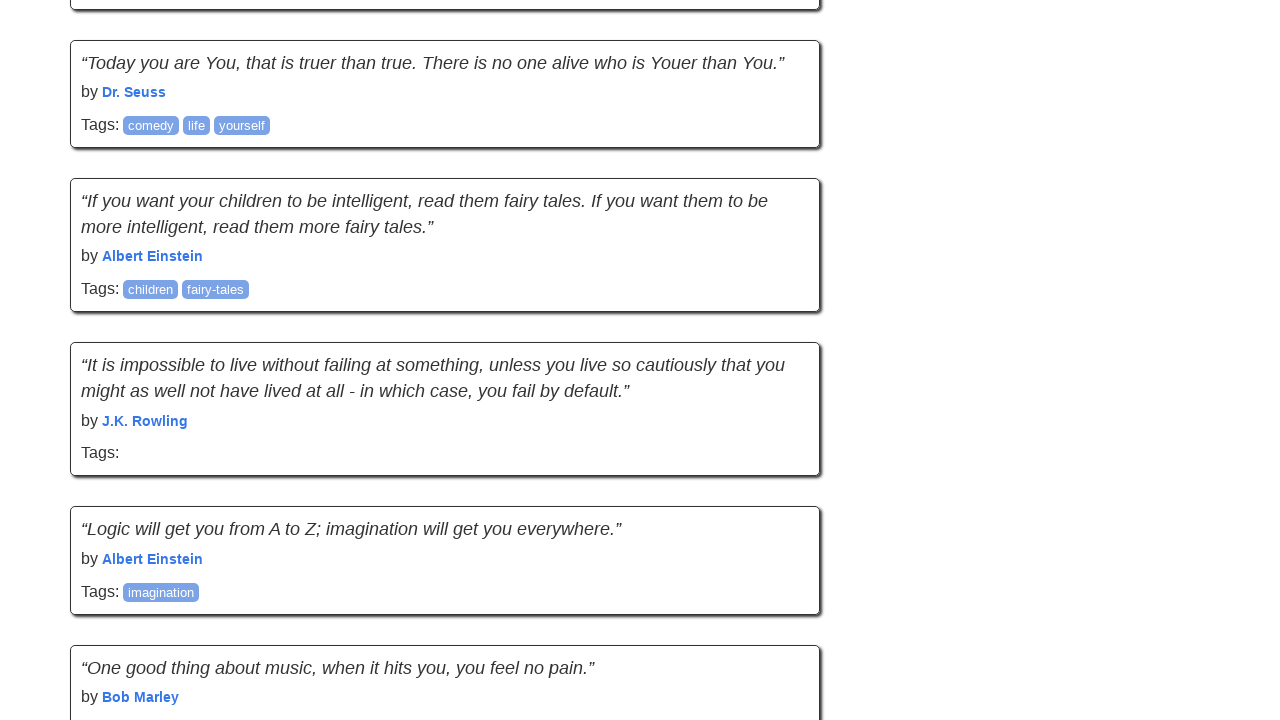

Waited 1 second for content to load after scroll
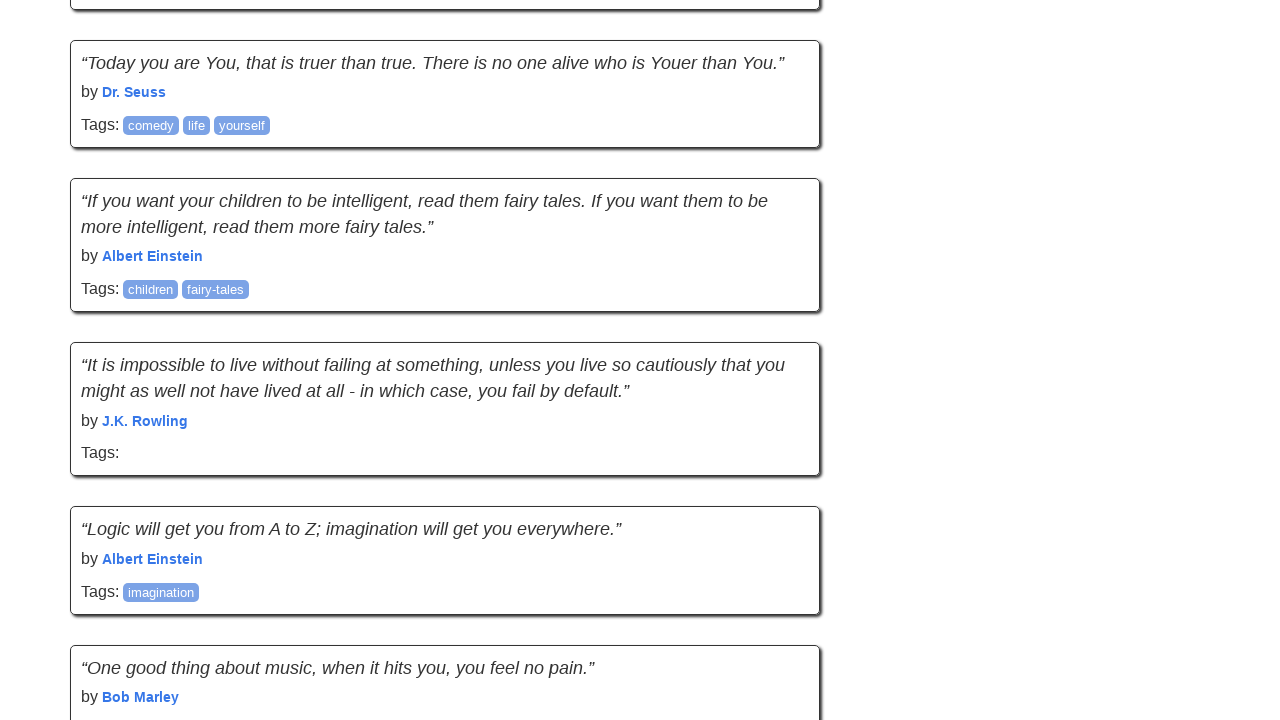

Scrolled down by viewport height to trigger lazy loading
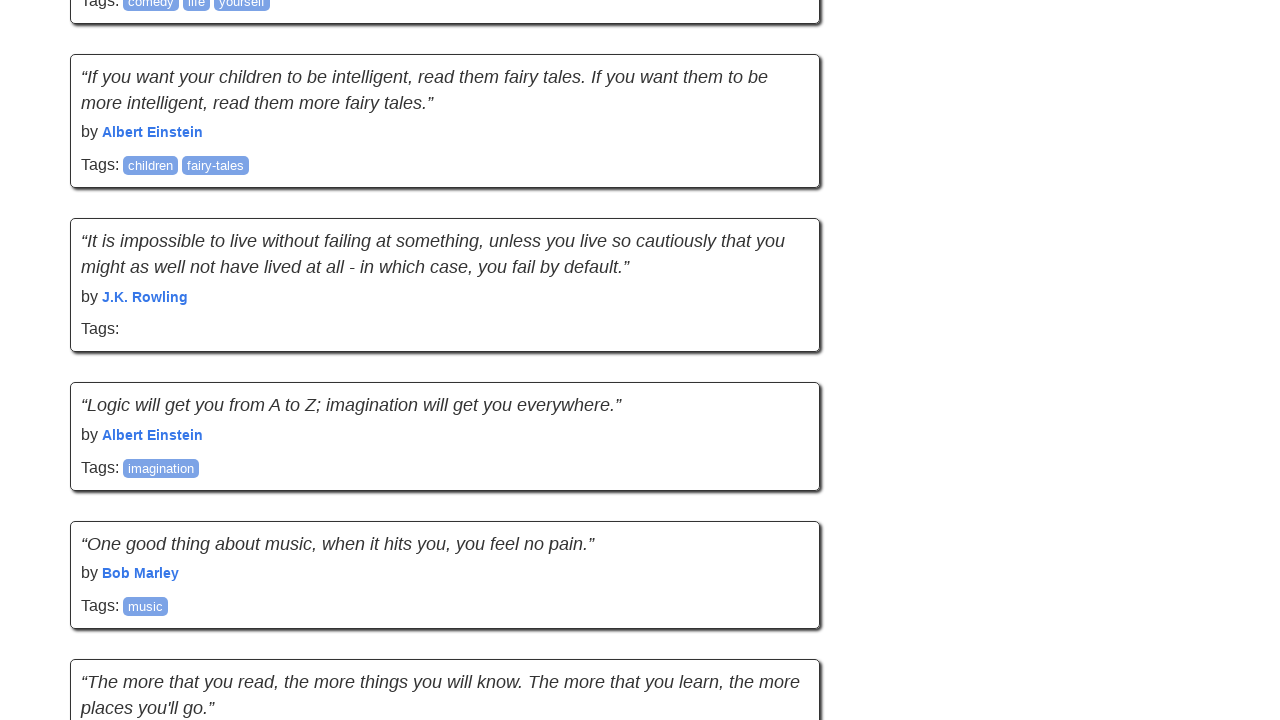

Waited 1 second for content to load after scroll
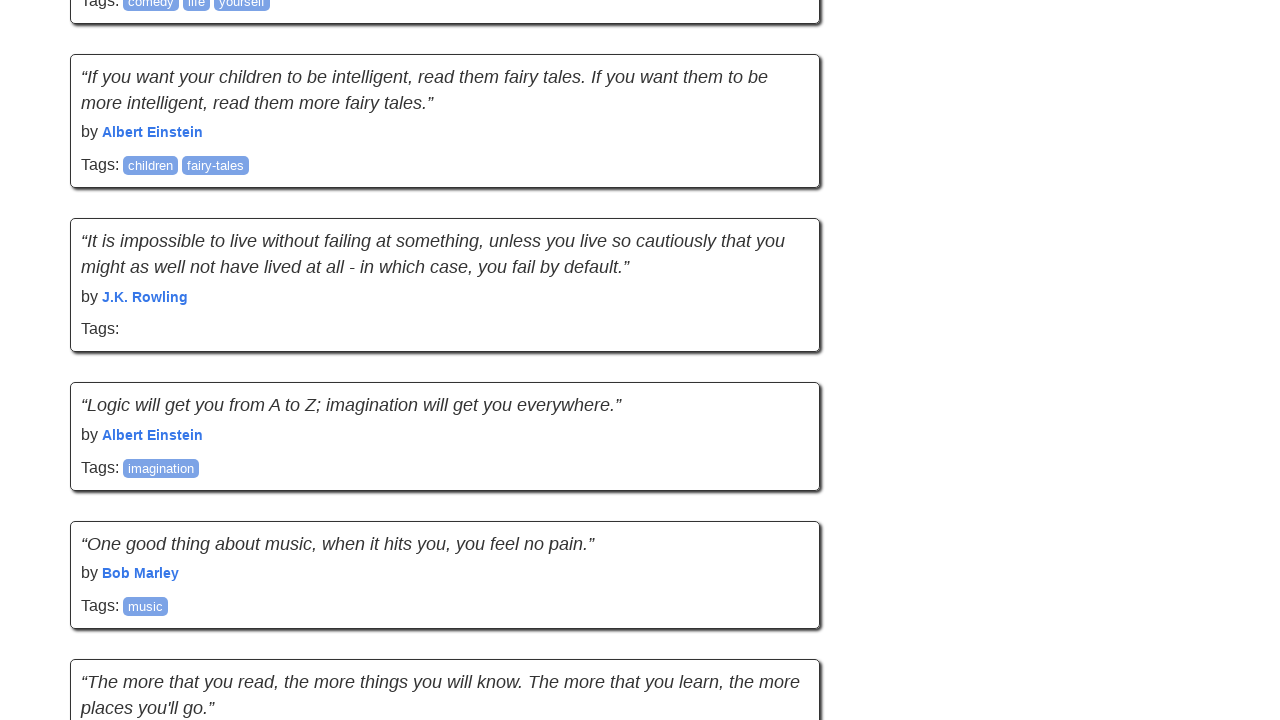

Scrolled down by viewport height to trigger lazy loading
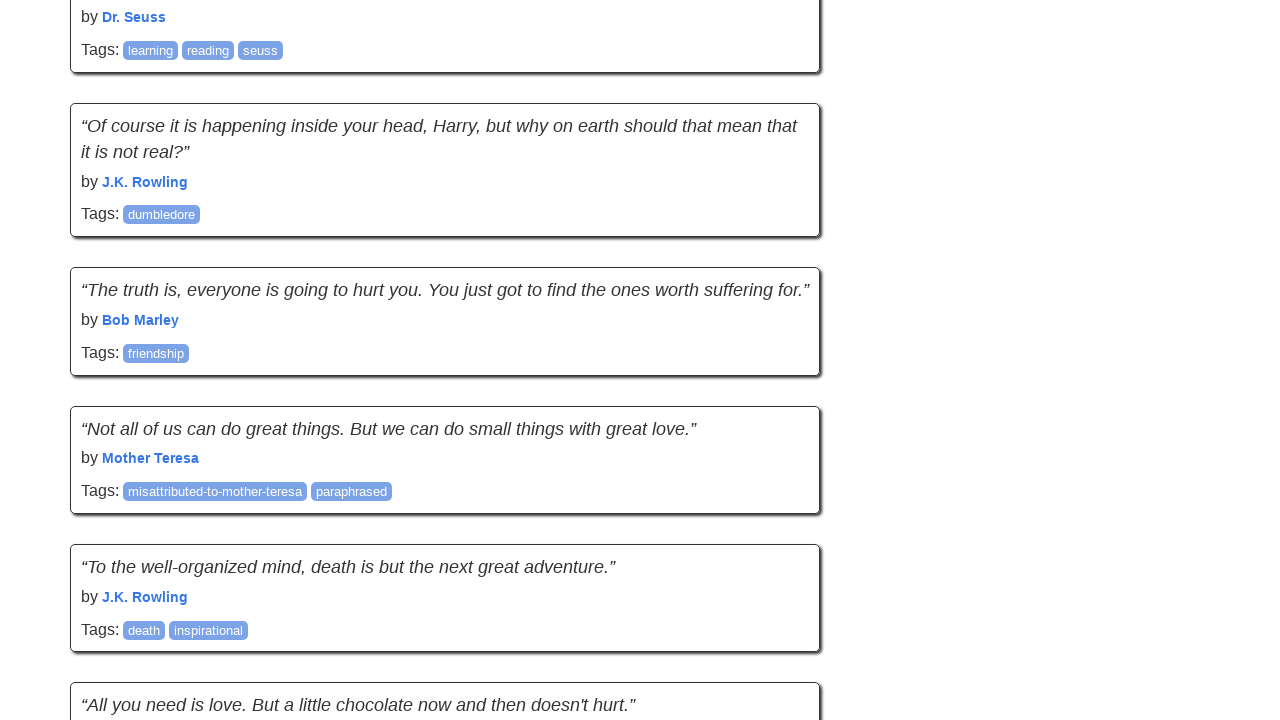

Waited 1 second for content to load after scroll
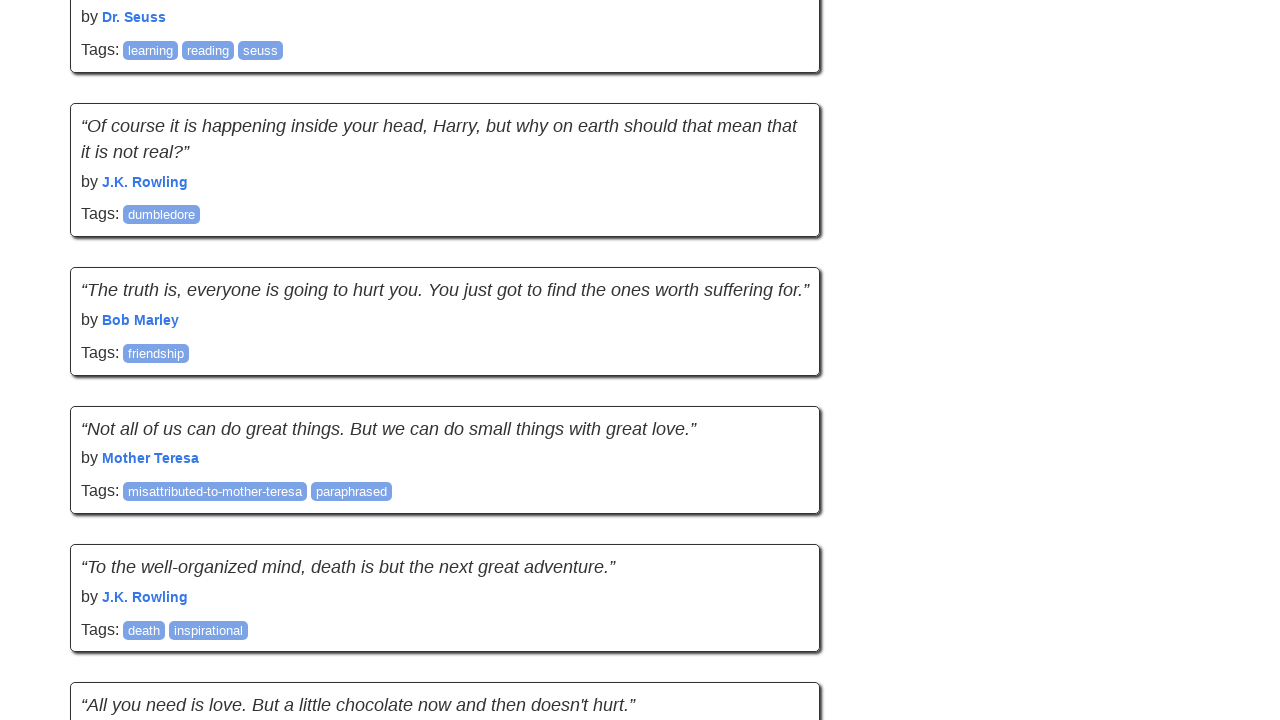

Scrolled down by viewport height to trigger lazy loading
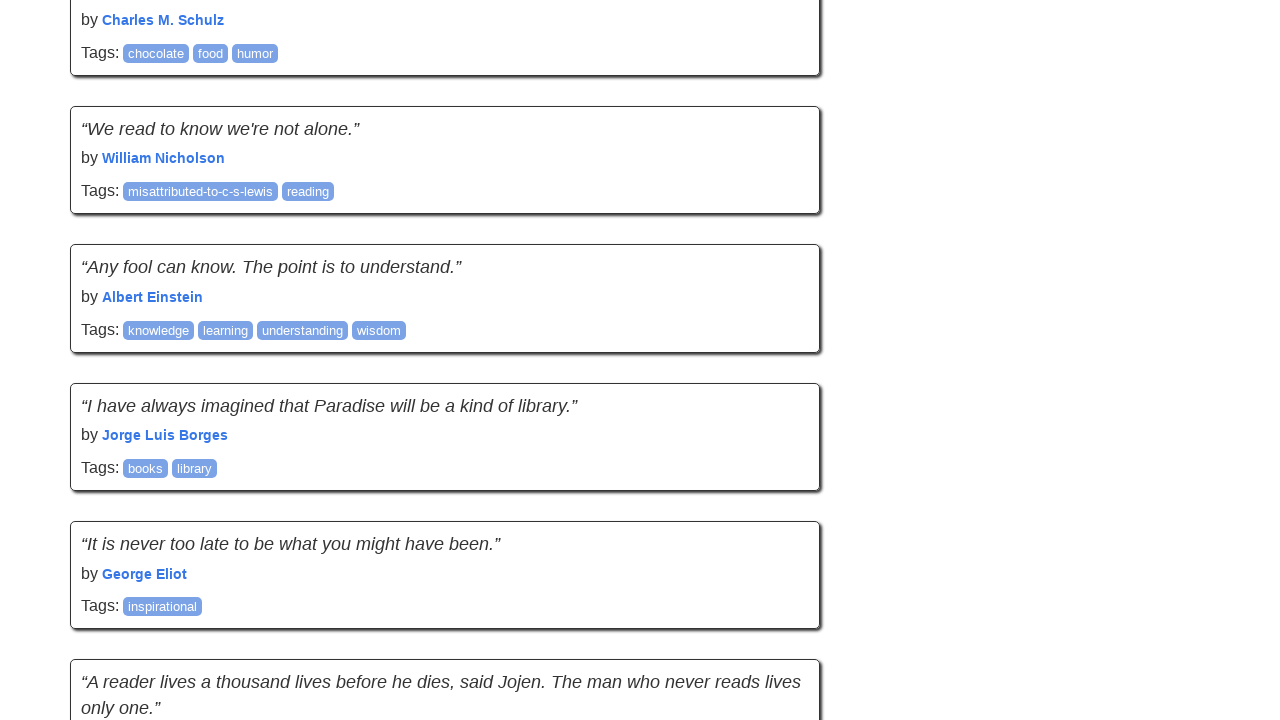

Waited 1 second for content to load after scroll
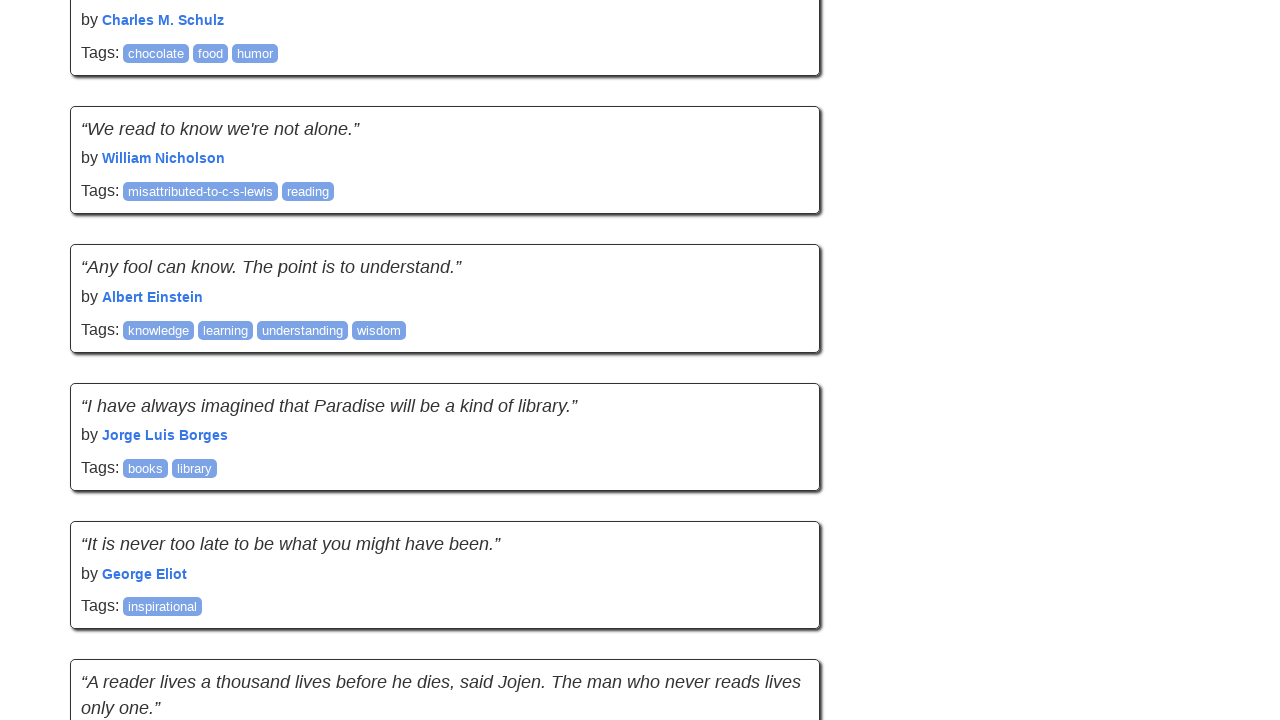

Scrolled down by viewport height to trigger lazy loading
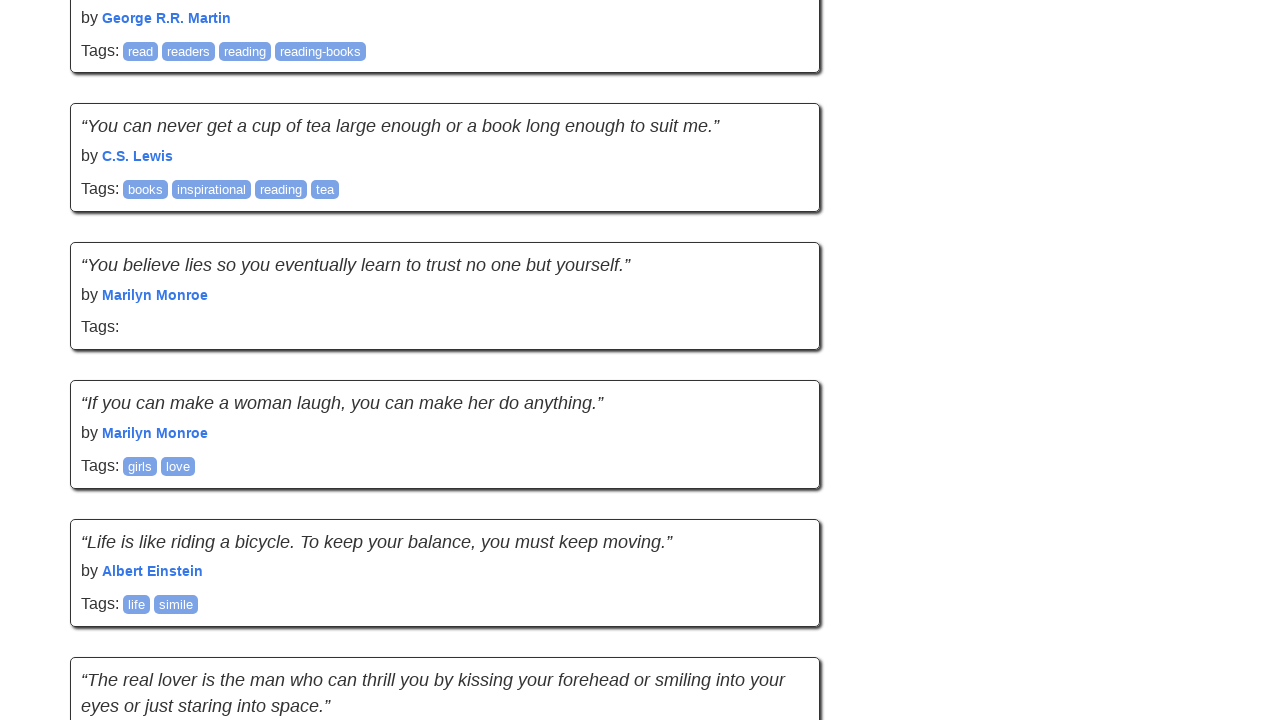

Waited 1 second for content to load after scroll
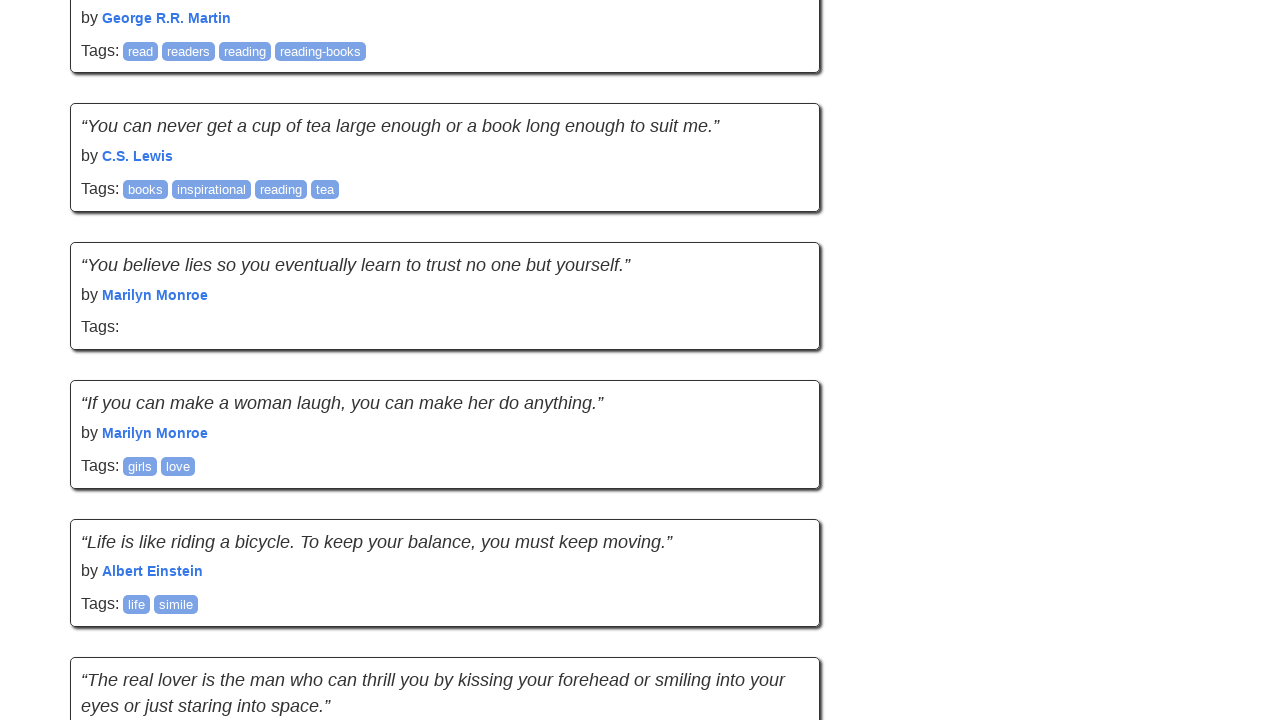

Scrolled down by viewport height to trigger lazy loading
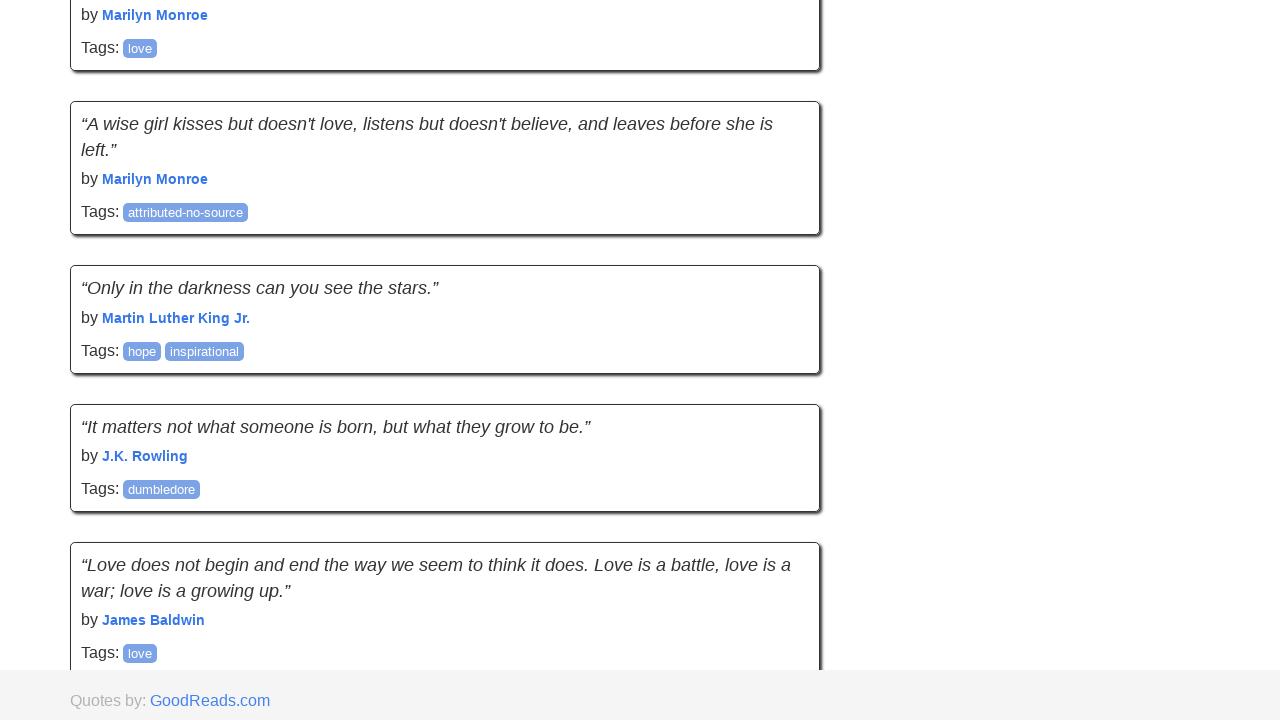

Waited 1 second for content to load after scroll
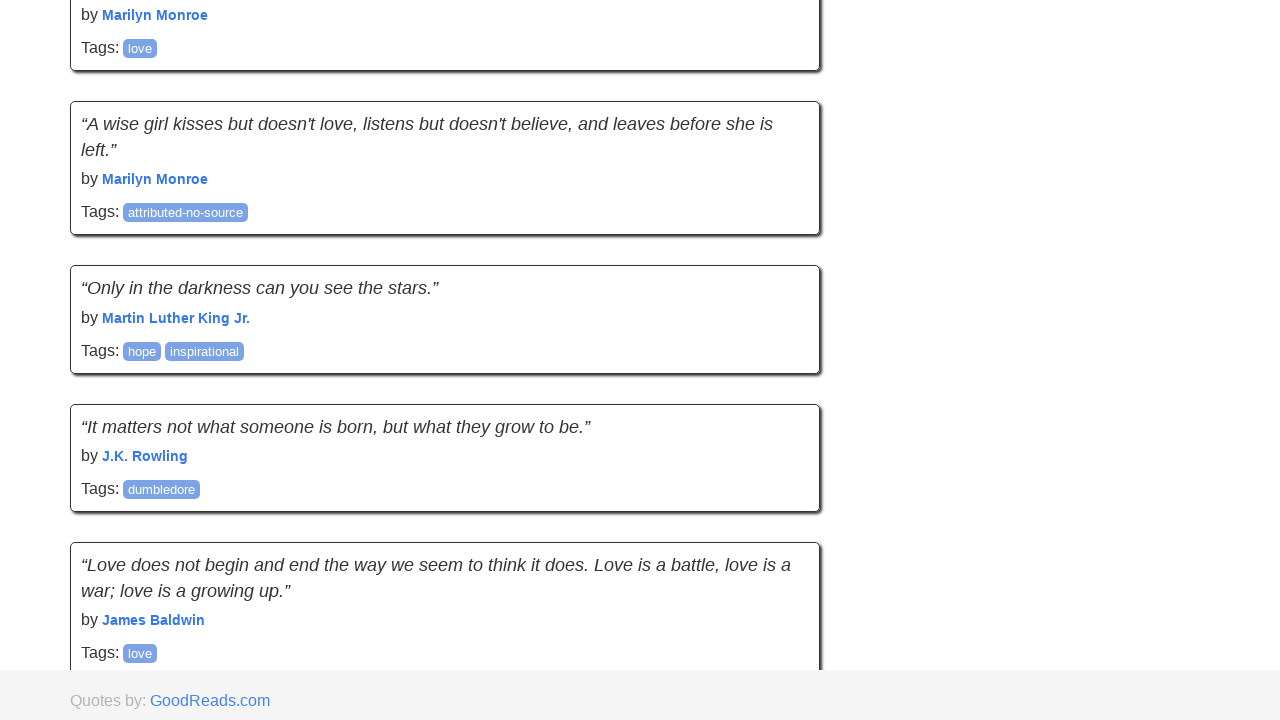

Scrolled down by viewport height to trigger lazy loading
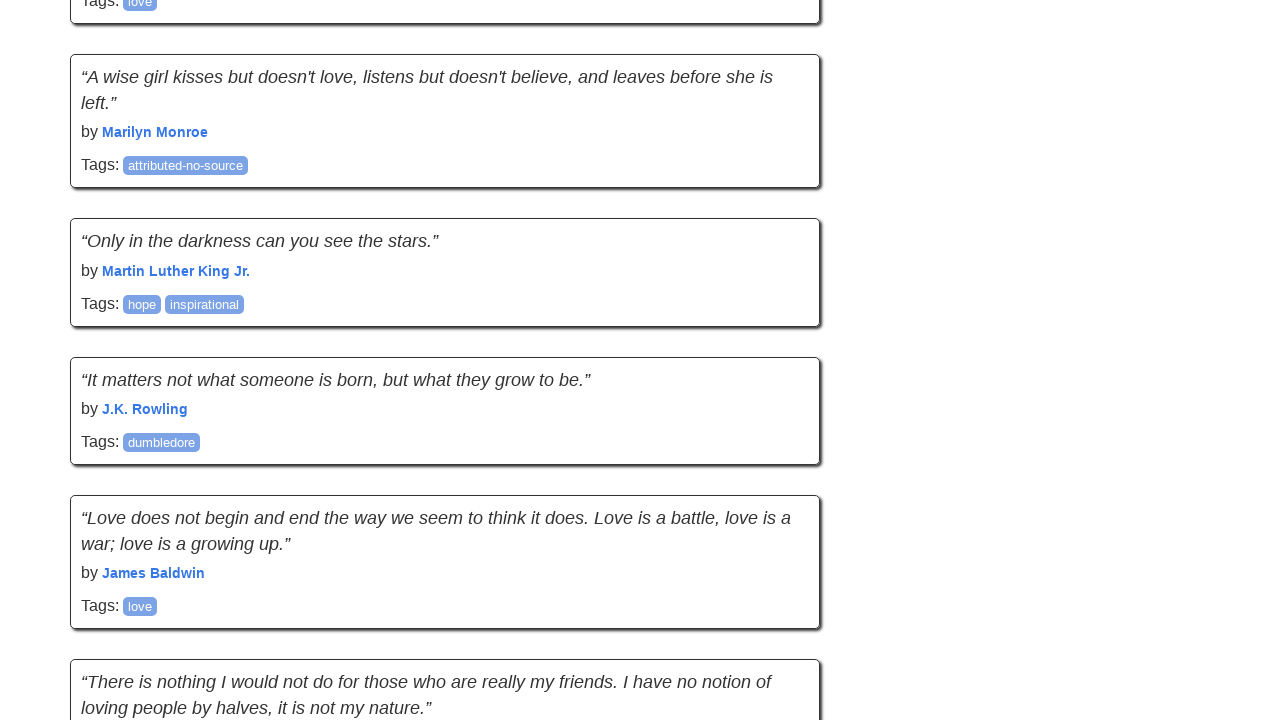

Waited 1 second for content to load after scroll
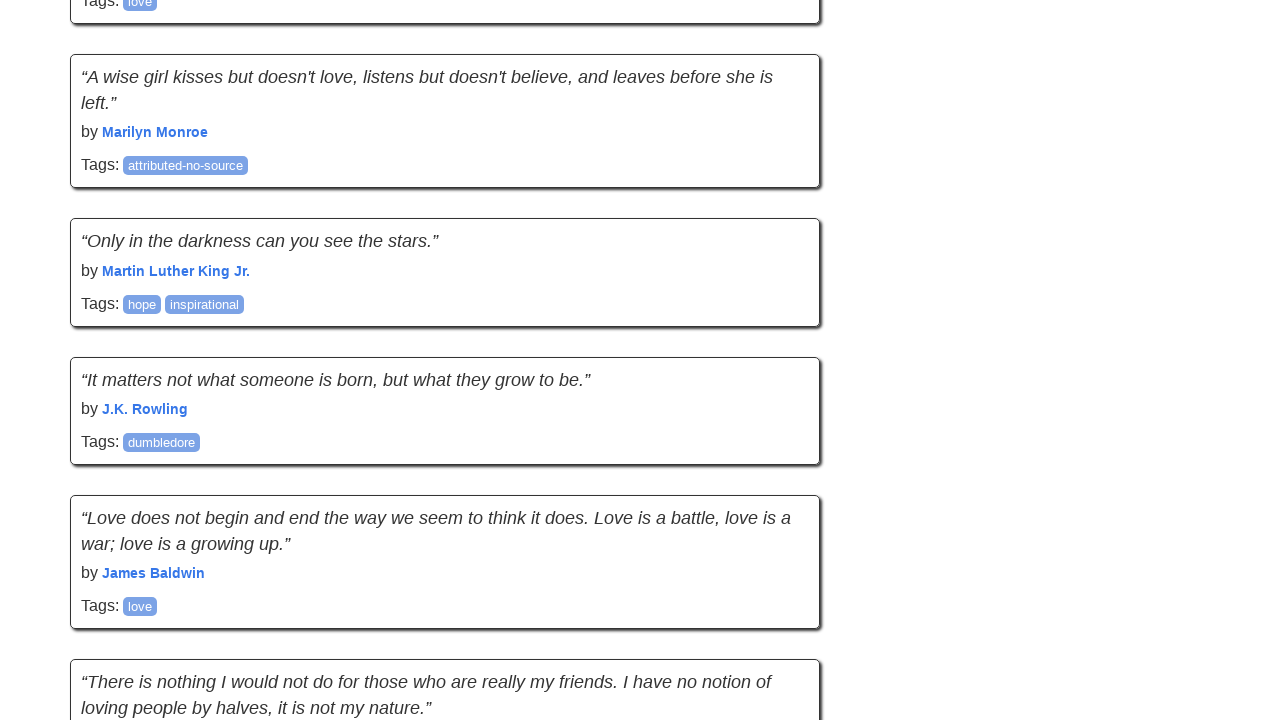

Scrolled down by viewport height to trigger lazy loading
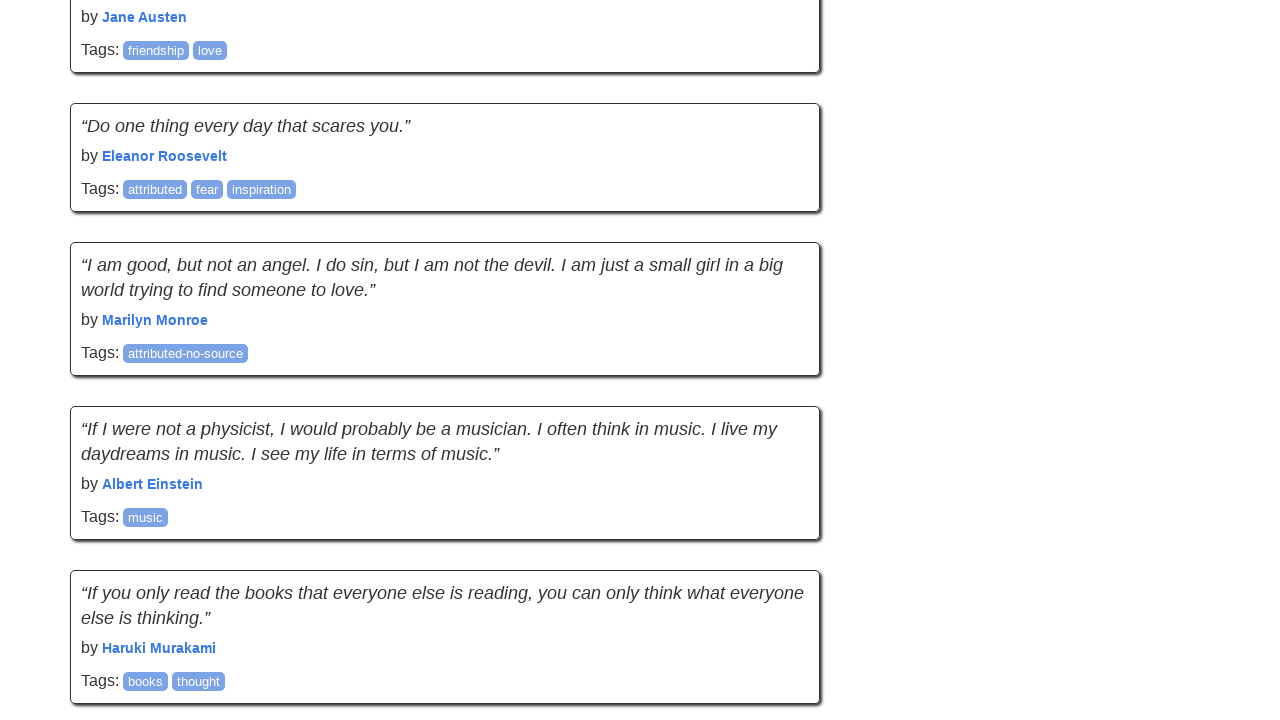

Waited 1 second for content to load after scroll
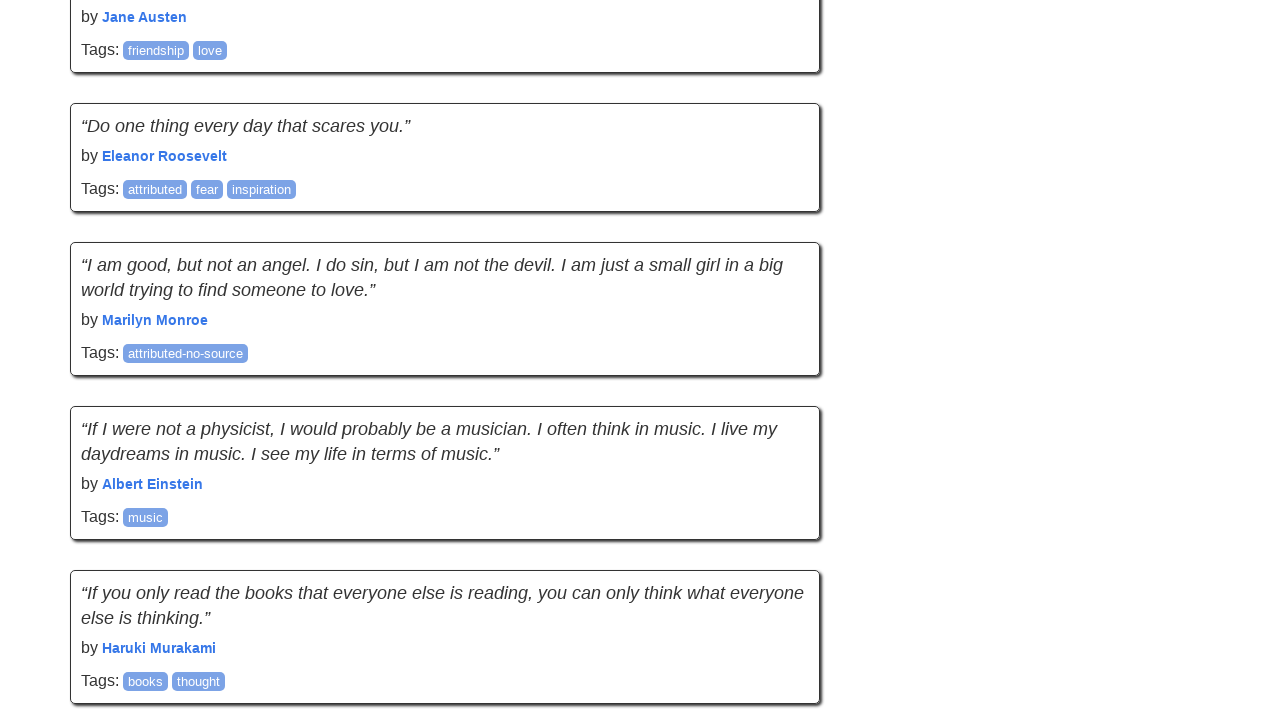

Scrolled down by viewport height to trigger lazy loading
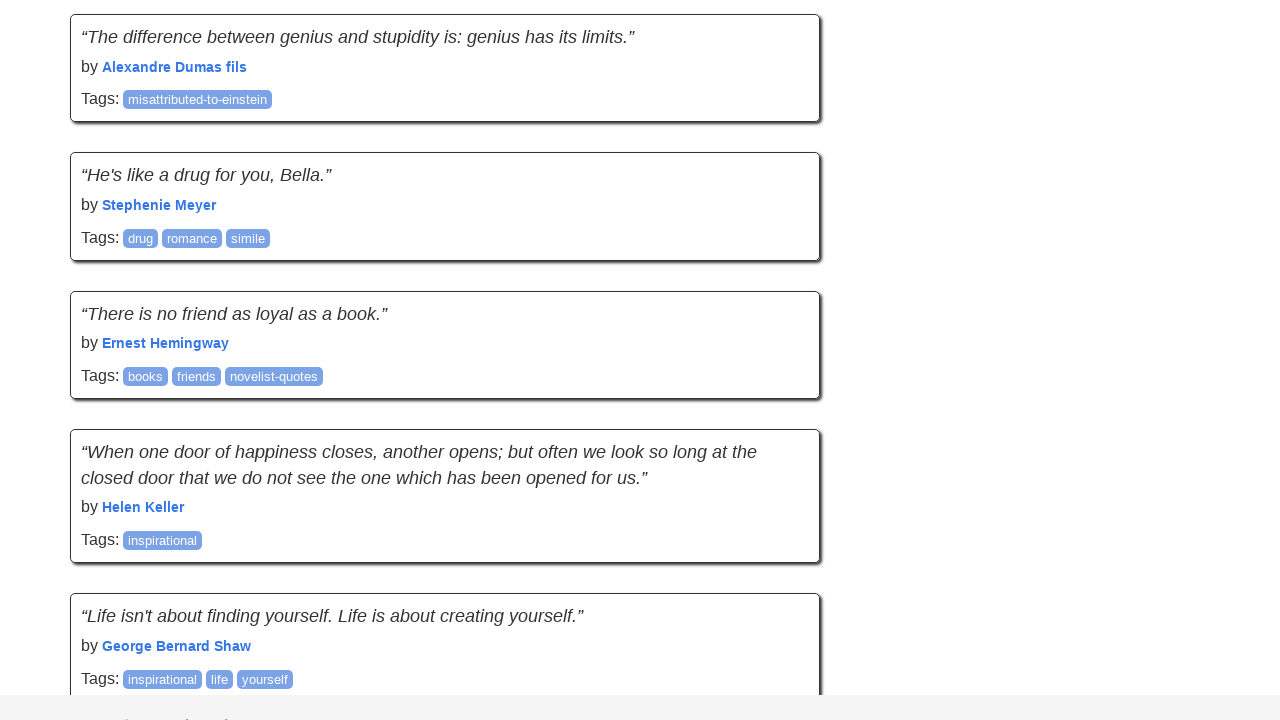

Waited 1 second for content to load after scroll
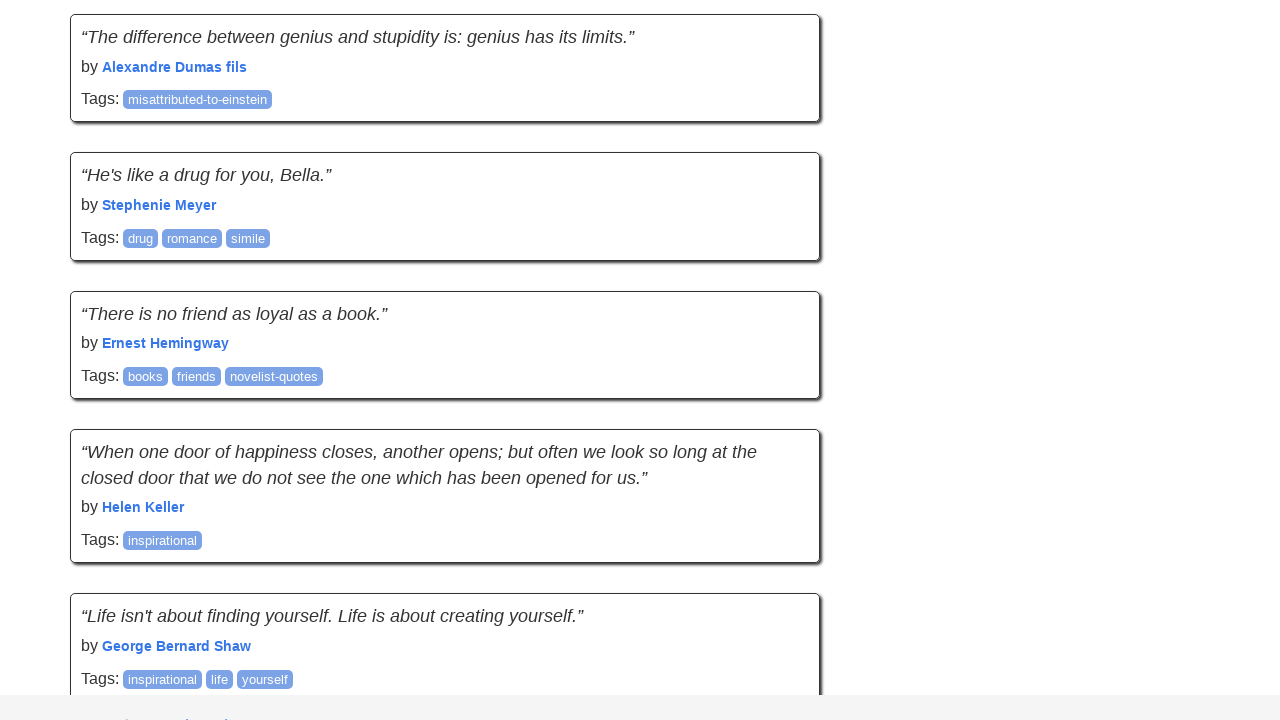

Scrolled down by viewport height to trigger lazy loading
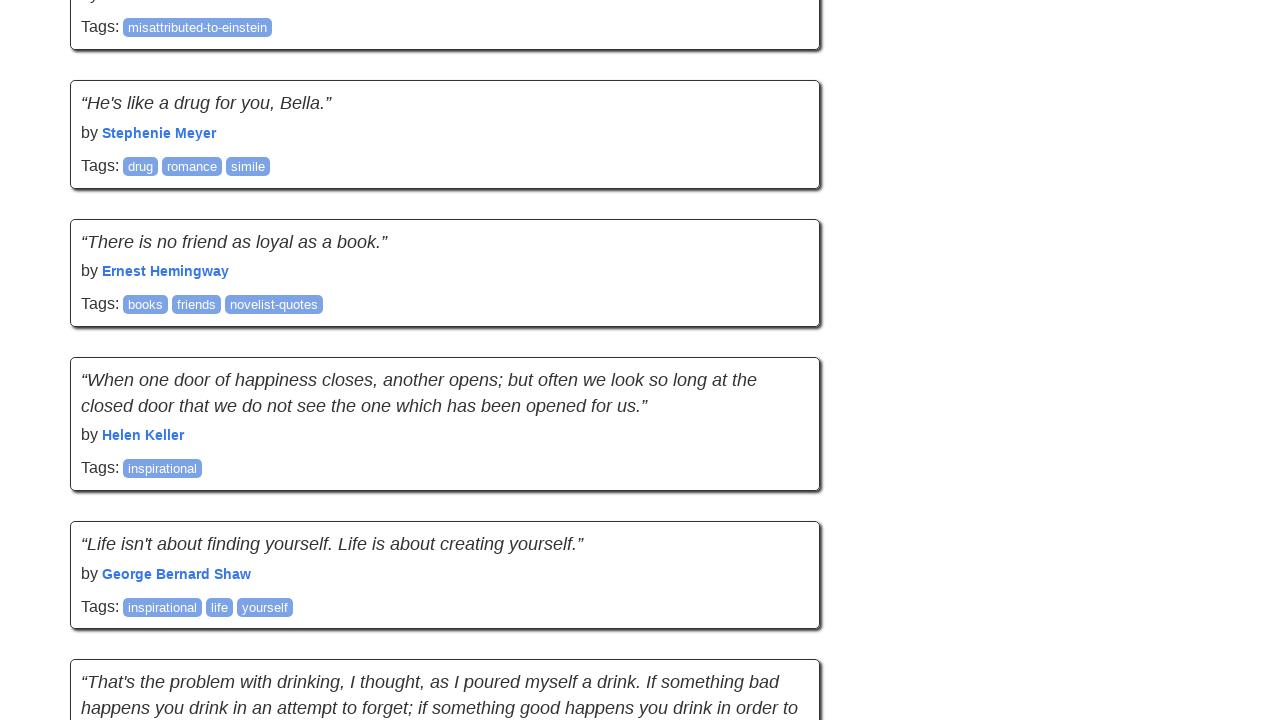

Waited 1 second for content to load after scroll
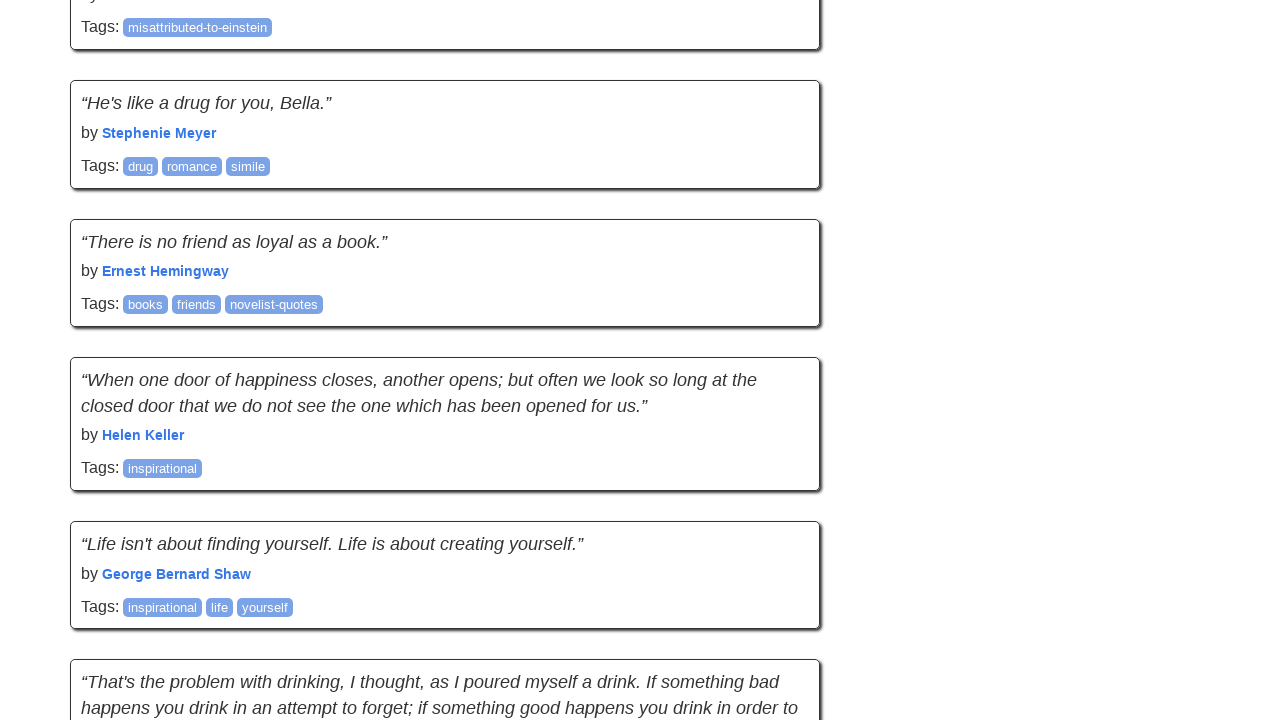

Scrolled down by viewport height to trigger lazy loading
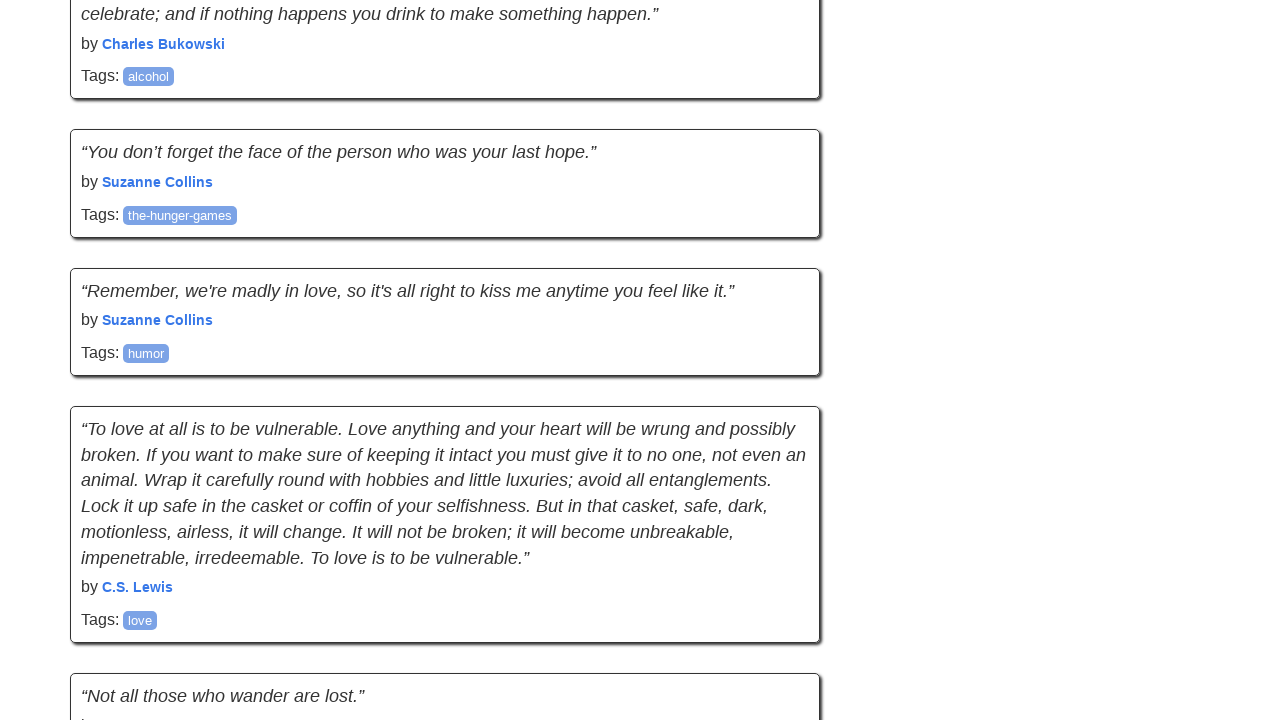

Waited 1 second for content to load after scroll
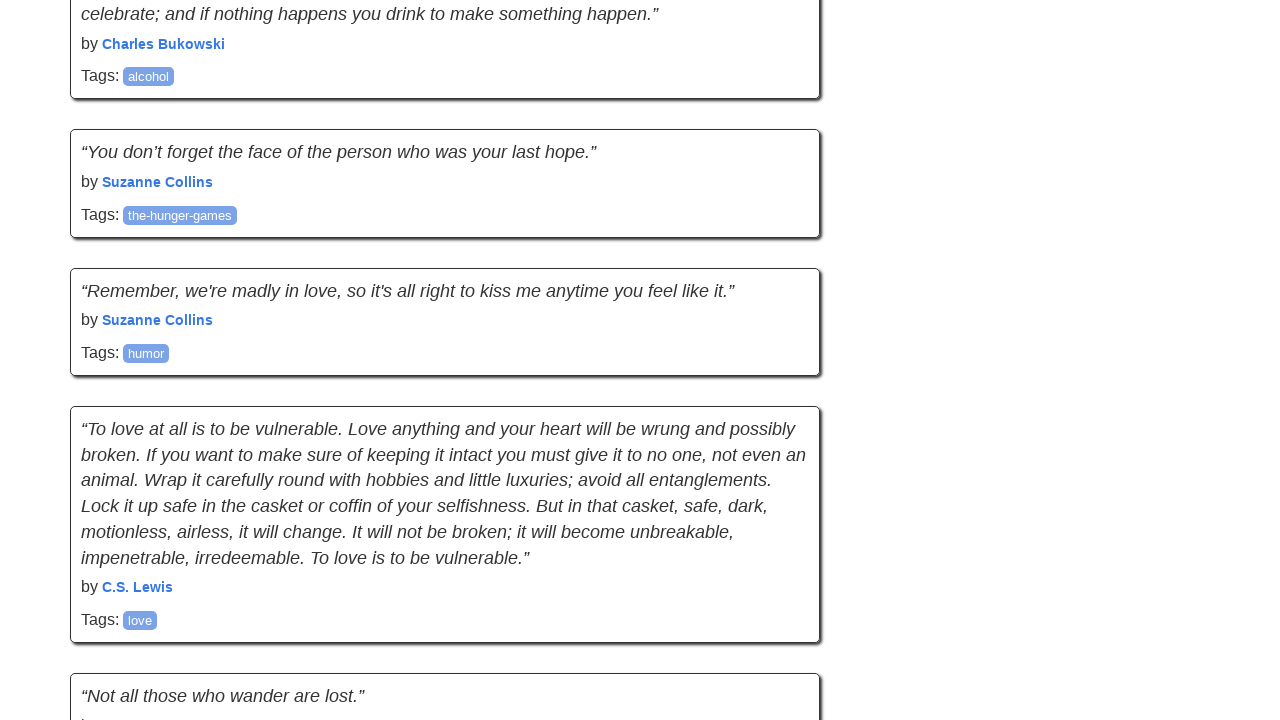

Scrolled down by viewport height to trigger lazy loading
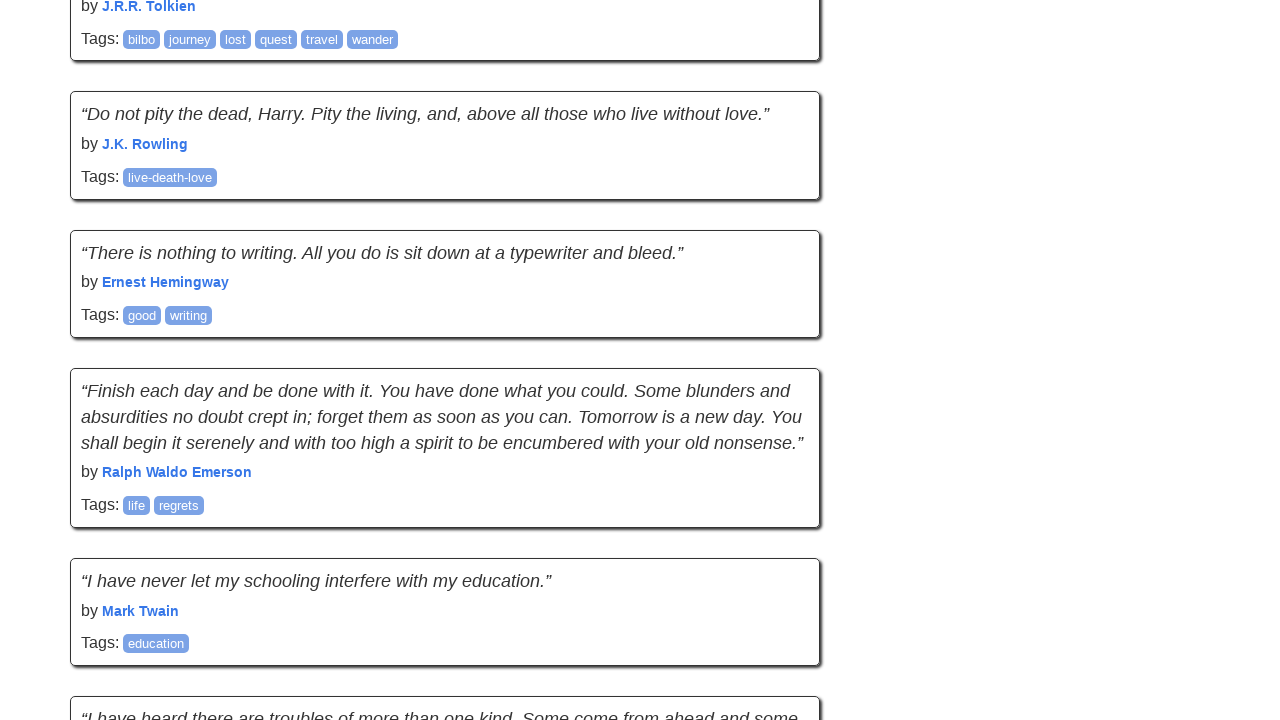

Waited 1 second for content to load after scroll
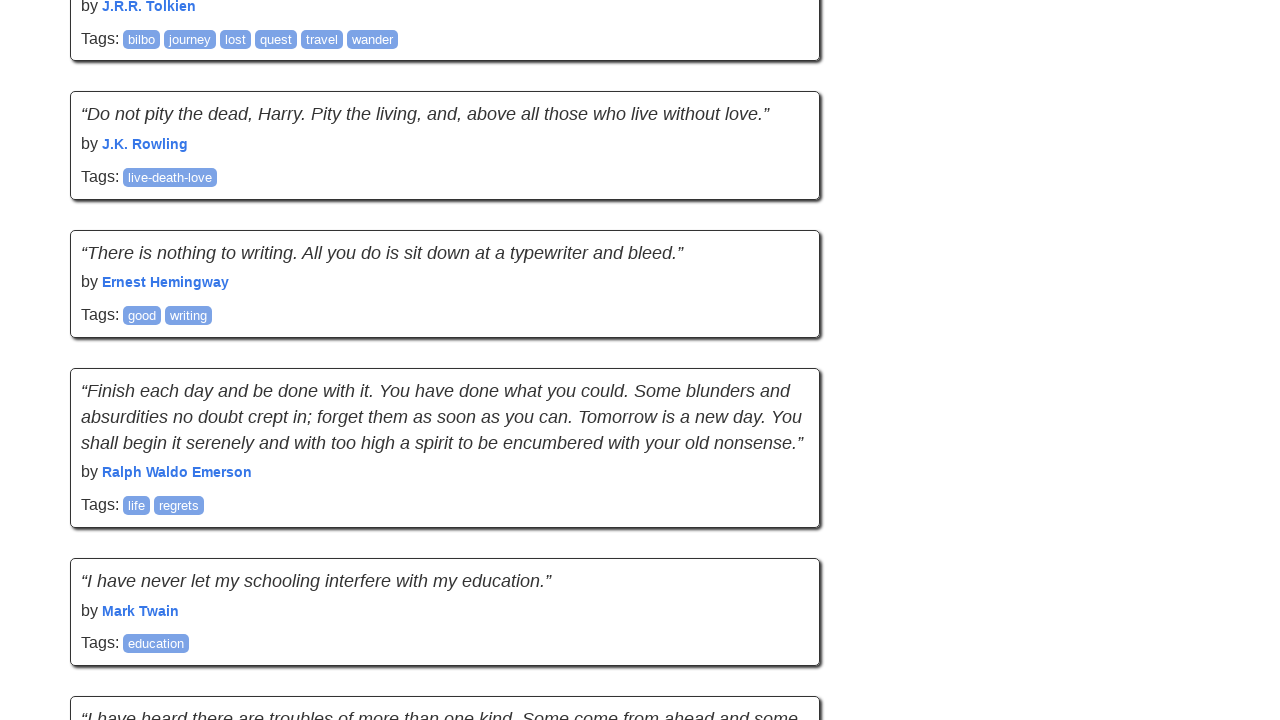

Scrolled down by viewport height to trigger lazy loading
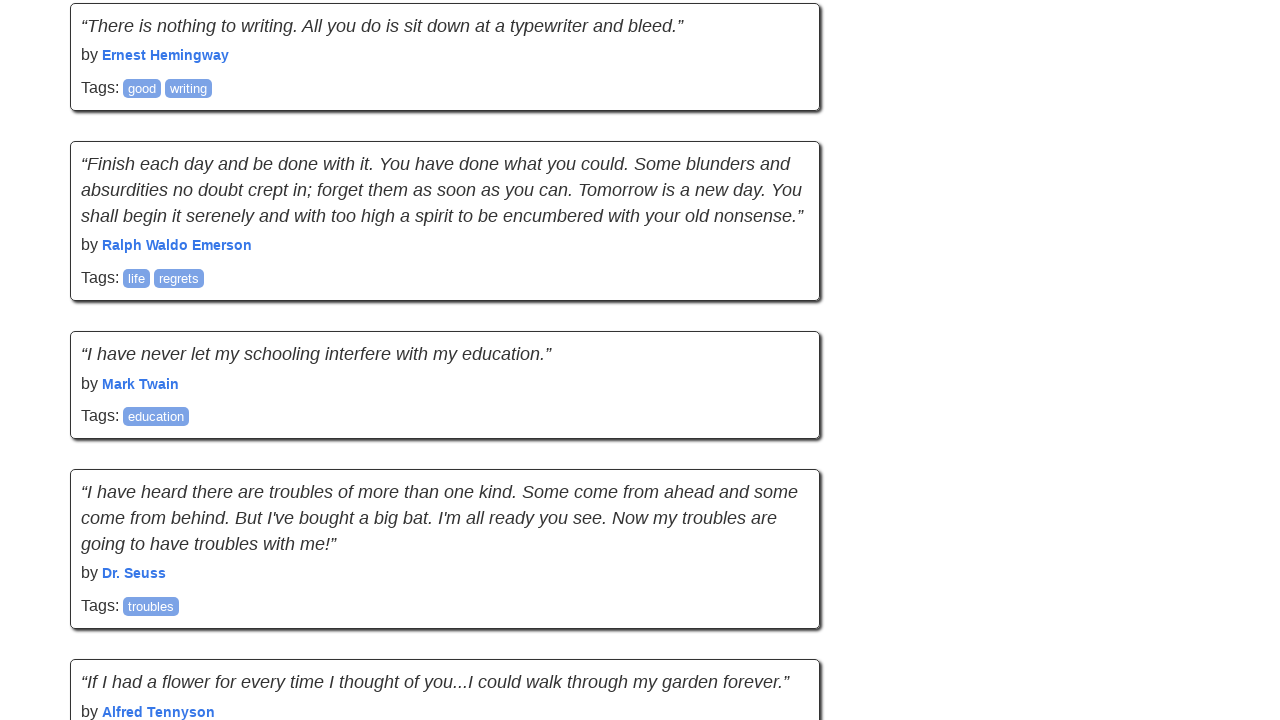

Waited 1 second for content to load after scroll
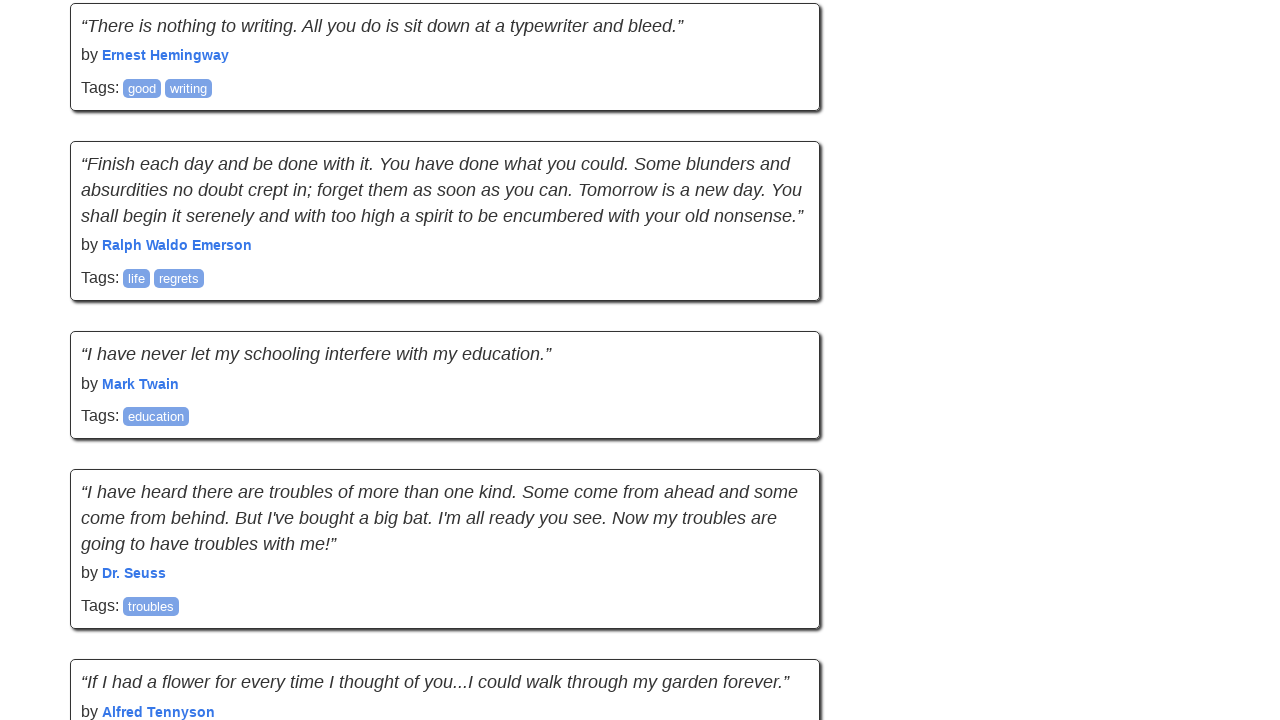

Scrolled down by viewport height to trigger lazy loading
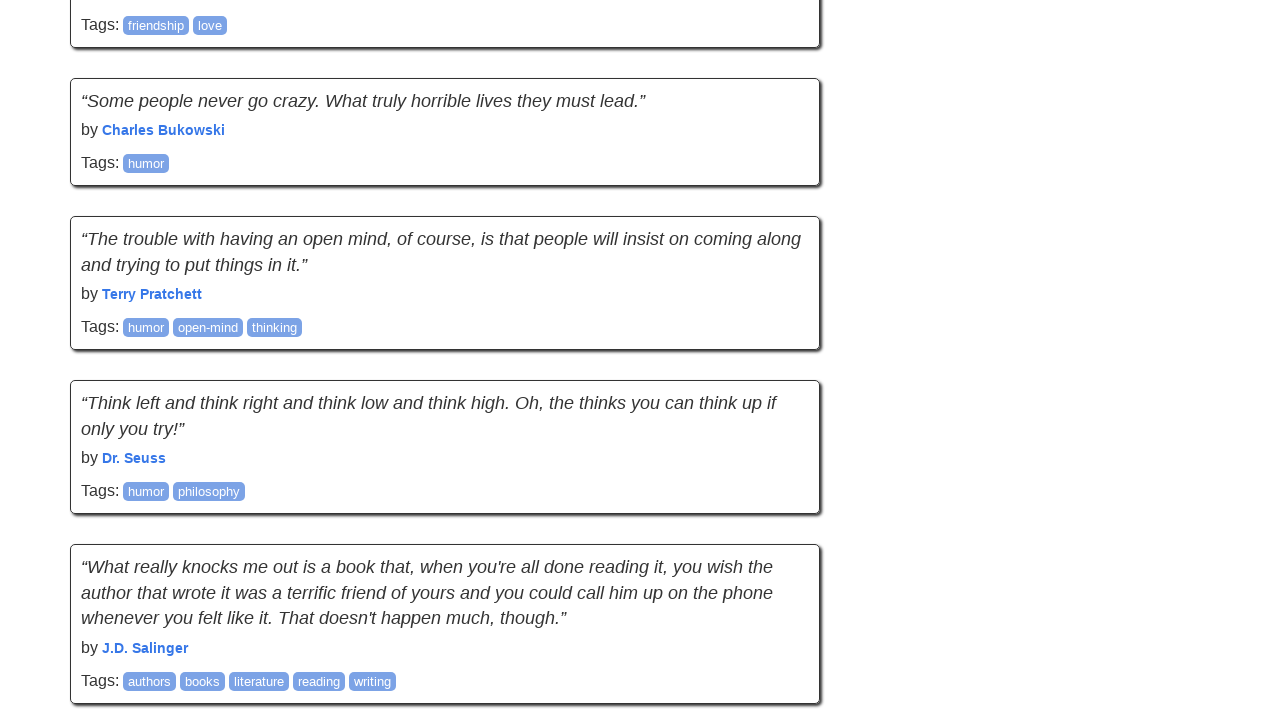

Waited 1 second for content to load after scroll
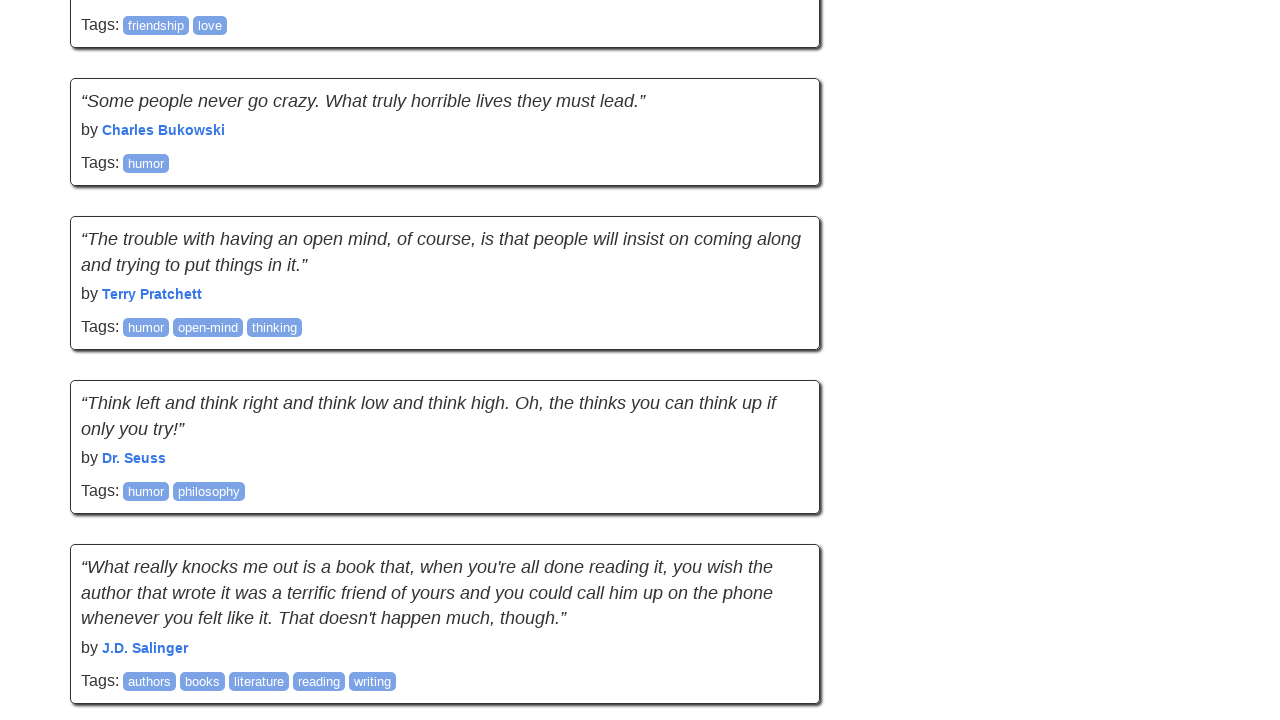

Scrolled down by viewport height to trigger lazy loading
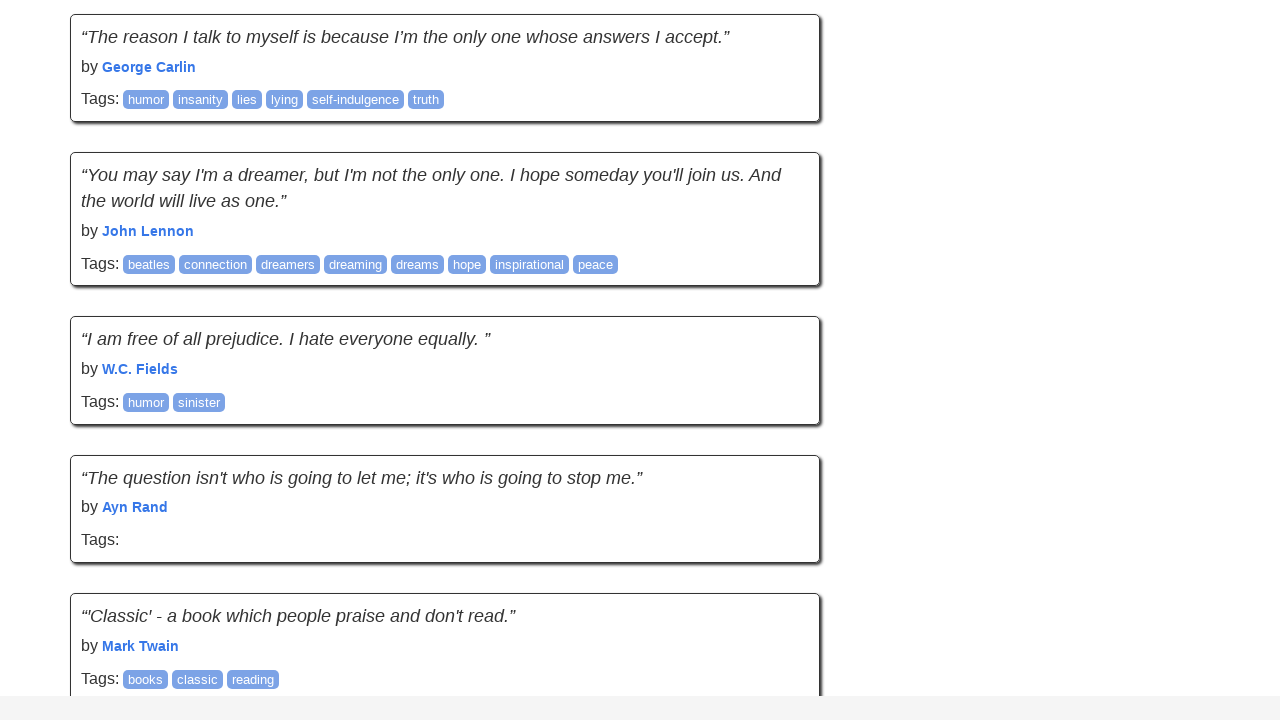

Waited 1 second for content to load after scroll
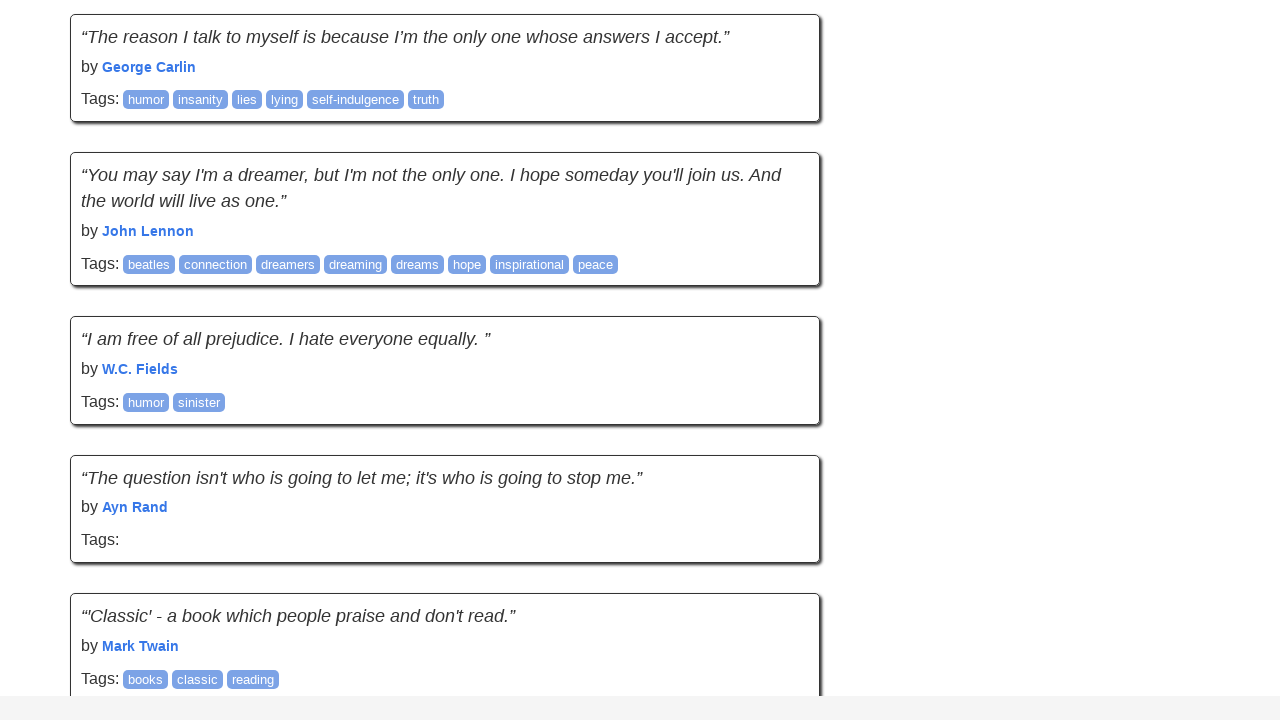

Scrolled down by viewport height to trigger lazy loading
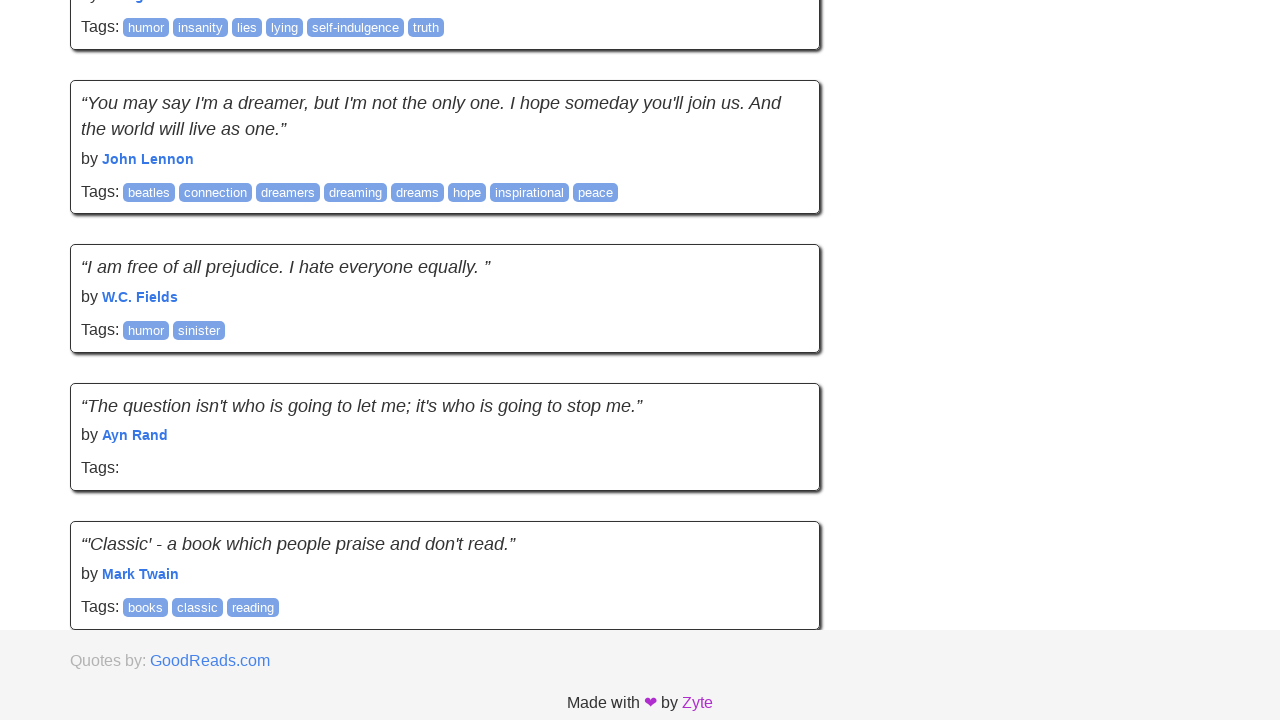

Waited 1 second for content to load after scroll
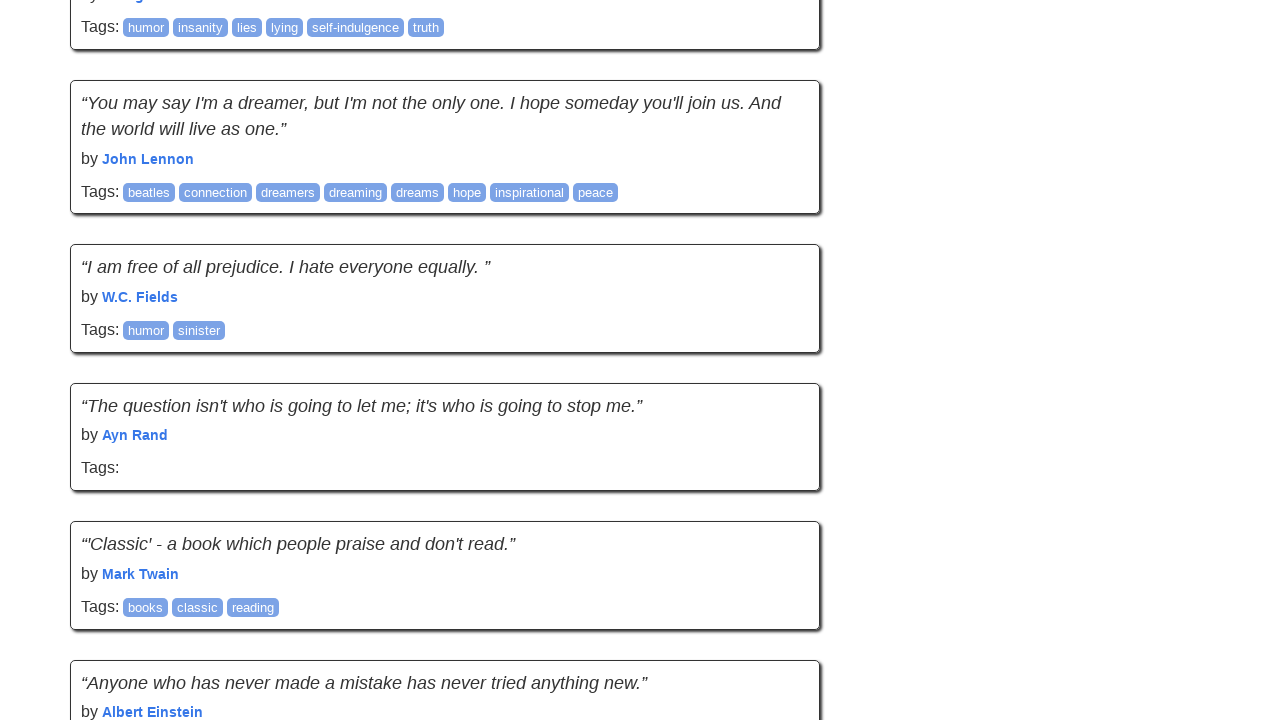

Scrolled down by viewport height to trigger lazy loading
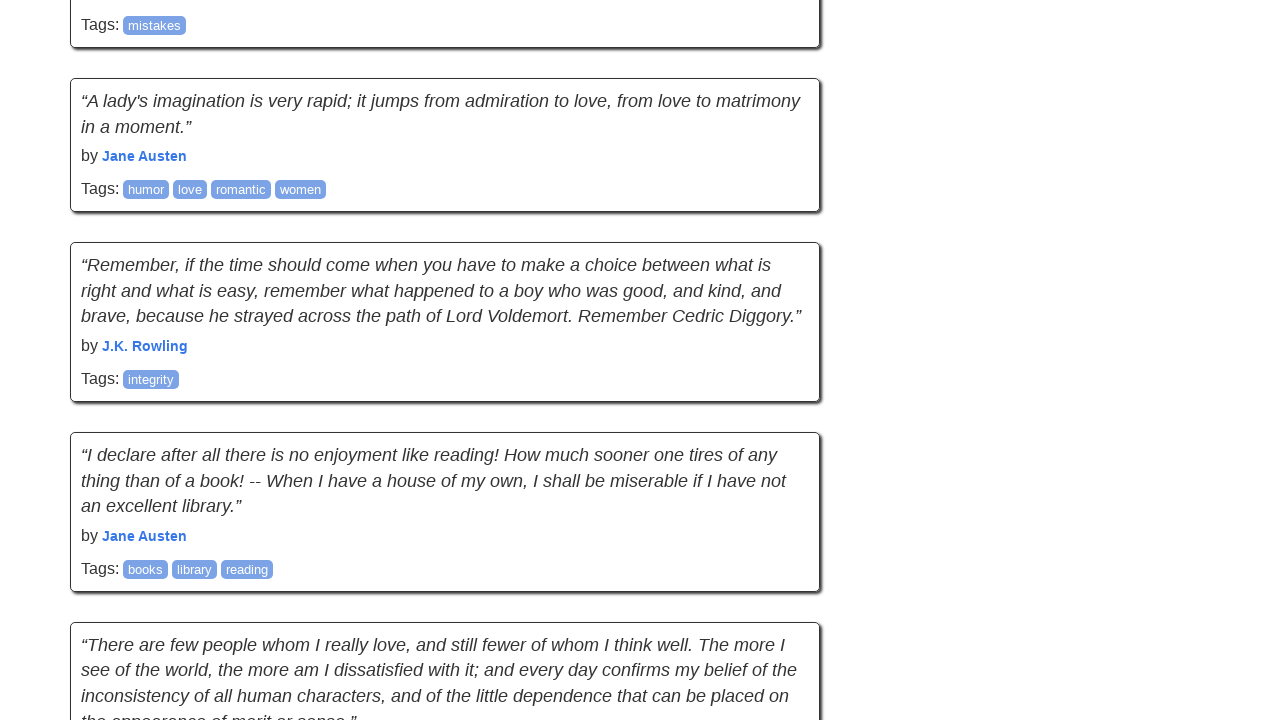

Waited 1 second for content to load after scroll
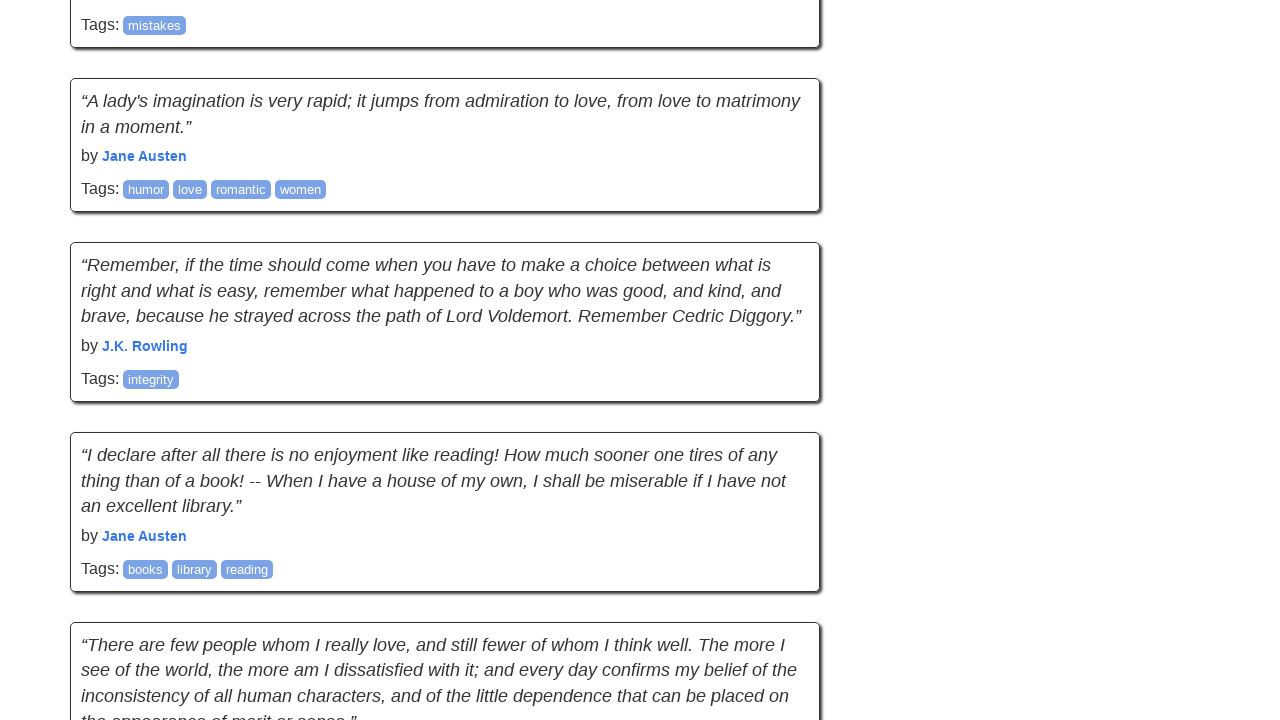

Scrolled down by viewport height to trigger lazy loading
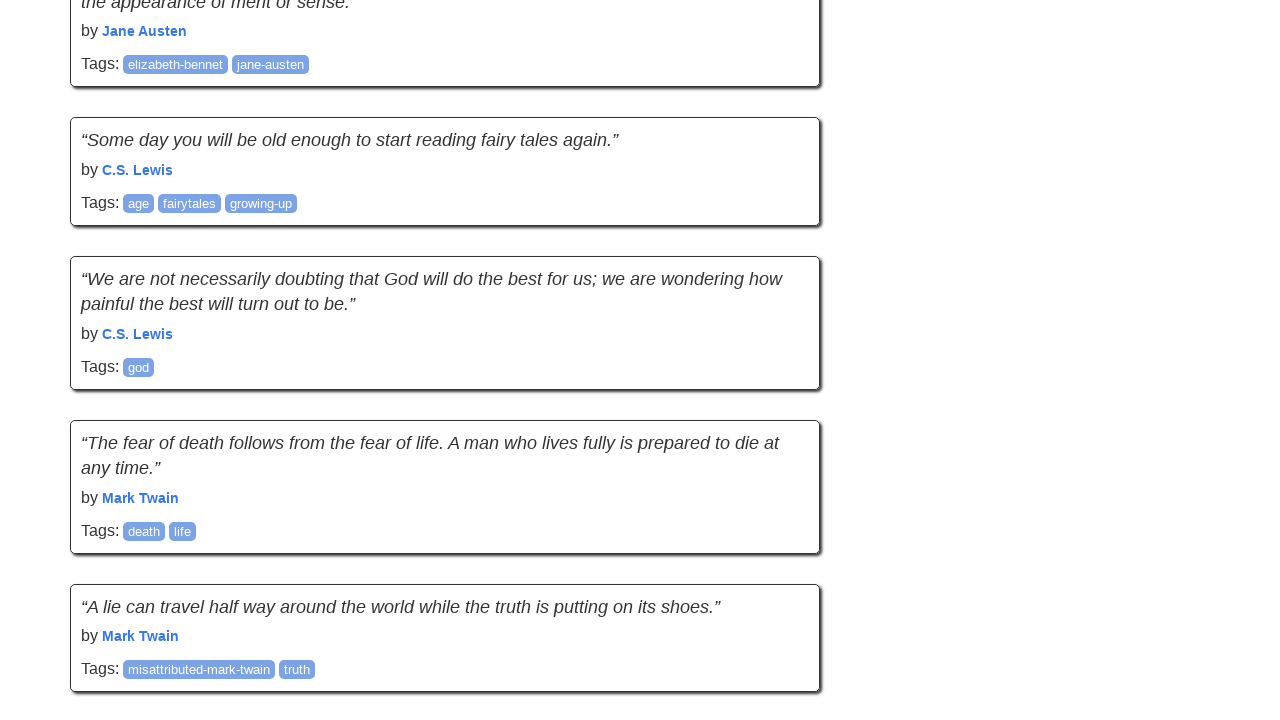

Waited 1 second for content to load after scroll
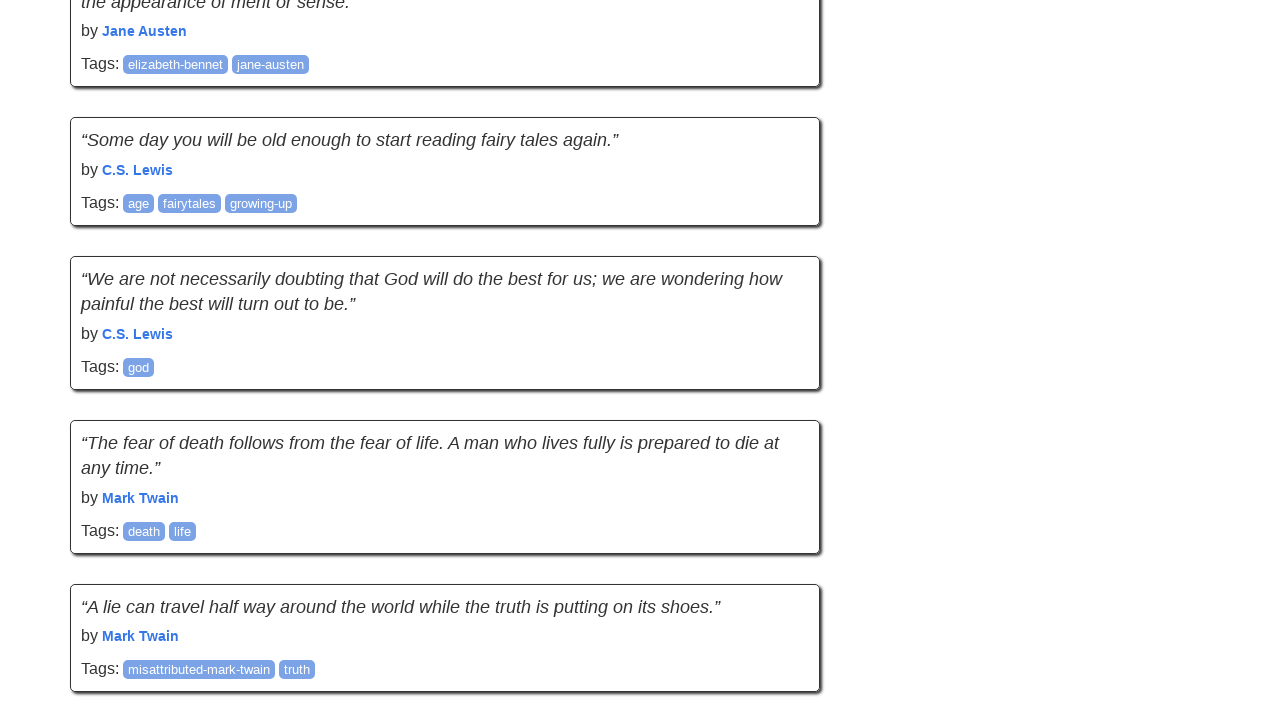

Scrolled down by viewport height to trigger lazy loading
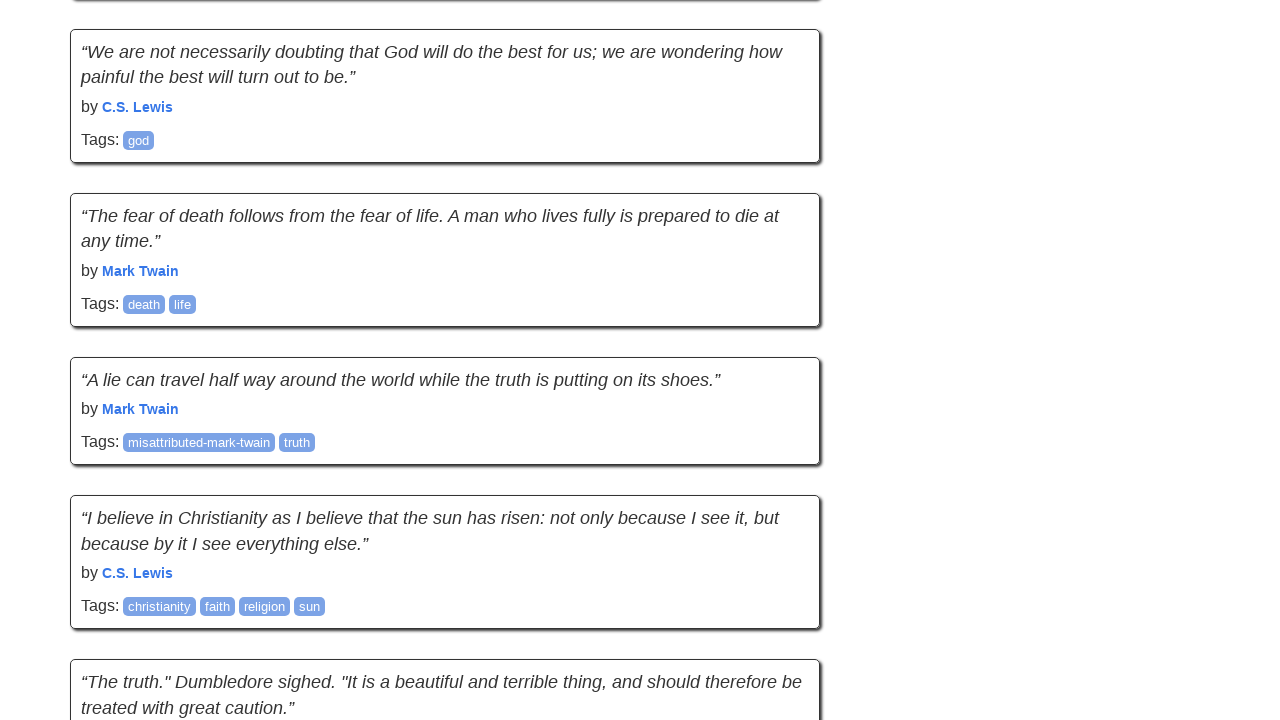

Waited 1 second for content to load after scroll
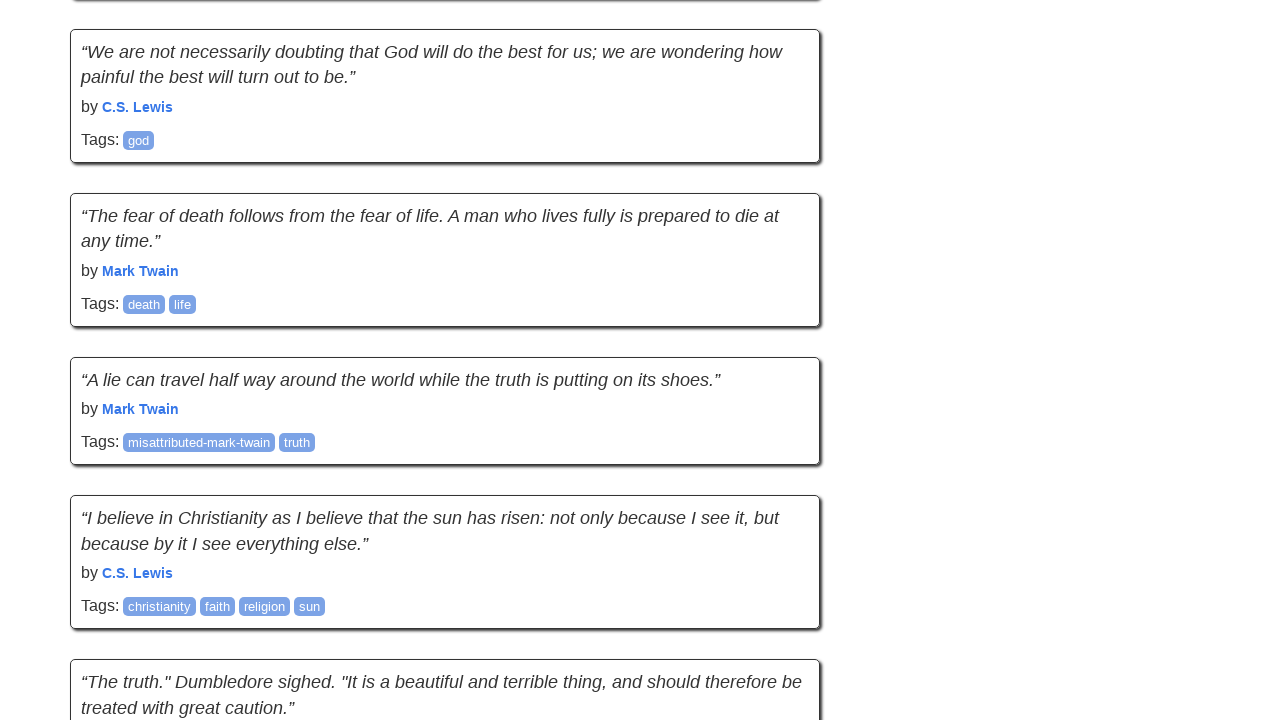

Scrolled down by viewport height to trigger lazy loading
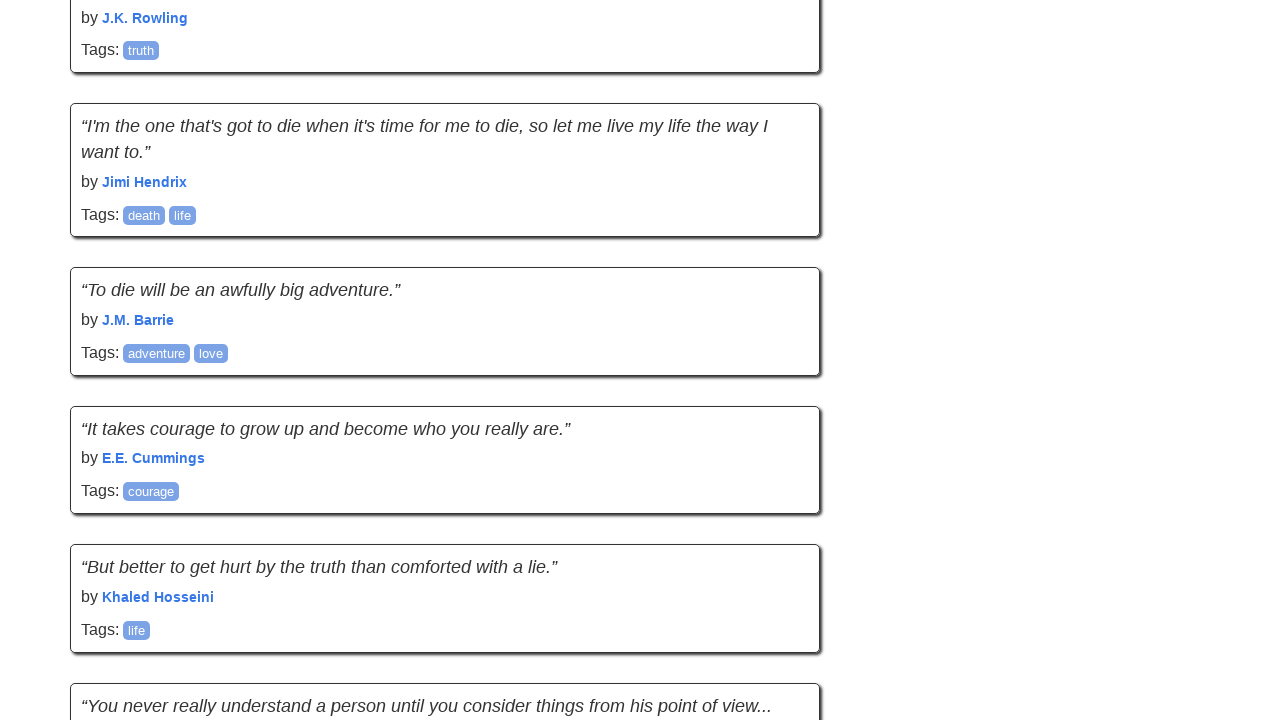

Waited 1 second for content to load after scroll
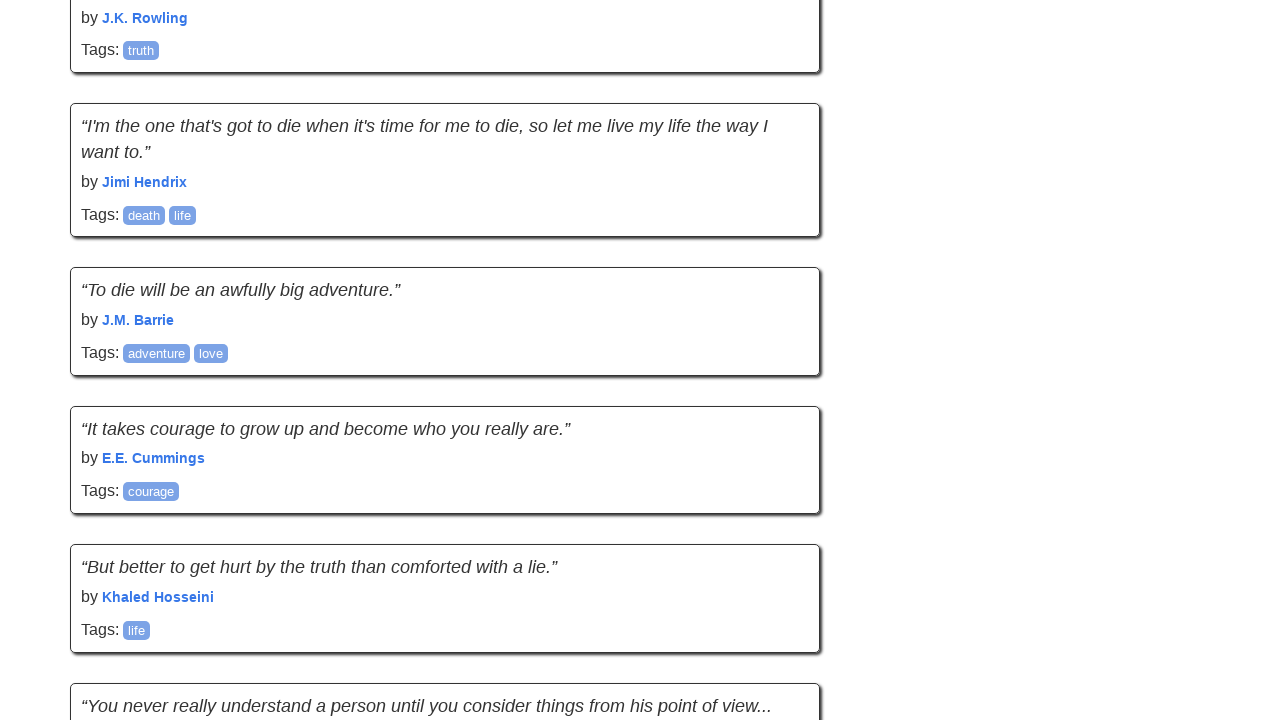

Scrolled down by viewport height to trigger lazy loading
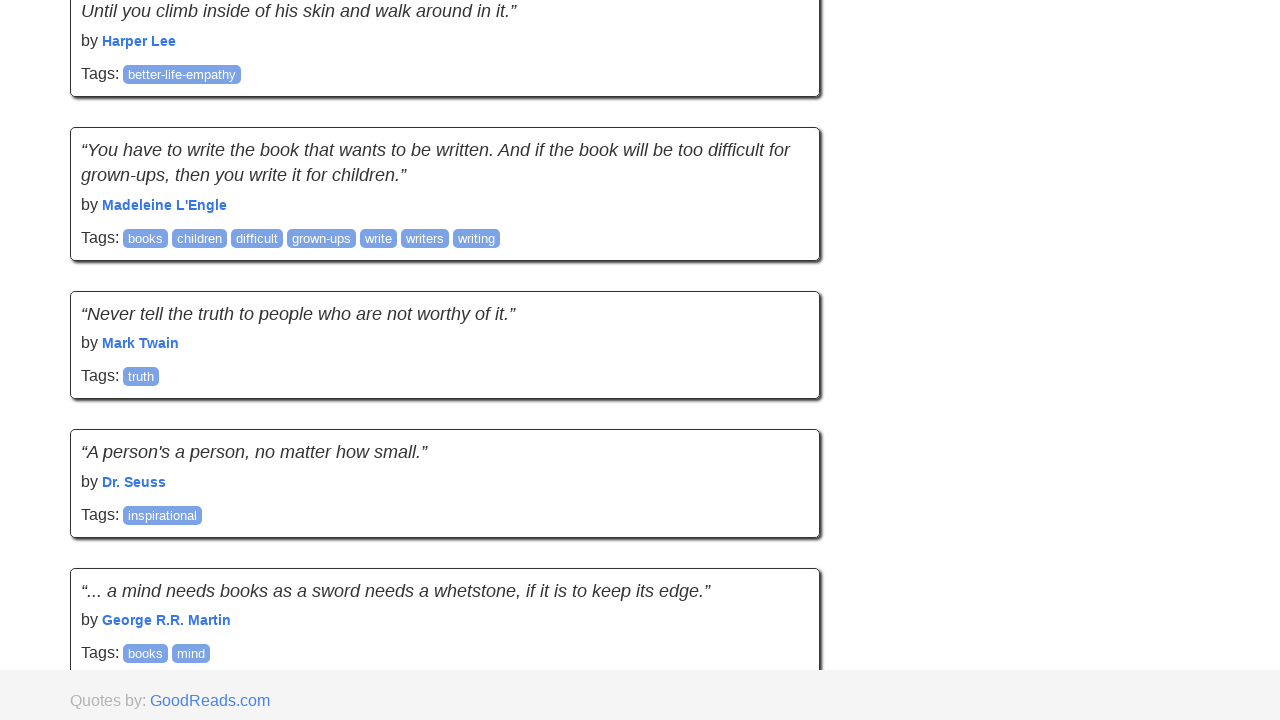

Waited 1 second for content to load after scroll
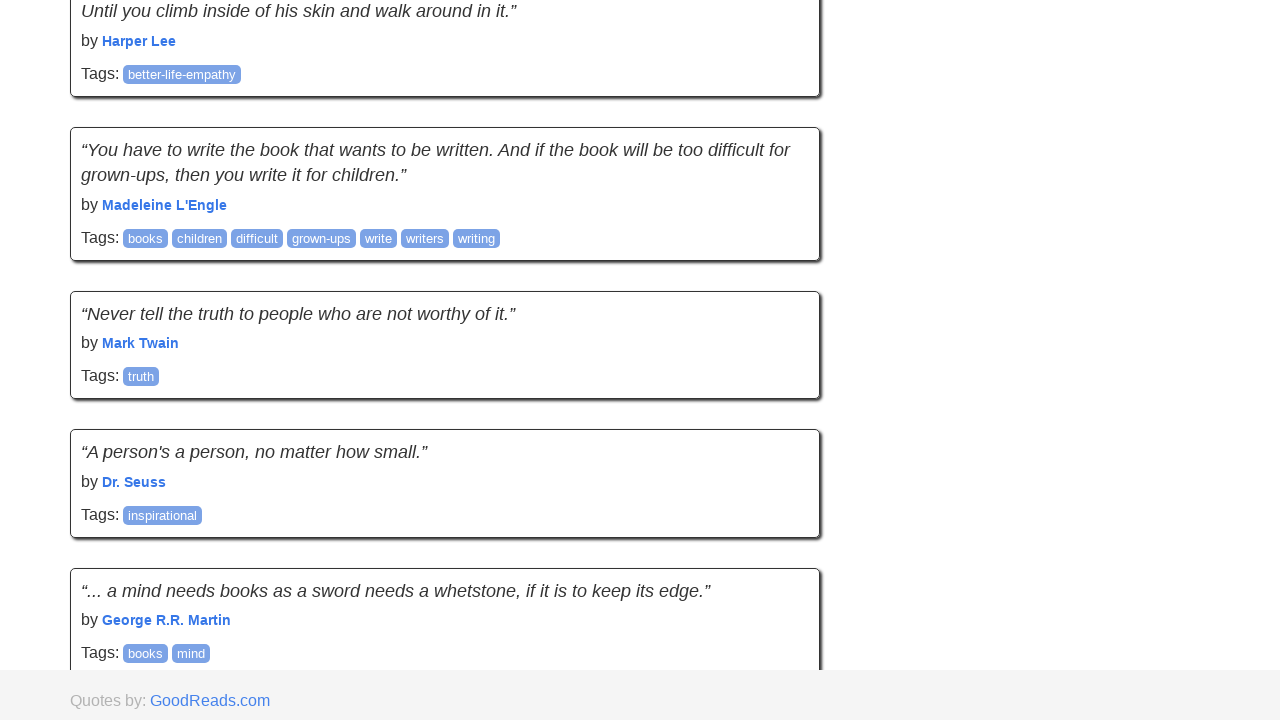

Scrolled down by viewport height to trigger lazy loading
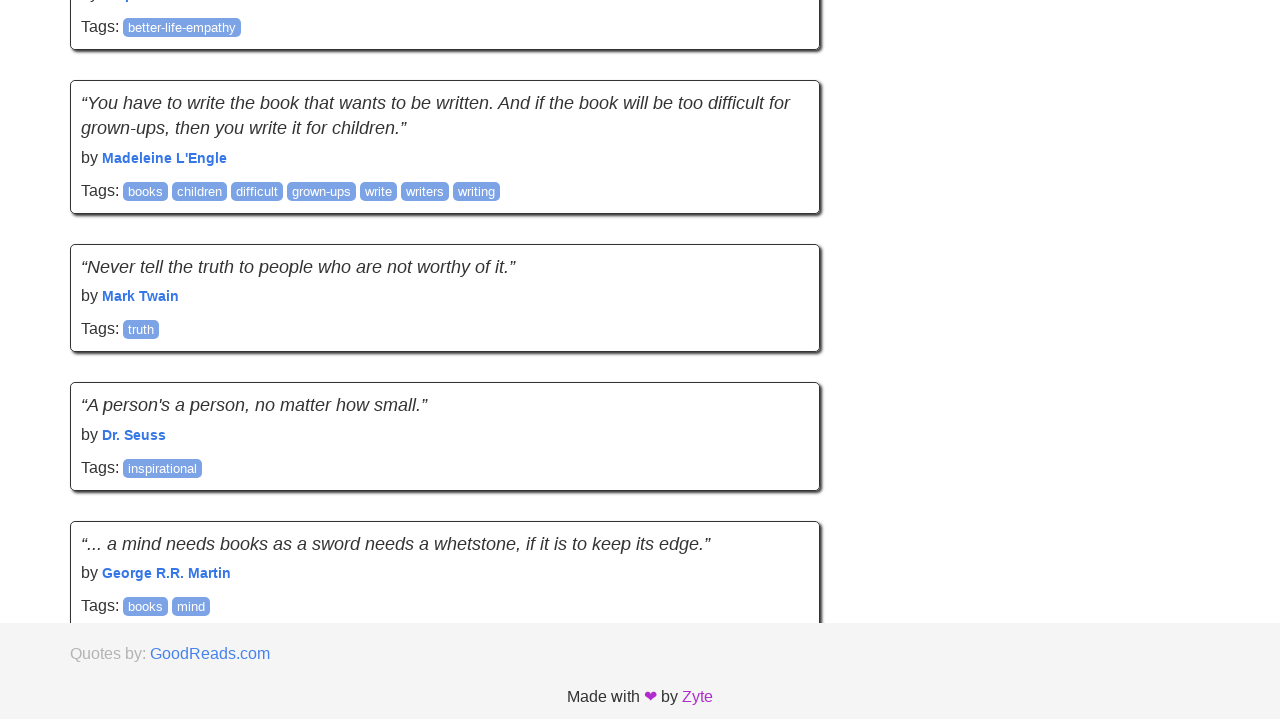

Waited 1 second for content to load after scroll
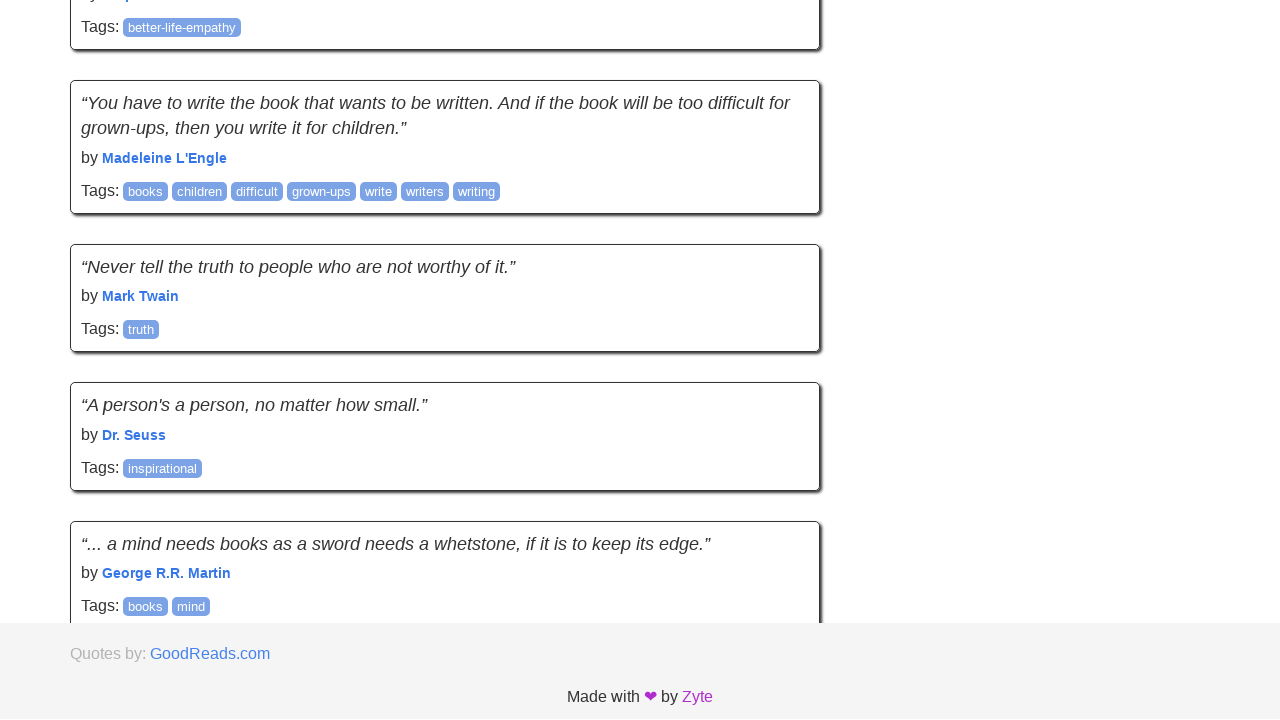

Scrolled down by viewport height to trigger lazy loading
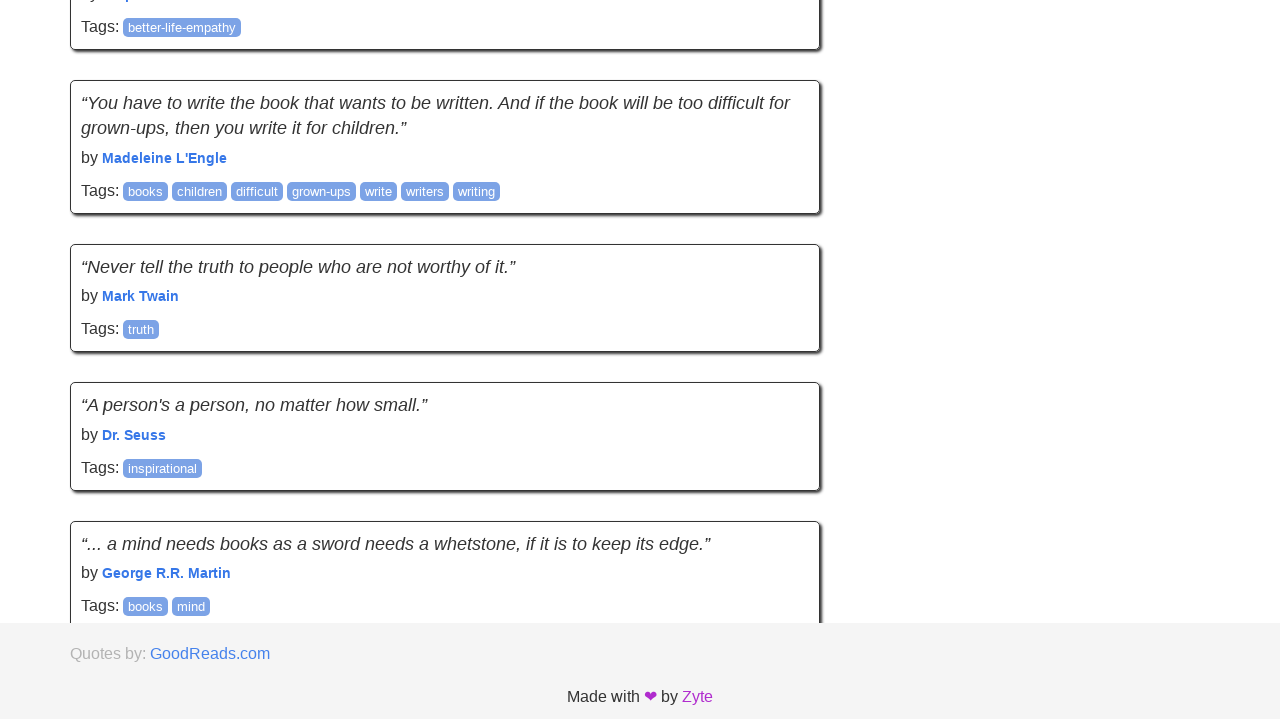

Waited 1 second for content to load after scroll
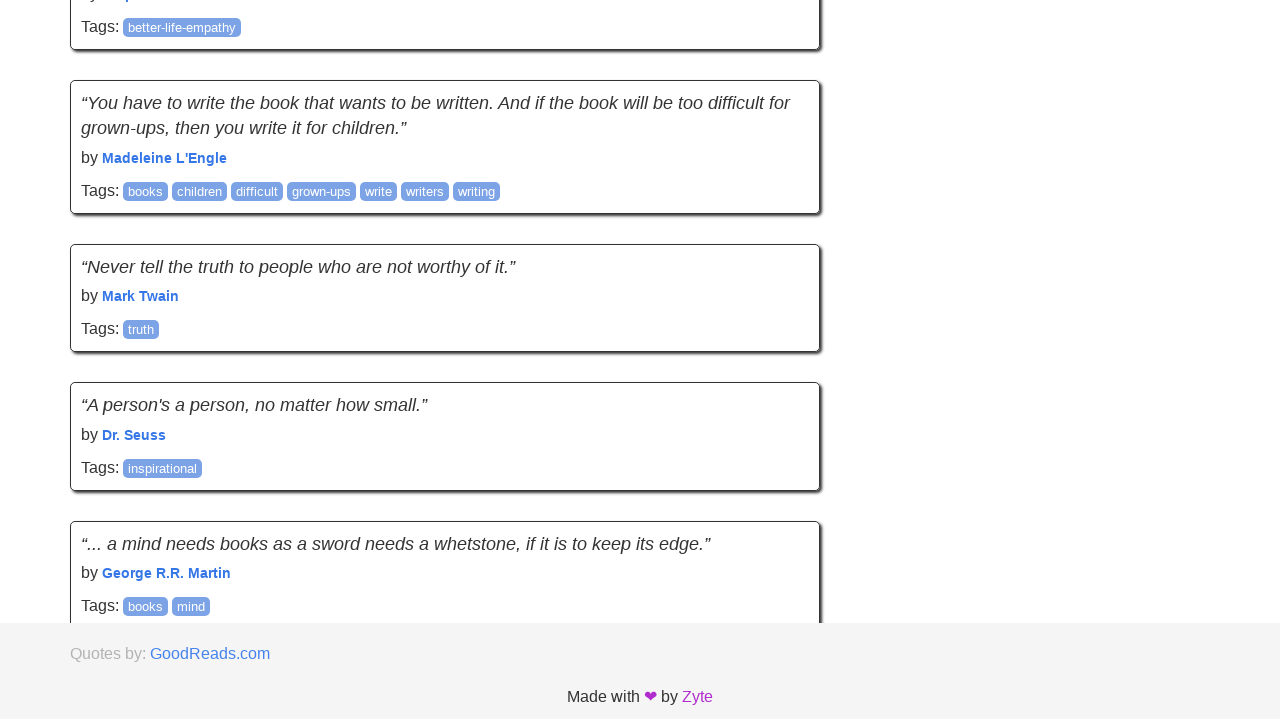

Scrolled down by viewport height to trigger lazy loading
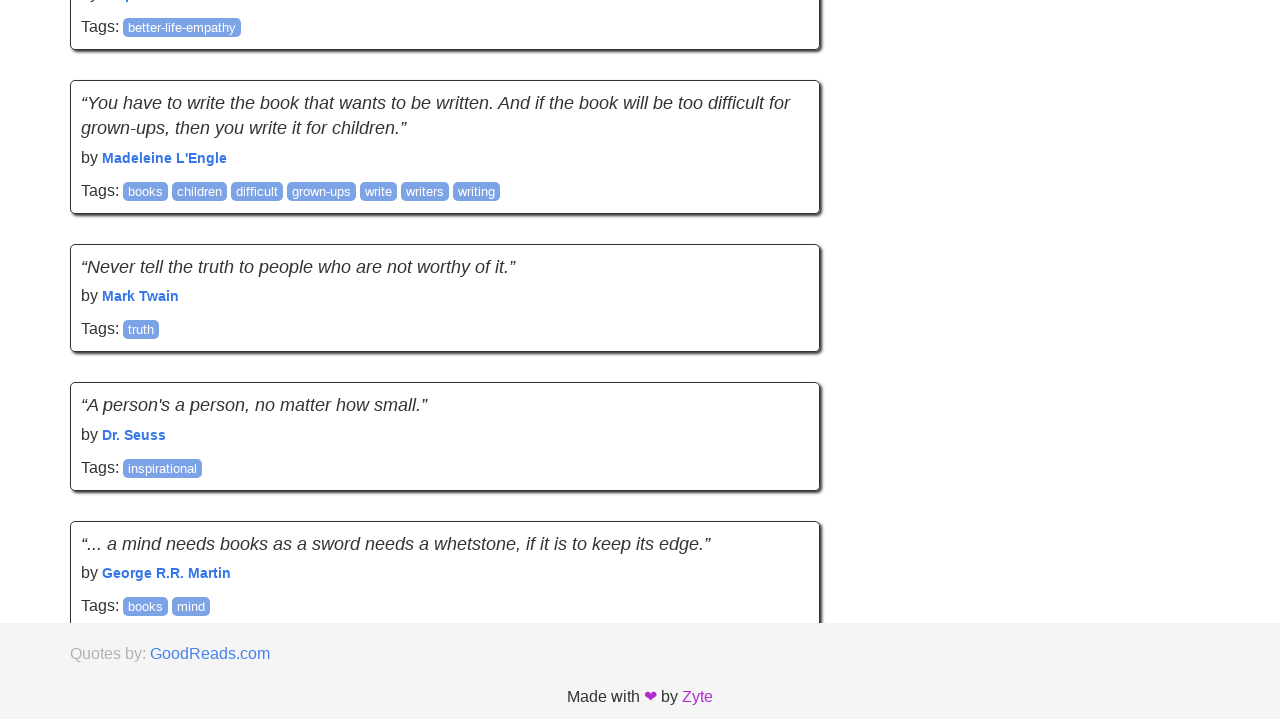

Waited 1 second for content to load after scroll
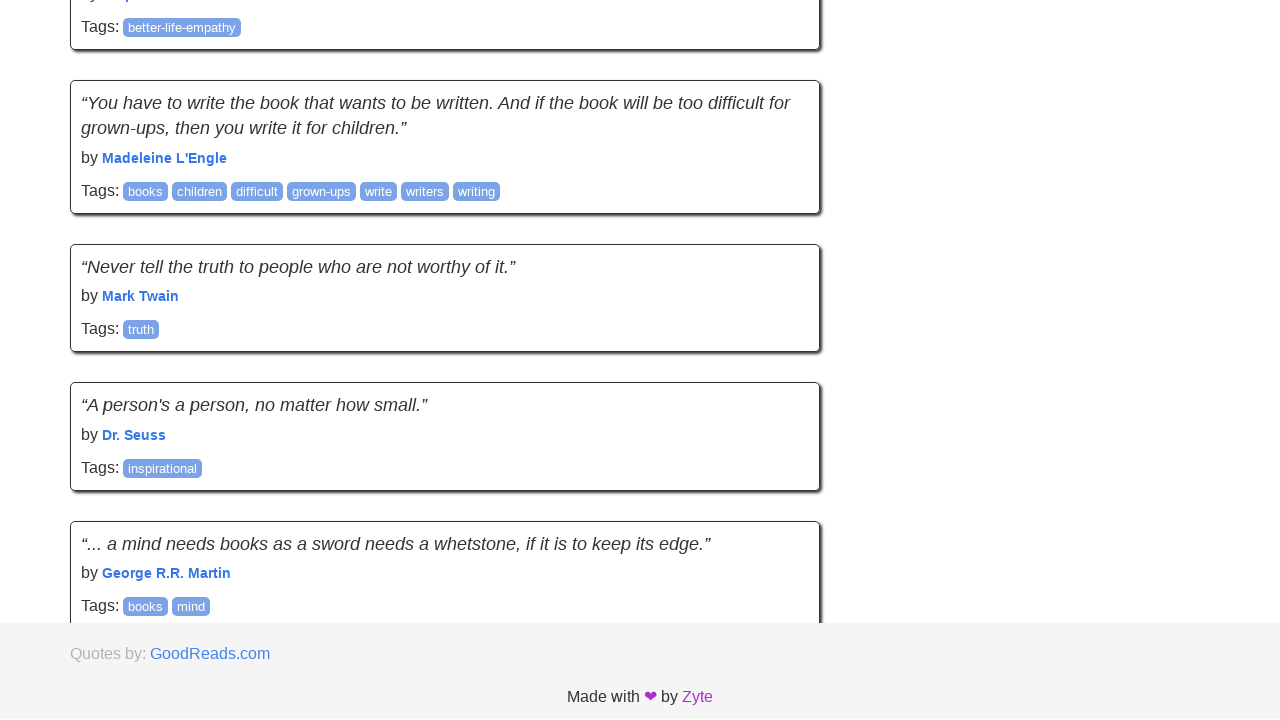

Scrolled down by viewport height to trigger lazy loading
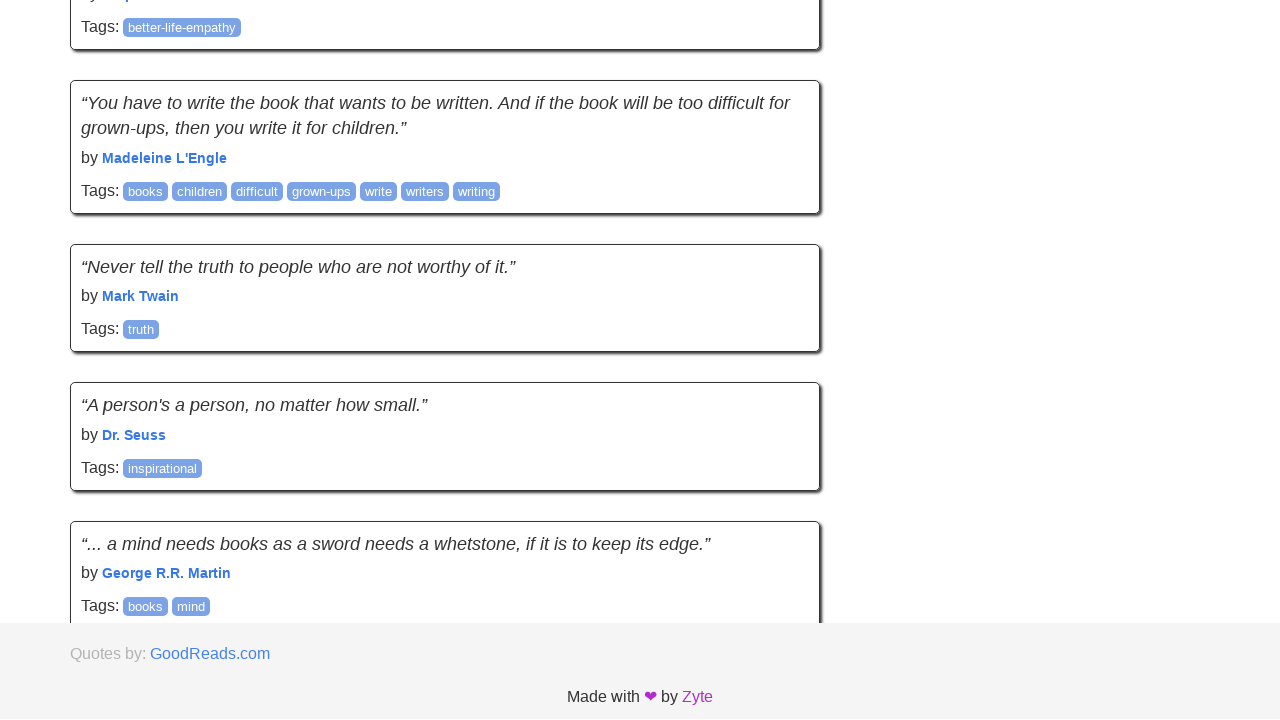

Waited 1 second for content to load after scroll
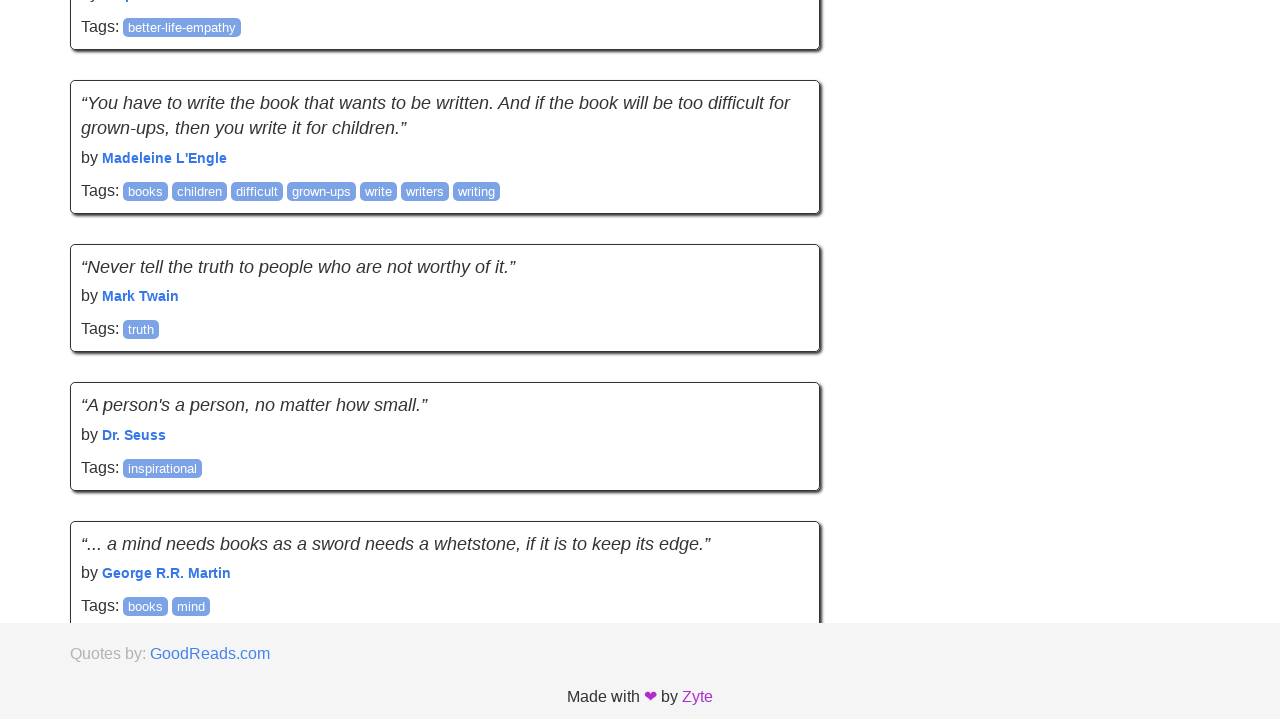

Scrolled down by viewport height to trigger lazy loading
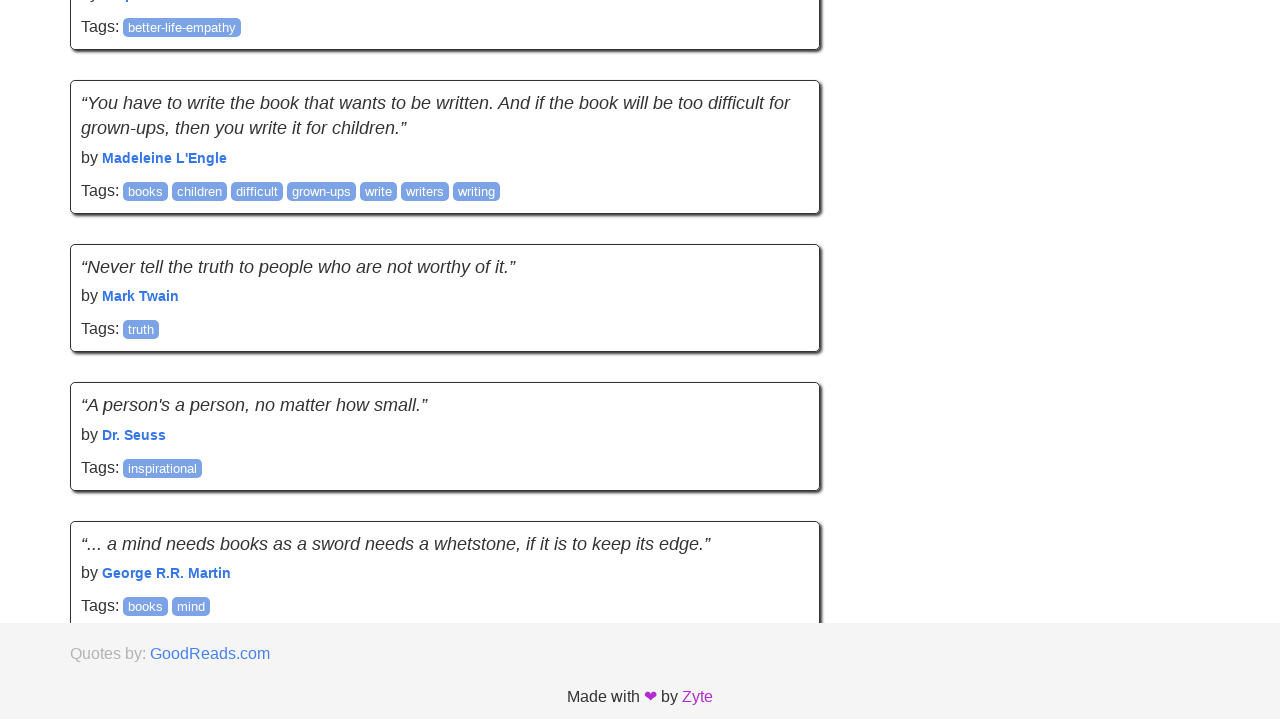

Waited 1 second for content to load after scroll
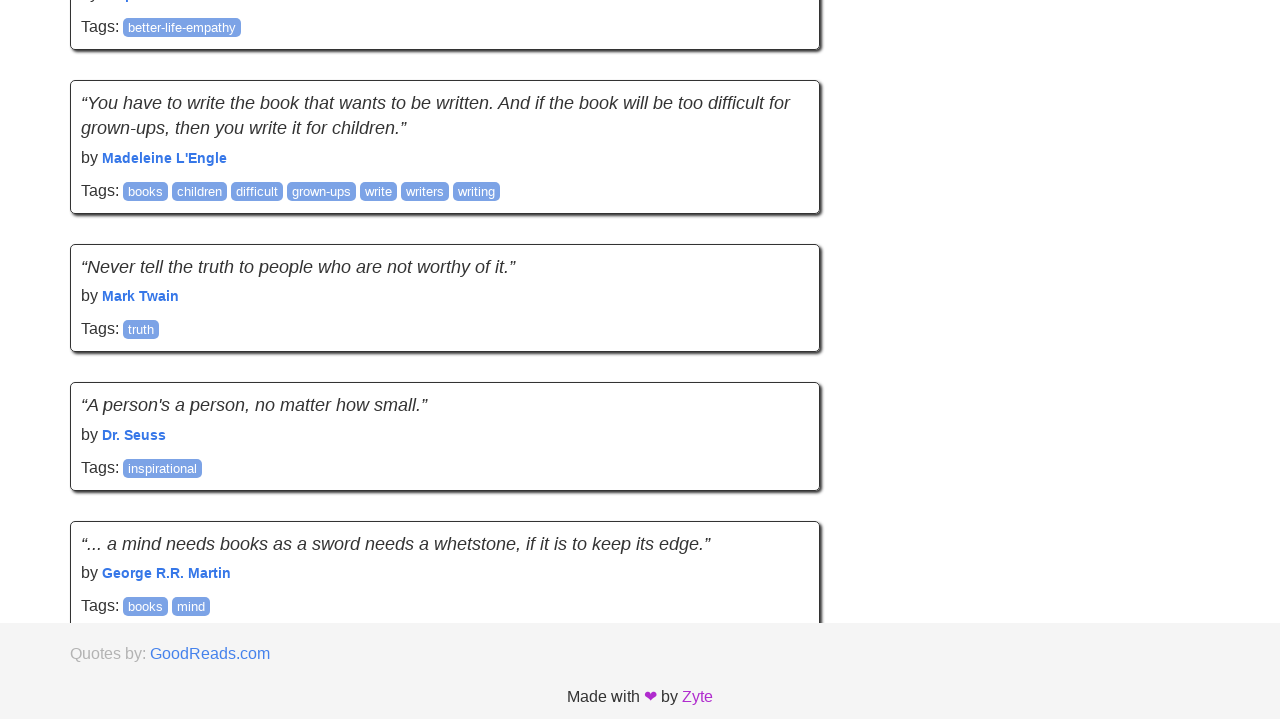

Scrolled down by viewport height to trigger lazy loading
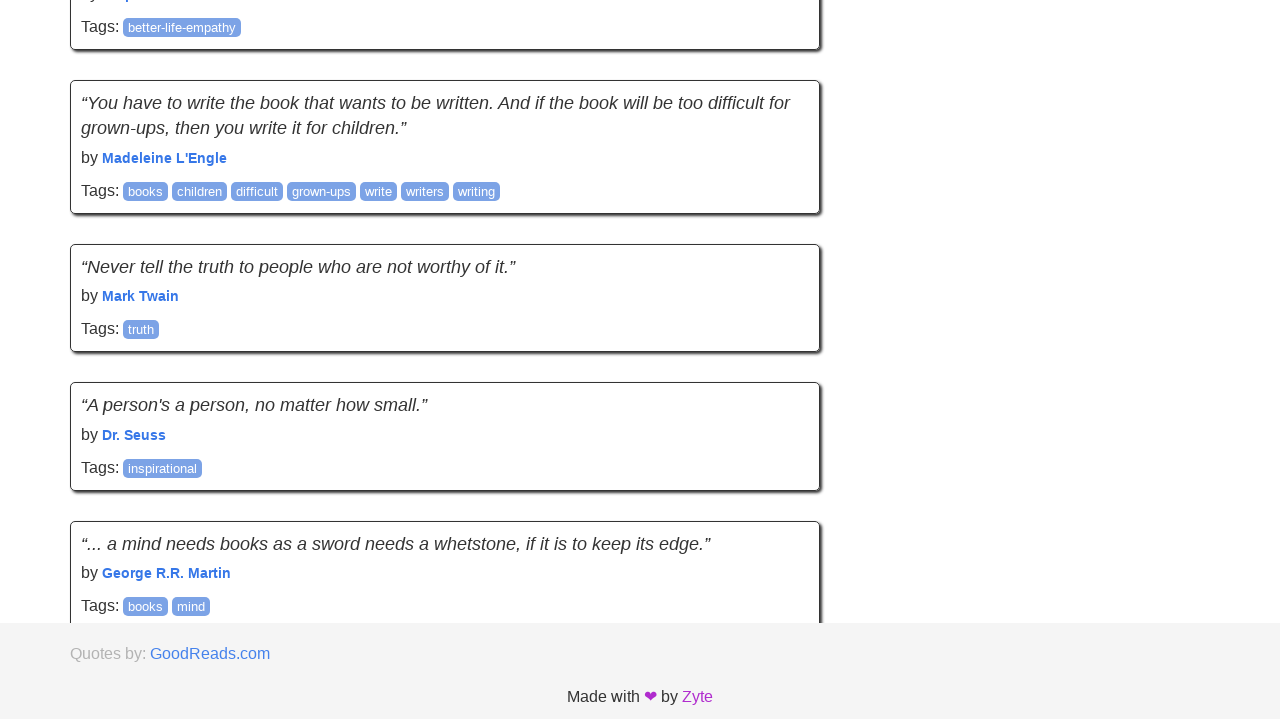

Waited 1 second for content to load after scroll
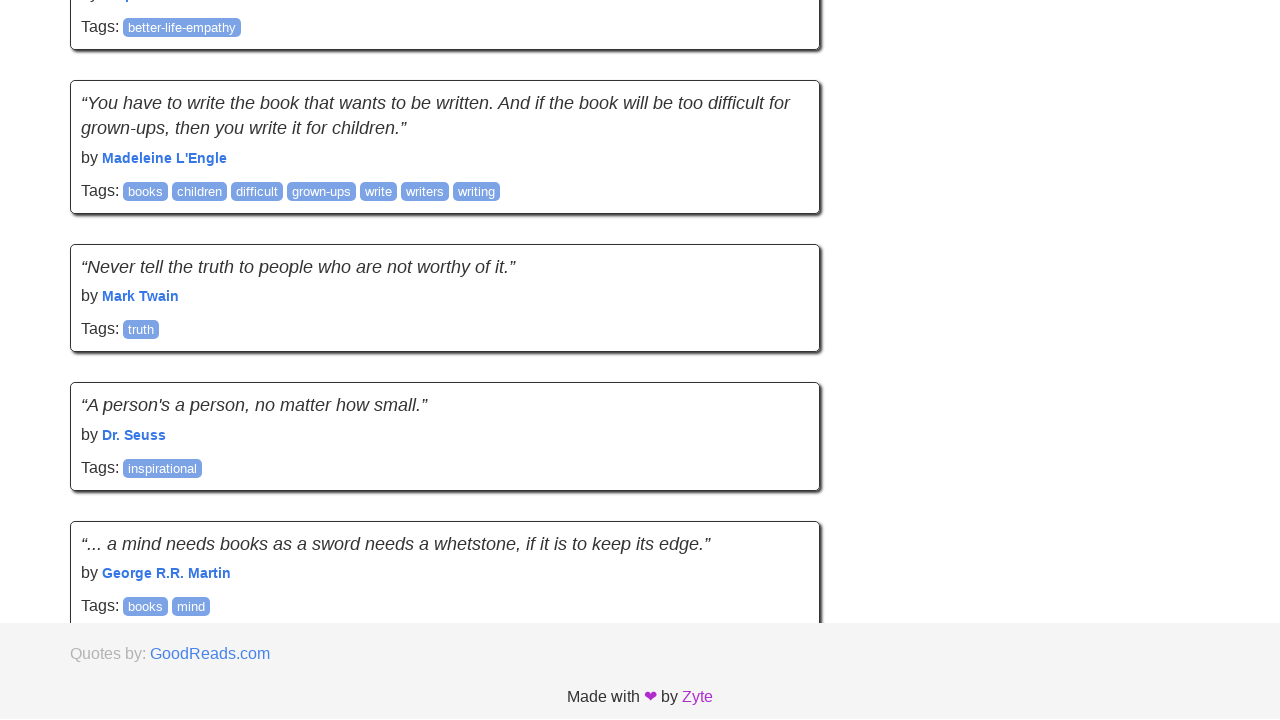

Scrolled down by viewport height to trigger lazy loading
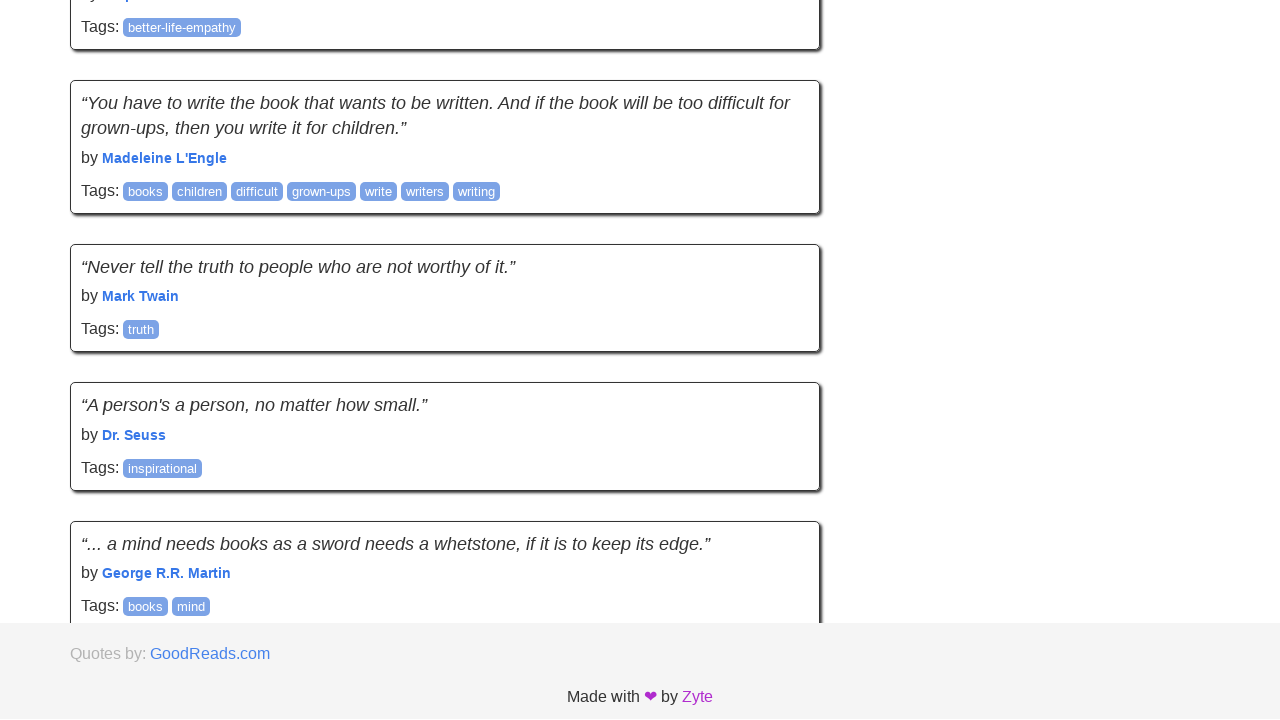

Waited 1 second for content to load after scroll
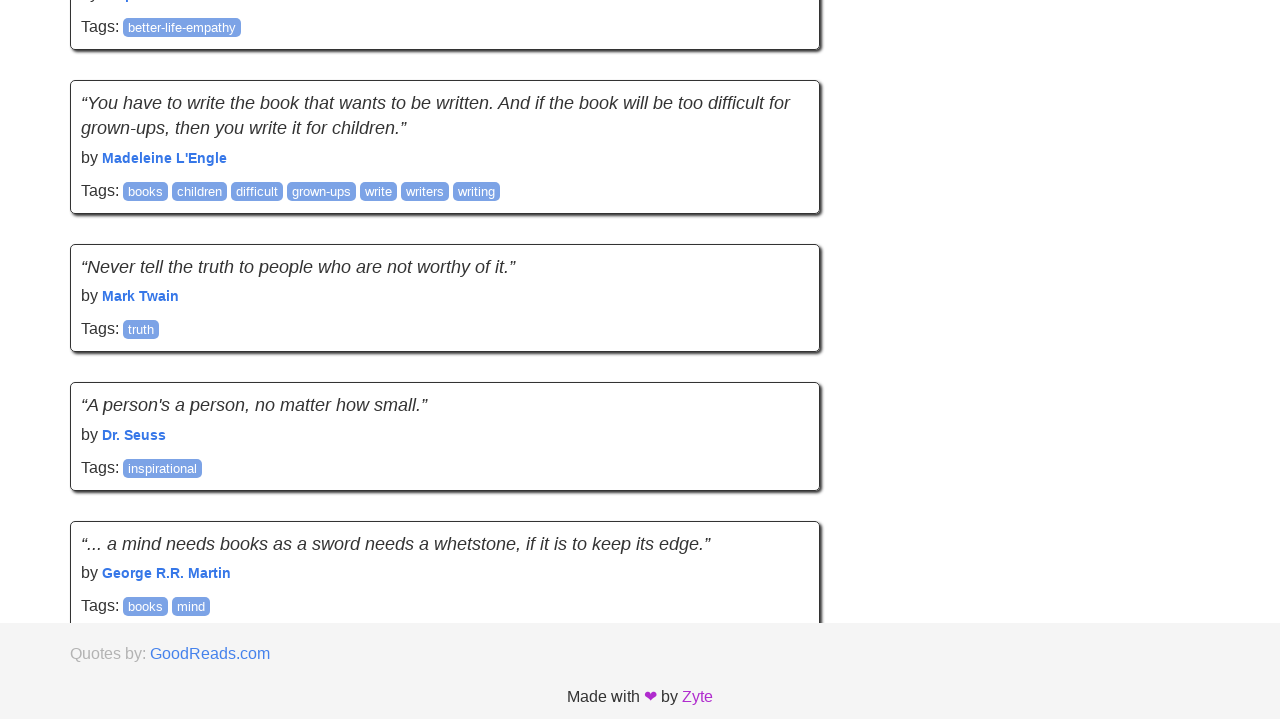

Scrolled down by viewport height to trigger lazy loading
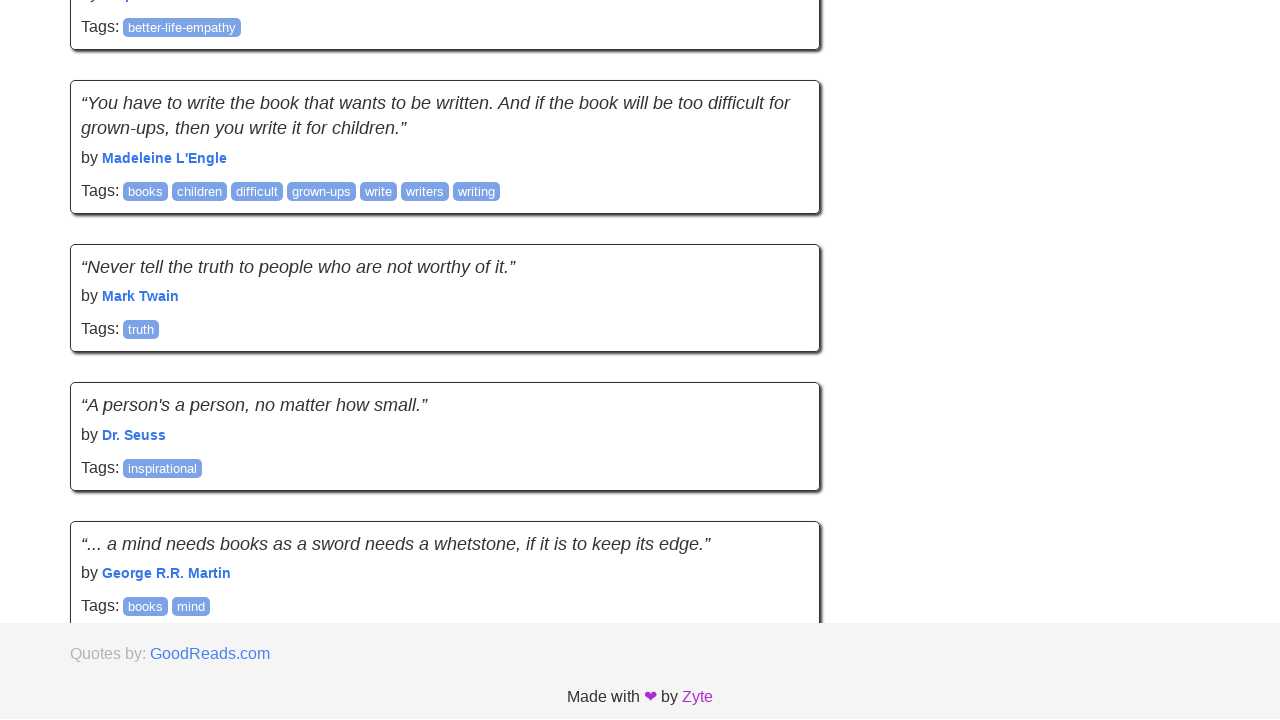

Waited 1 second for content to load after scroll
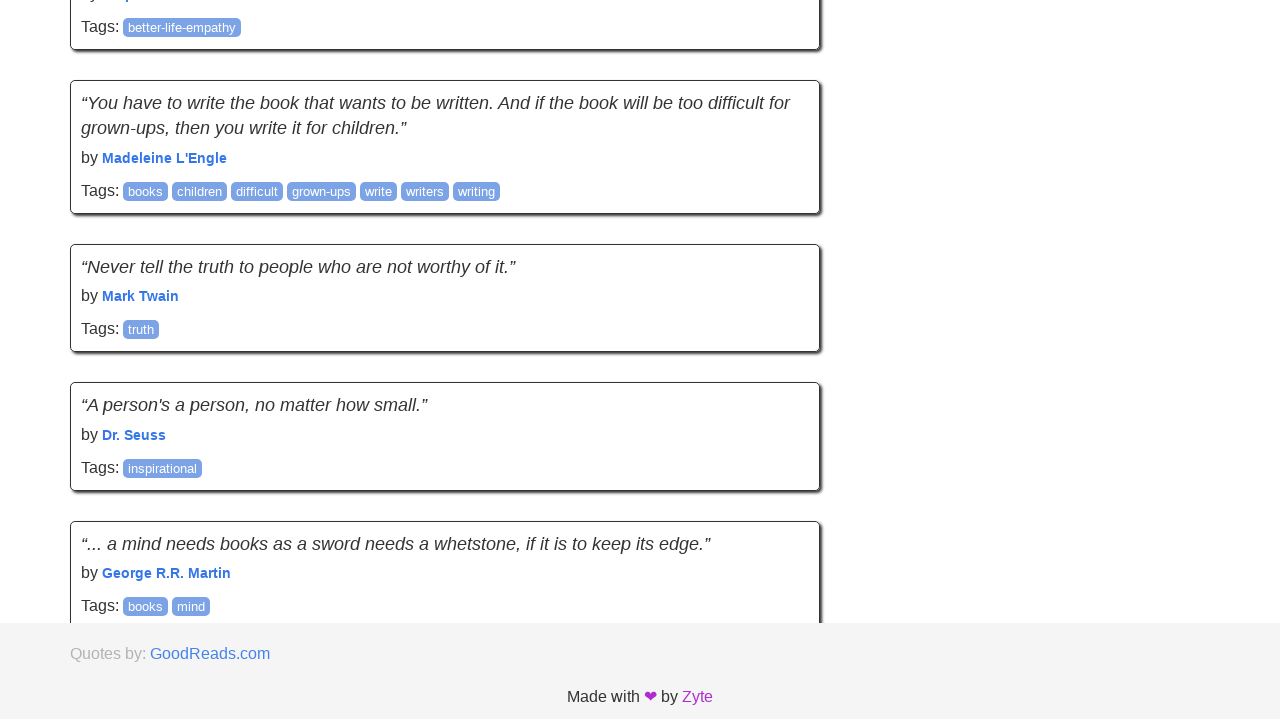

Scrolled down by viewport height to trigger lazy loading
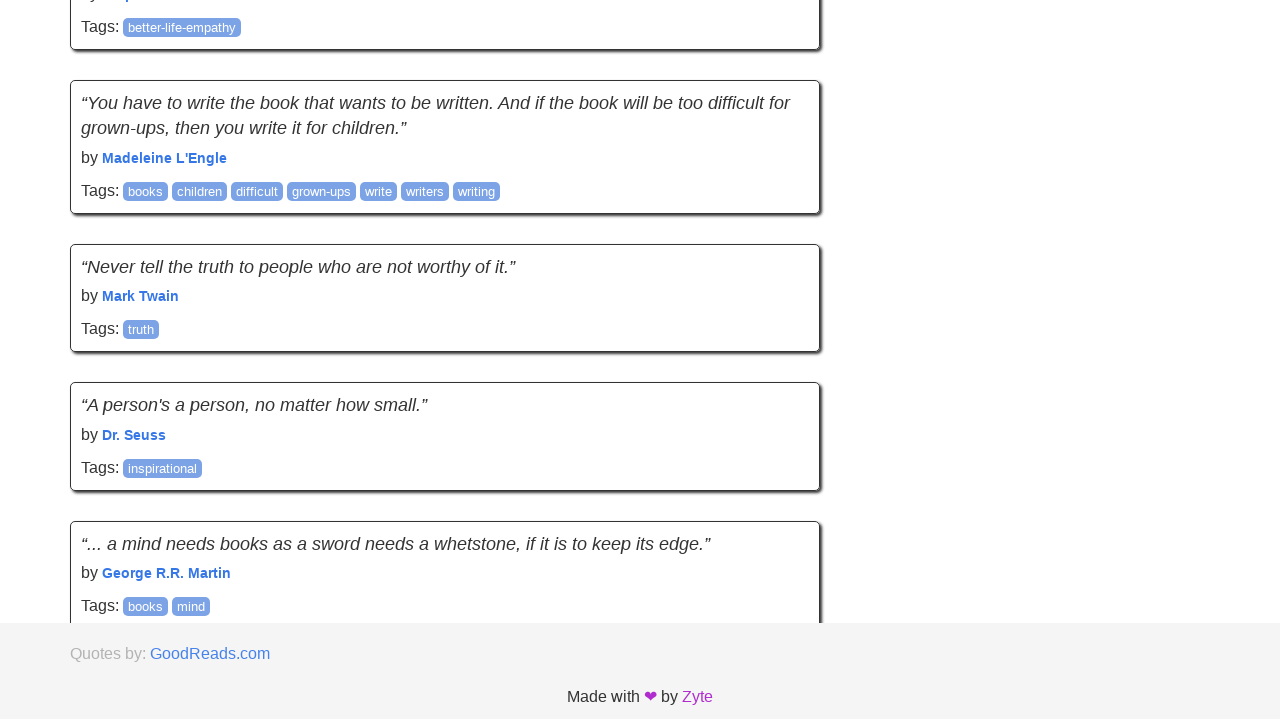

Waited 1 second for content to load after scroll
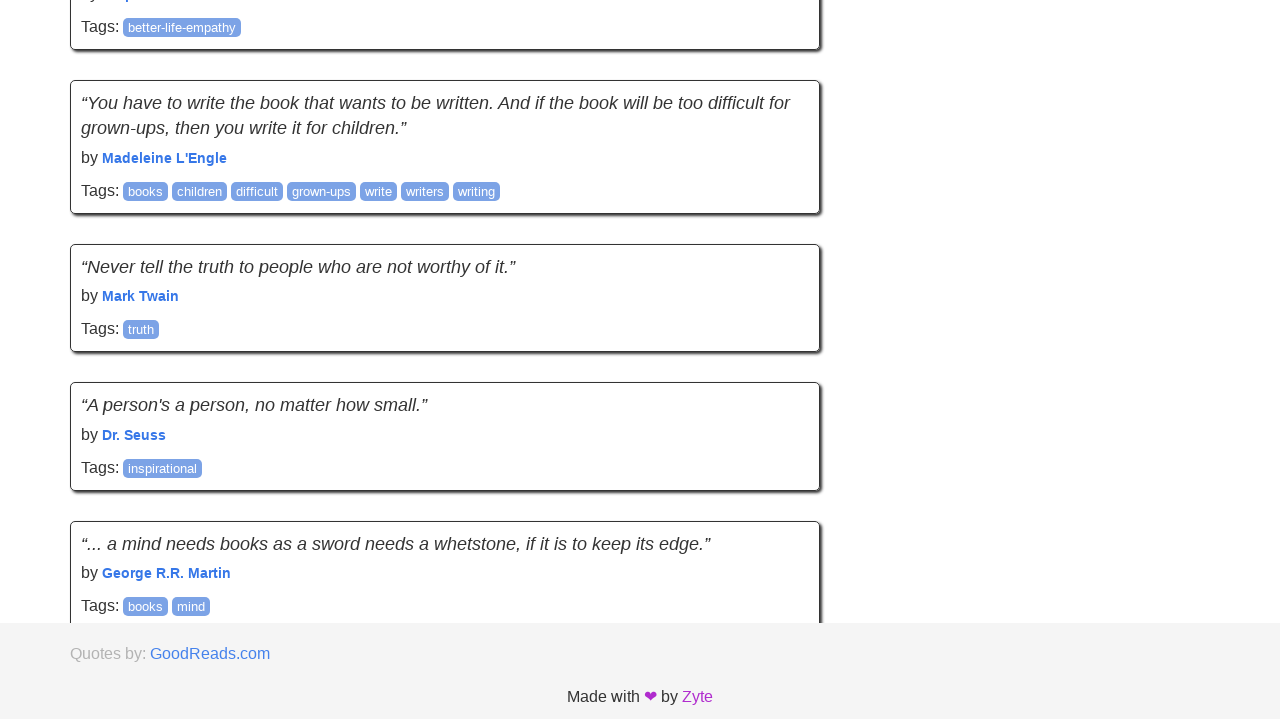

Scrolled down by viewport height to trigger lazy loading
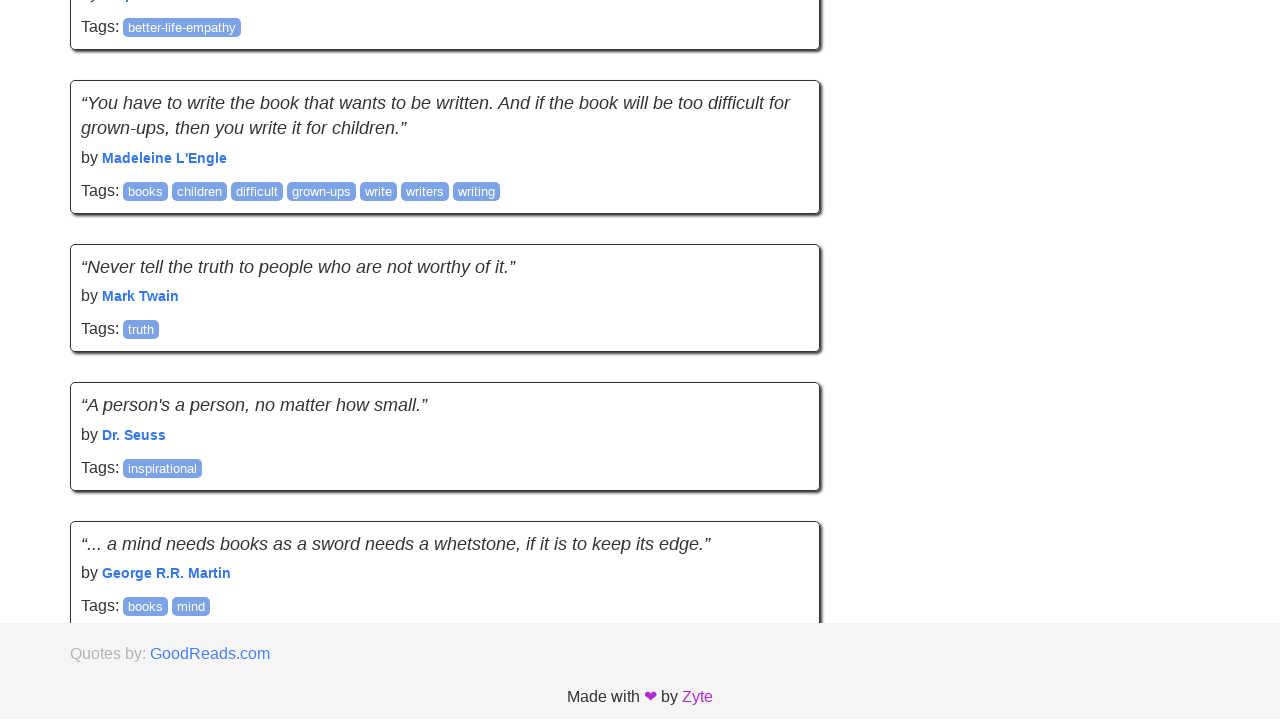

Waited 1 second for content to load after scroll
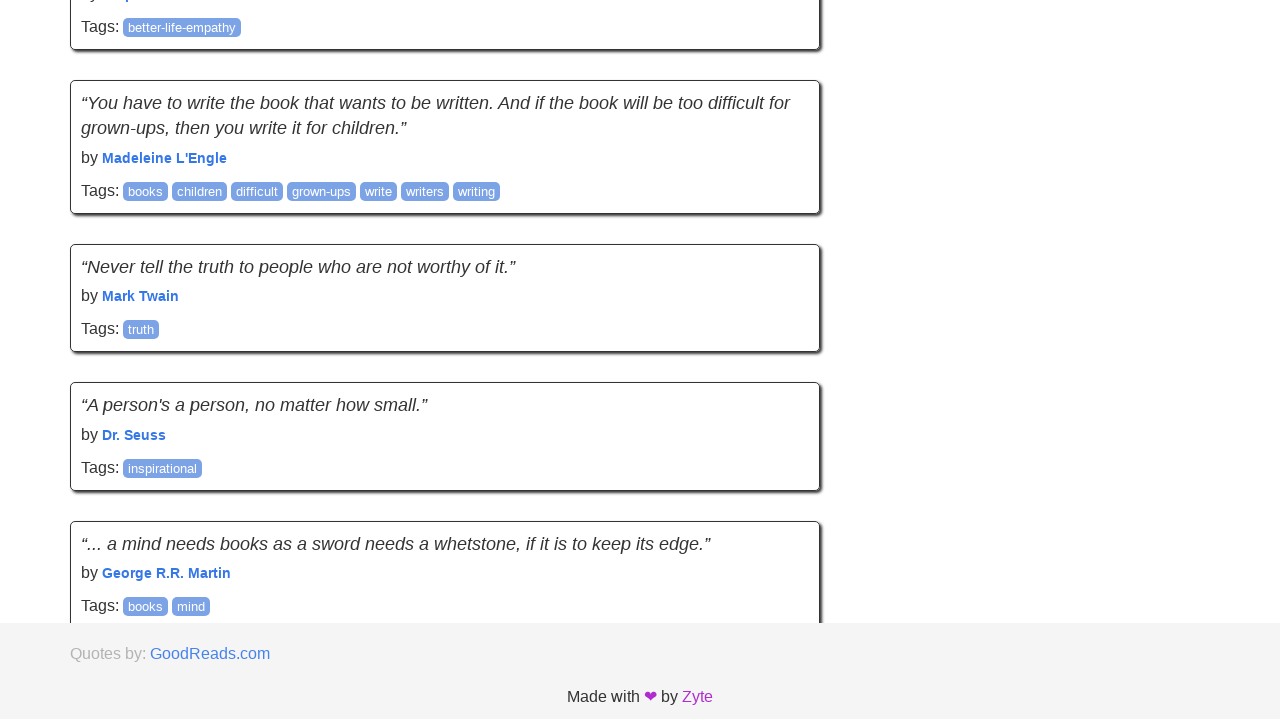

Scrolled down by viewport height to trigger lazy loading
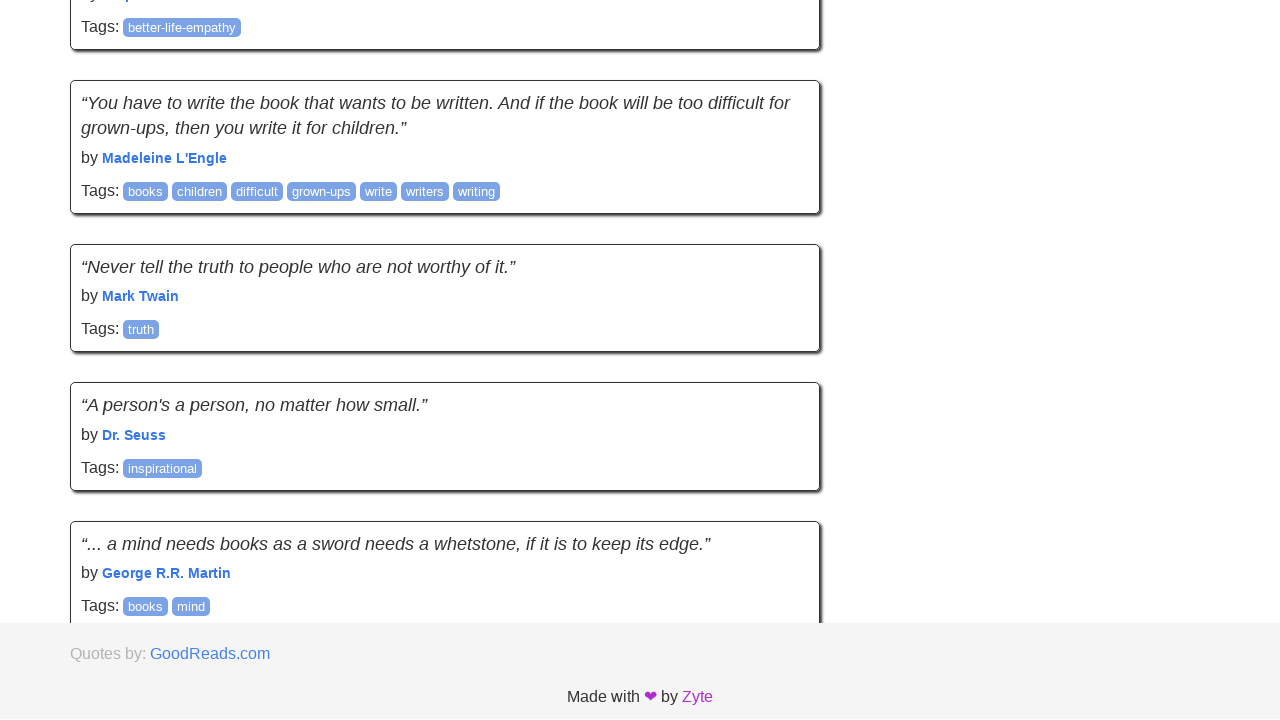

Waited 1 second for content to load after scroll
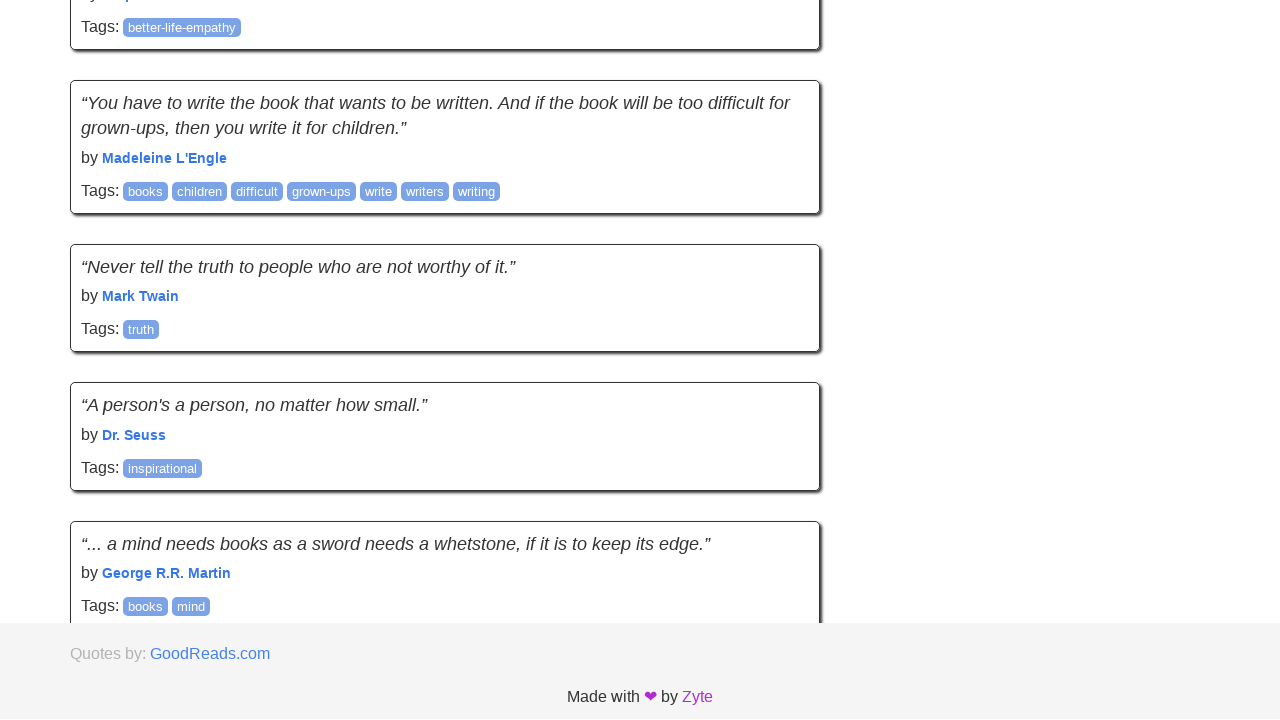

Scrolled down by viewport height to trigger lazy loading
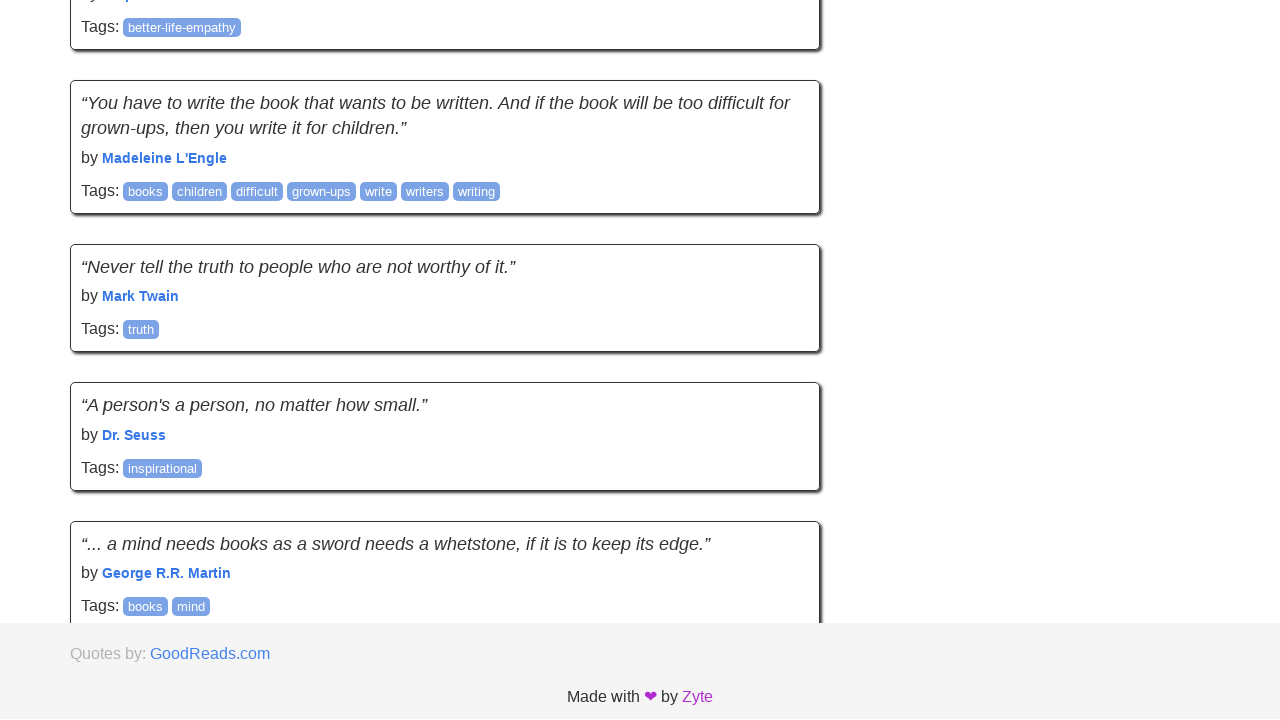

Waited 1 second for content to load after scroll
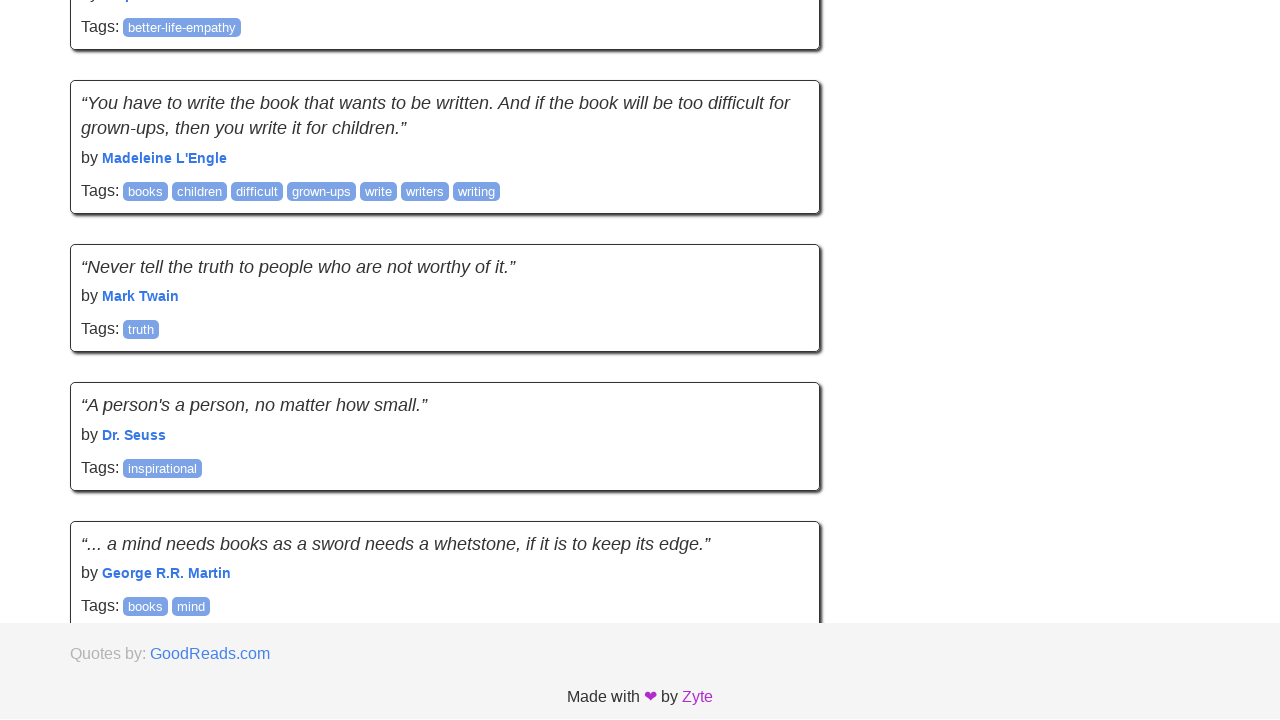

Scrolled down by viewport height to trigger lazy loading
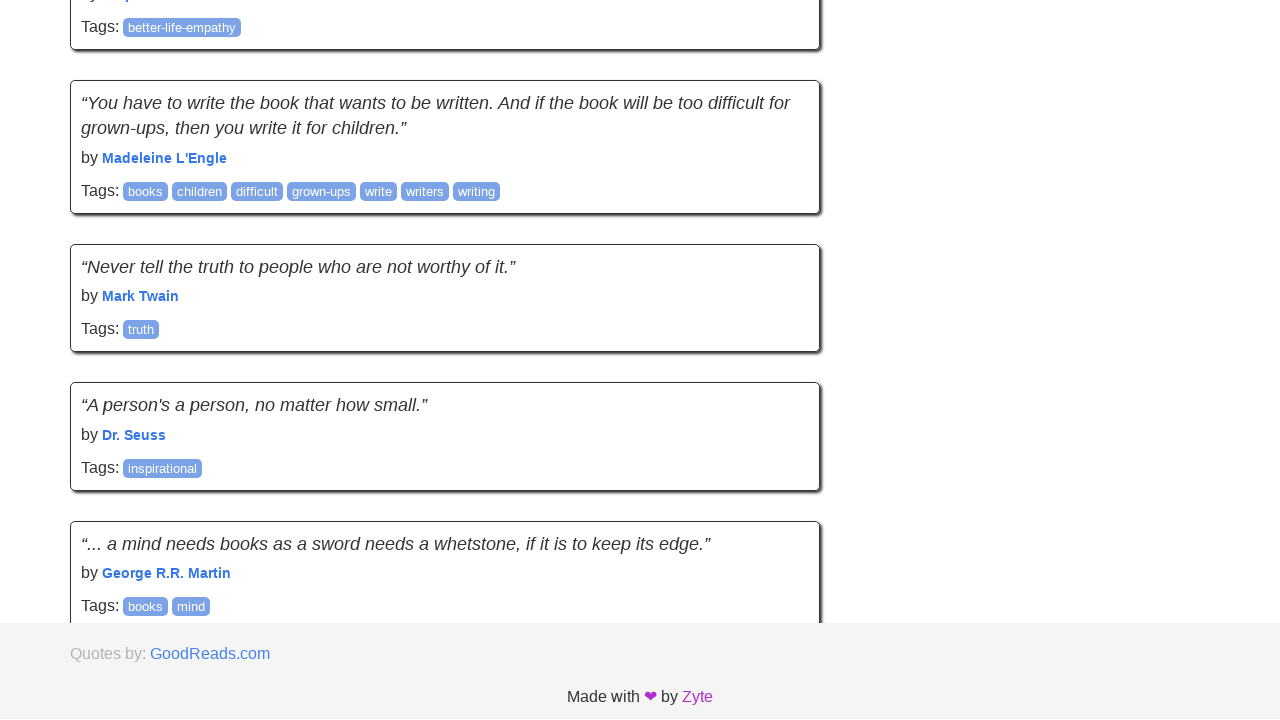

Waited 1 second for content to load after scroll
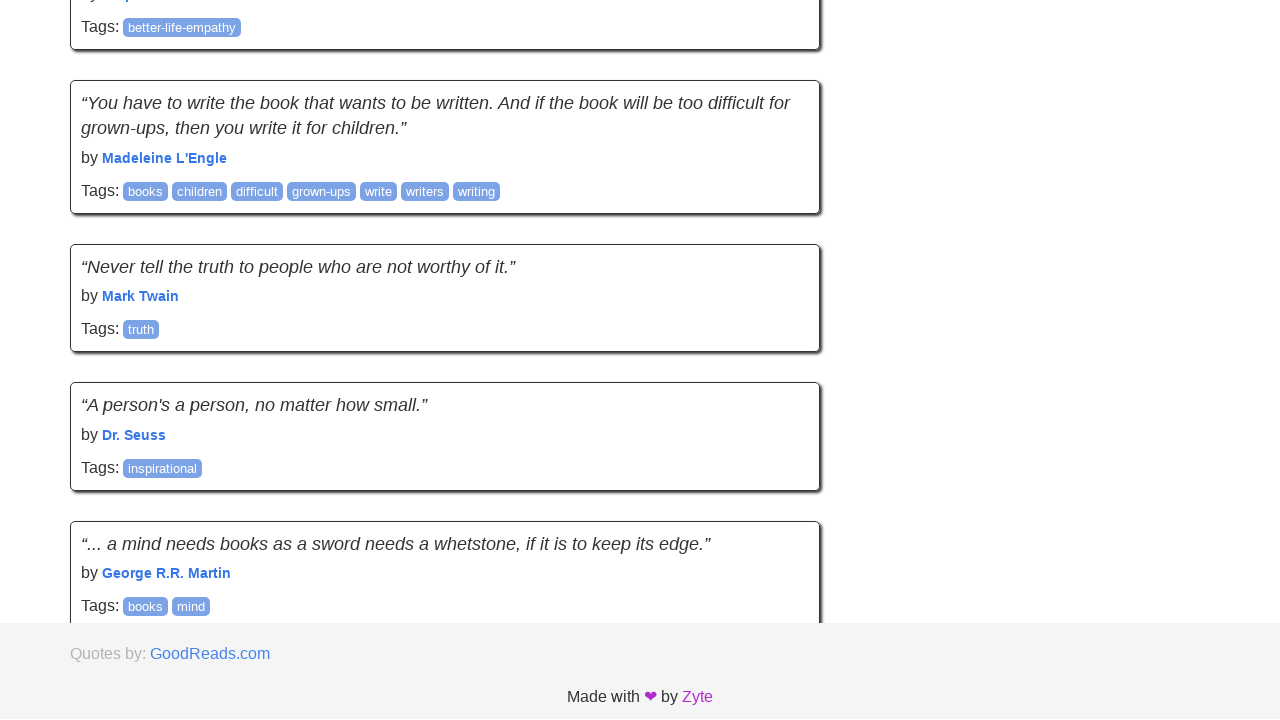

Scrolled down by viewport height to trigger lazy loading
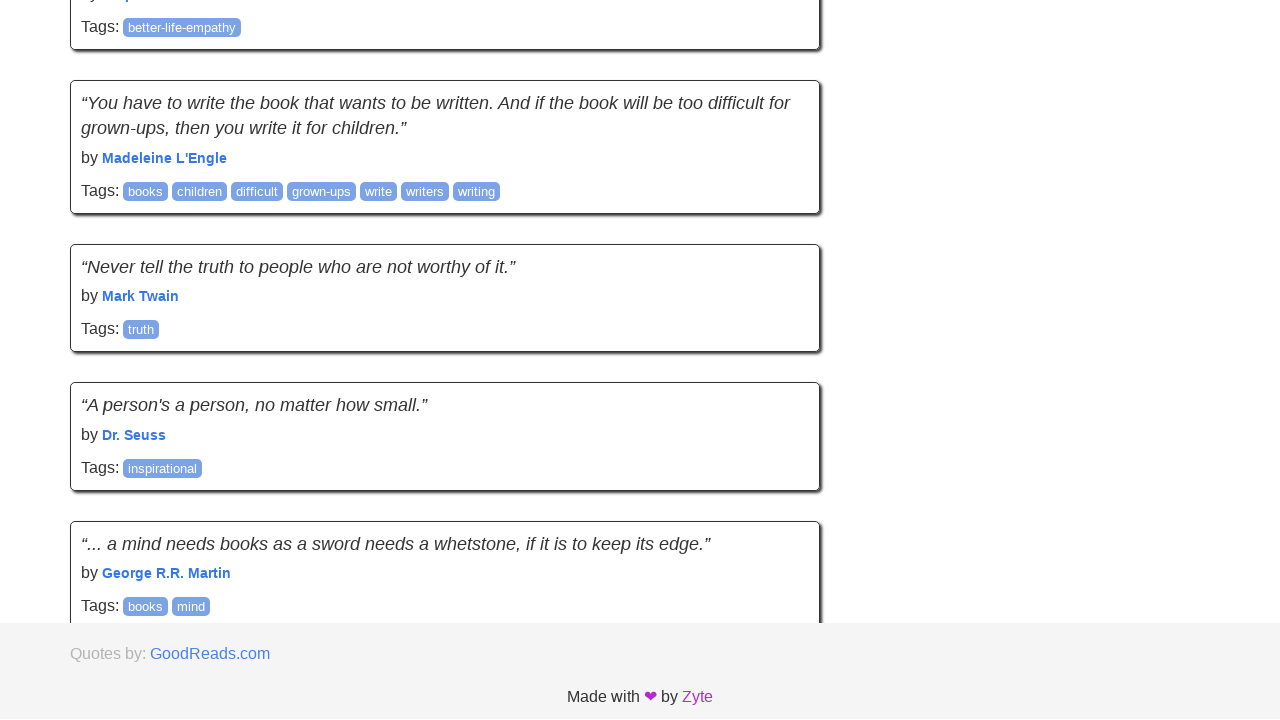

Waited 1 second for content to load after scroll
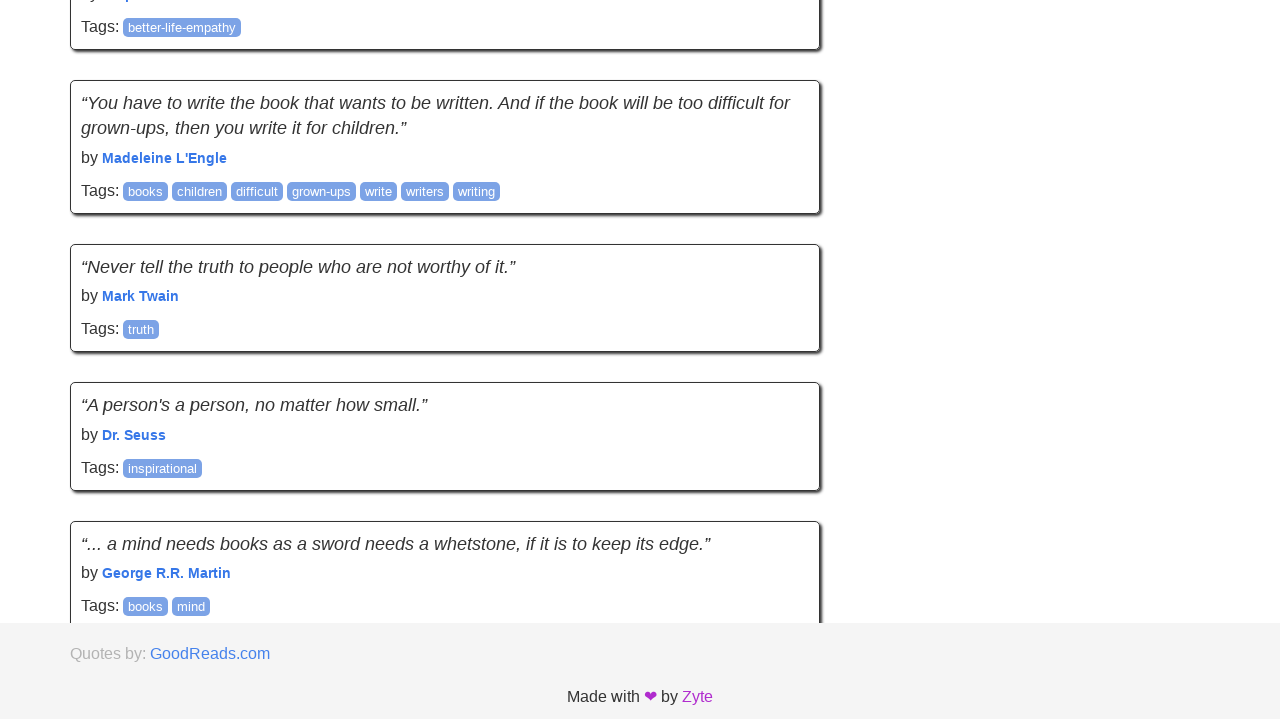

Scrolled down by viewport height to trigger lazy loading
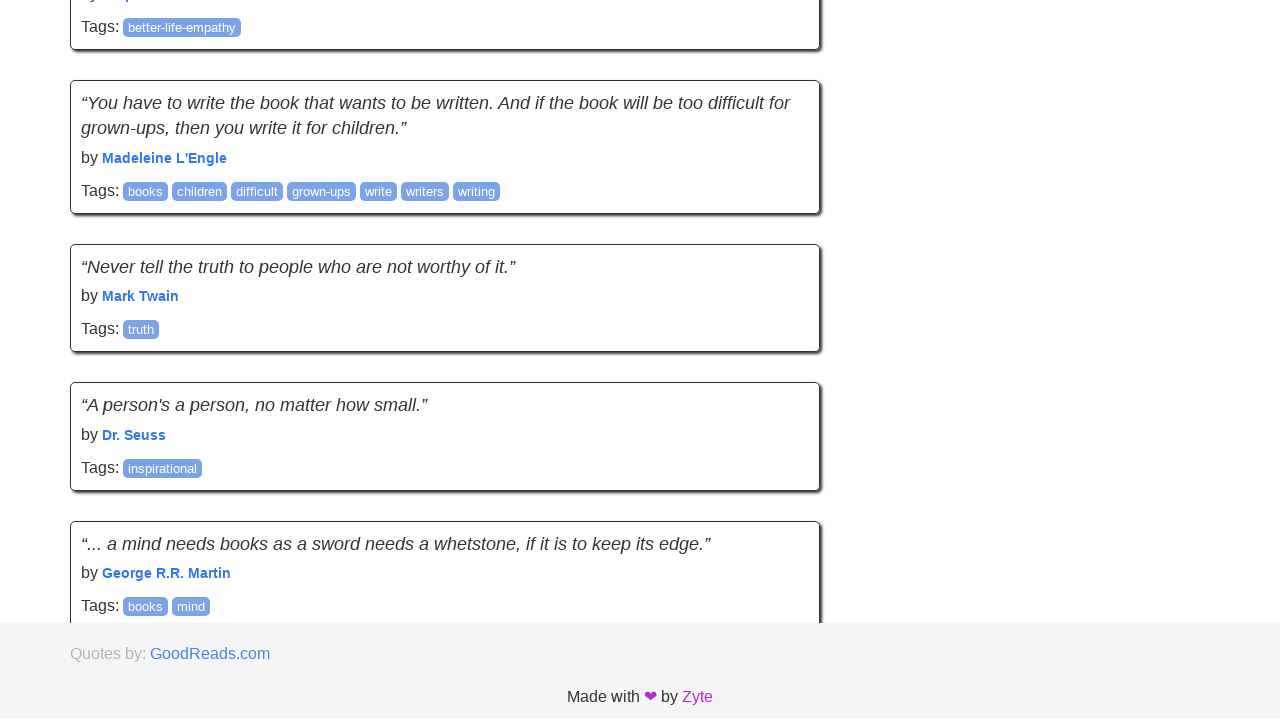

Waited 1 second for content to load after scroll
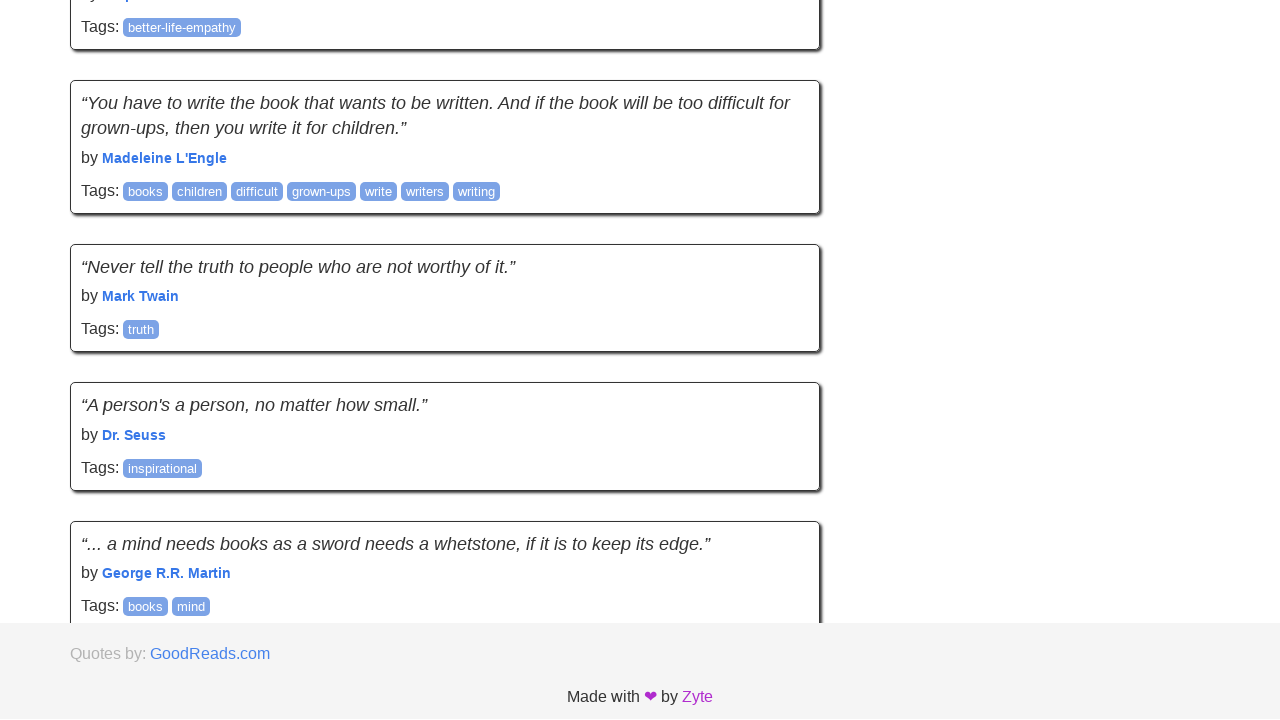

Scrolled down by viewport height to trigger lazy loading
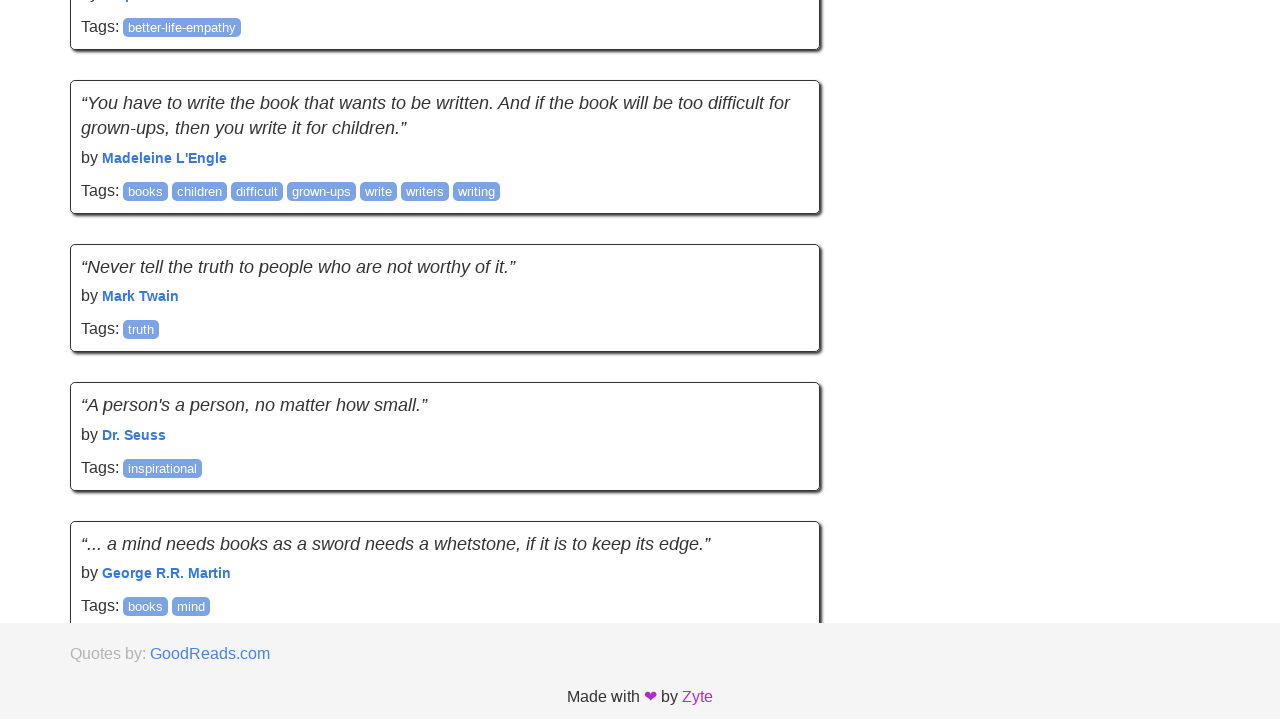

Waited 1 second for content to load after scroll
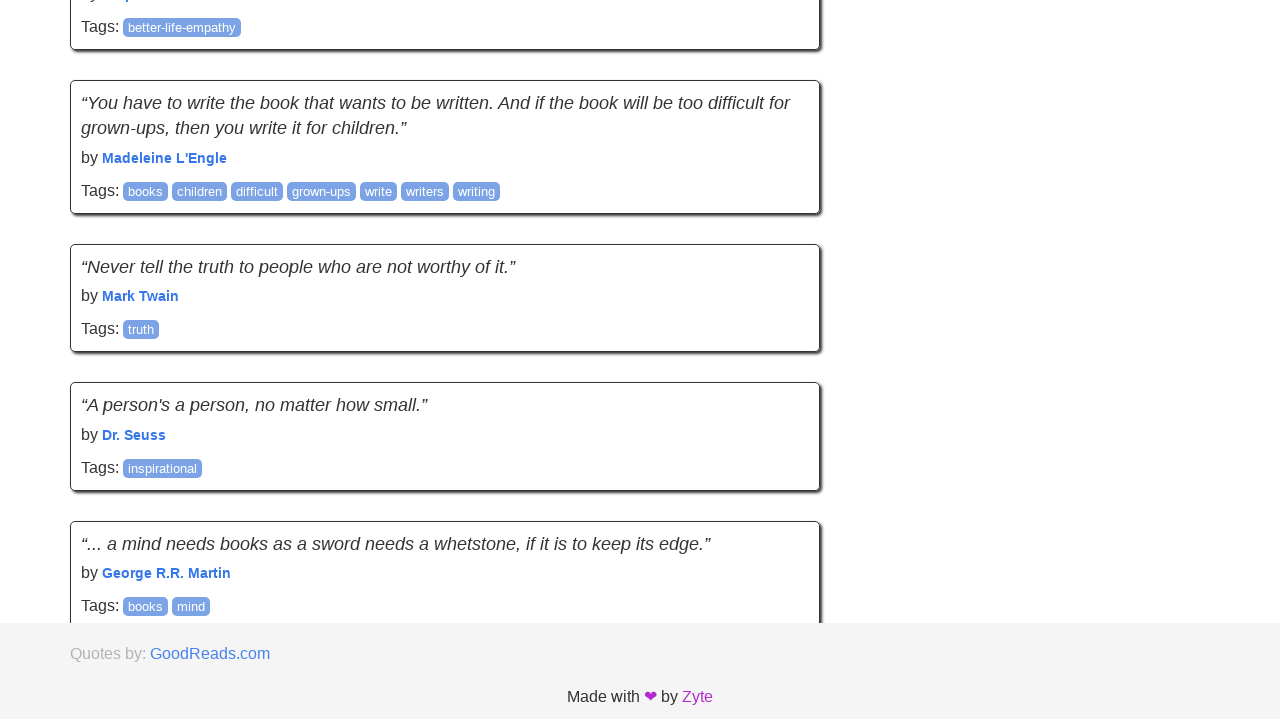

Scrolled down by viewport height to trigger lazy loading
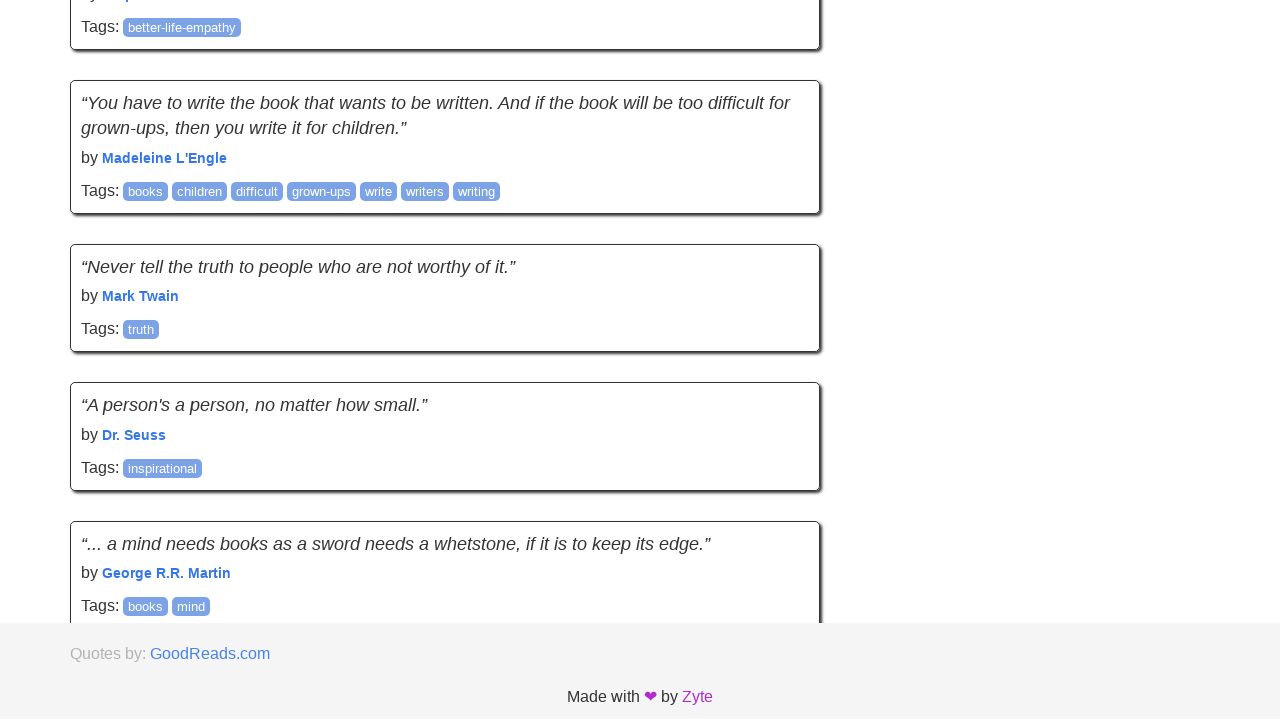

Waited 1 second for content to load after scroll
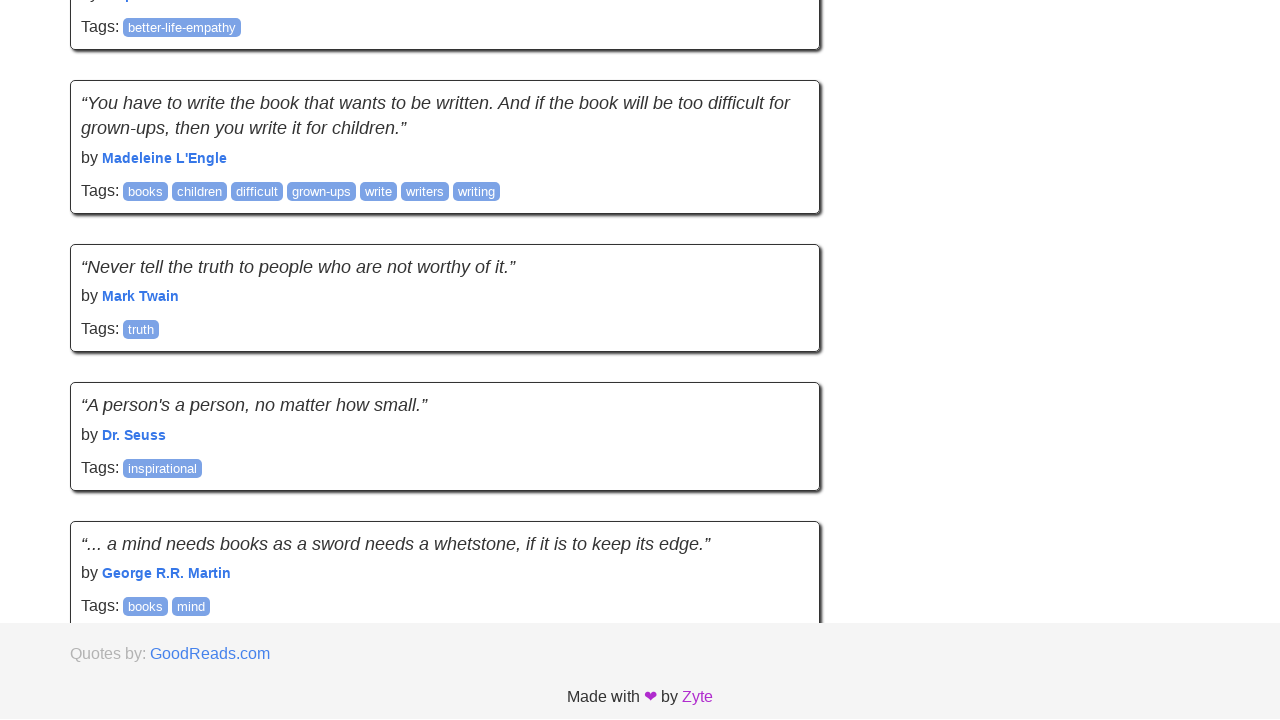

Scrolled down by viewport height to trigger lazy loading
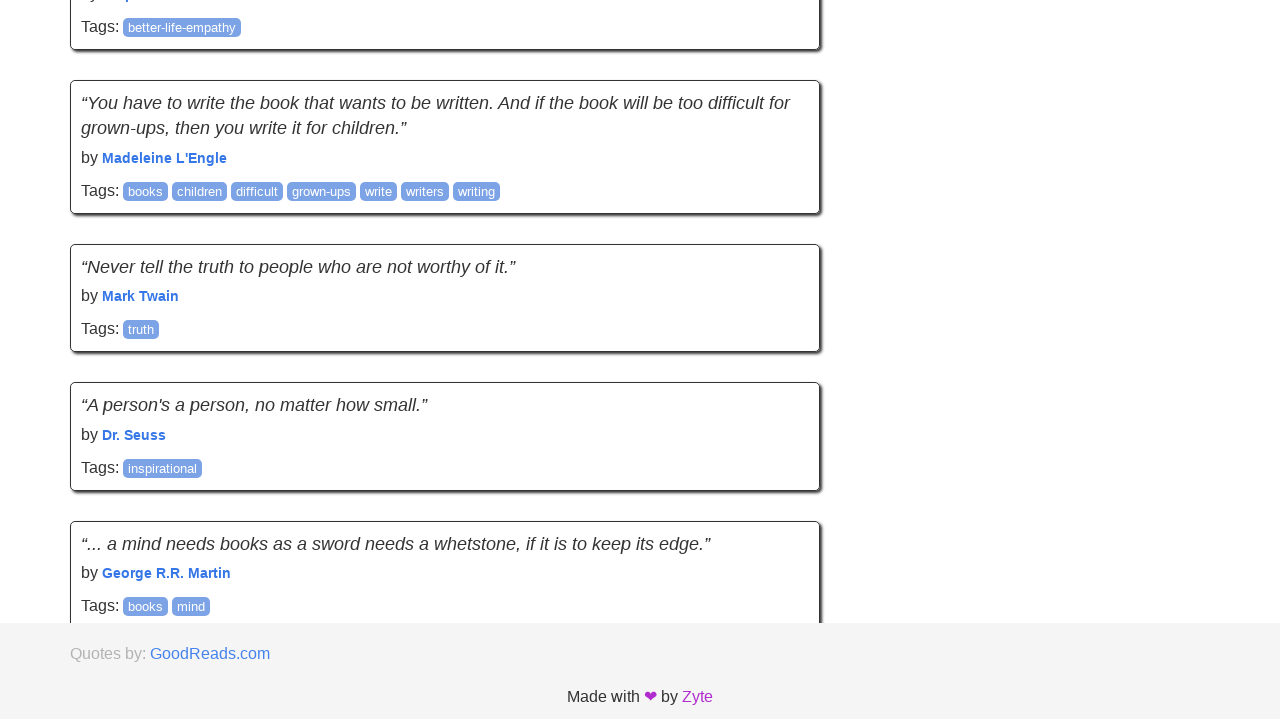

Waited 1 second for content to load after scroll
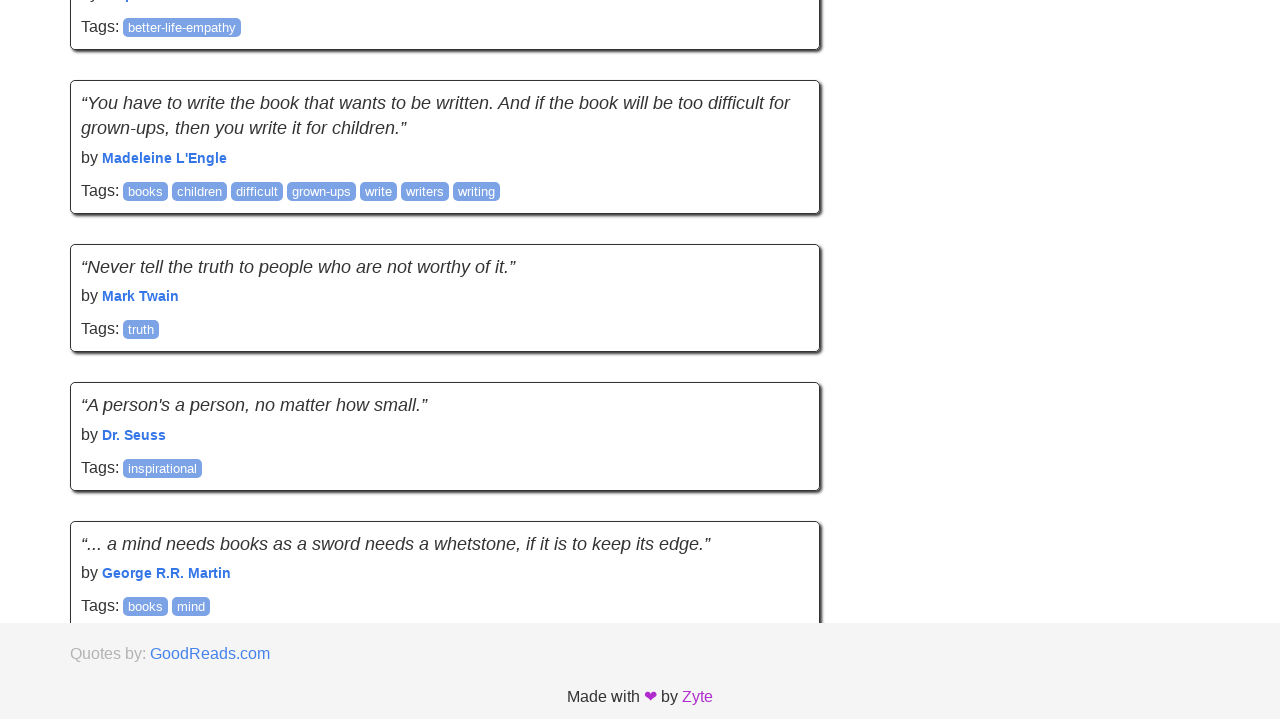

Scrolled down by viewport height to trigger lazy loading
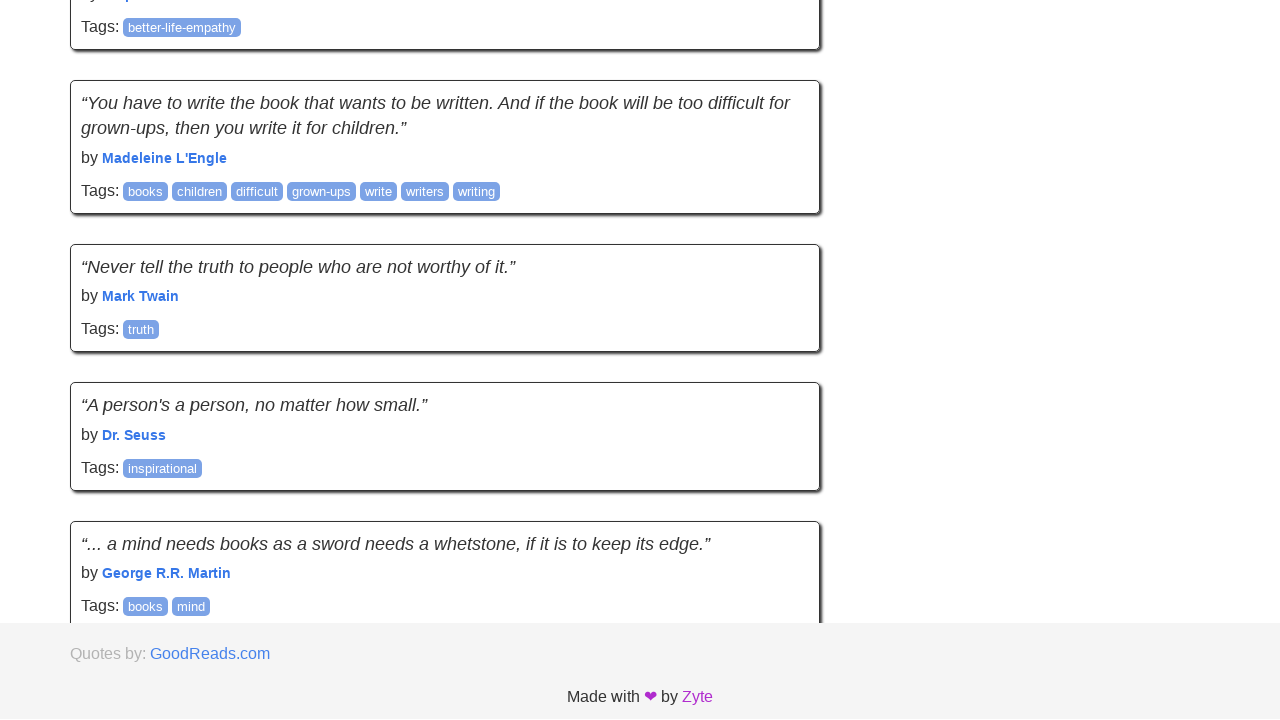

Waited 1 second for content to load after scroll
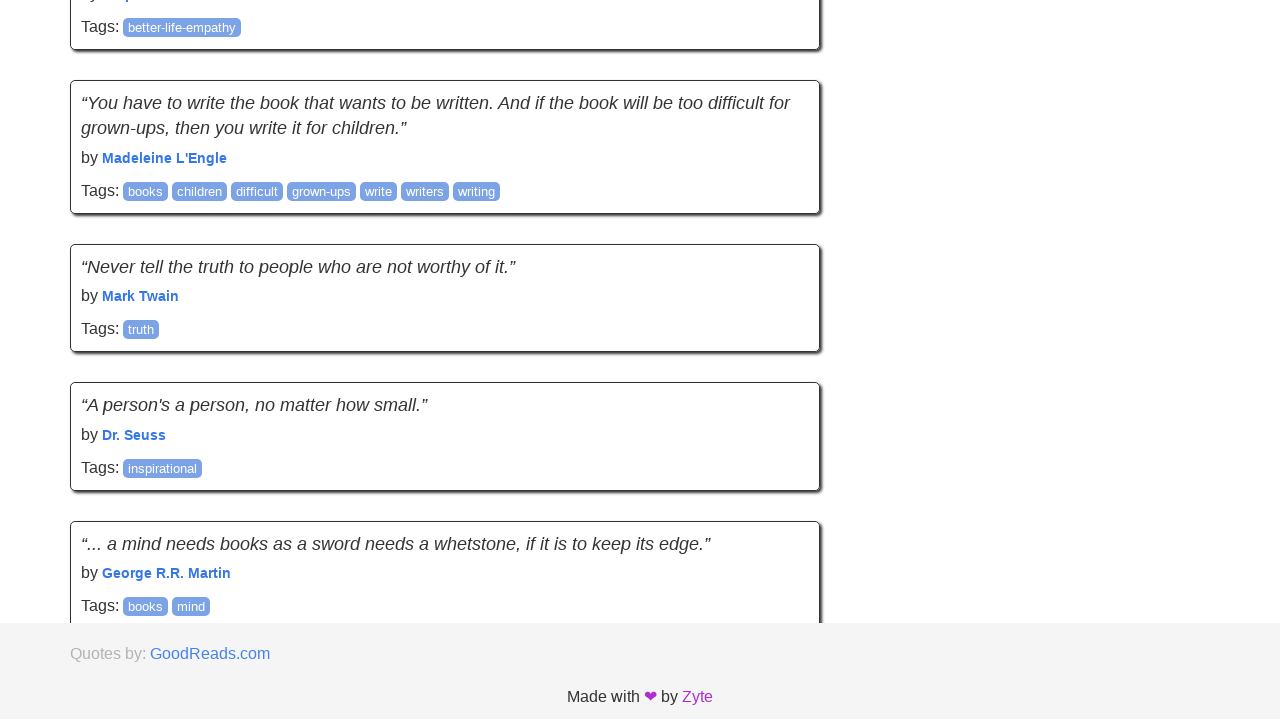

Scrolled down by viewport height to trigger lazy loading
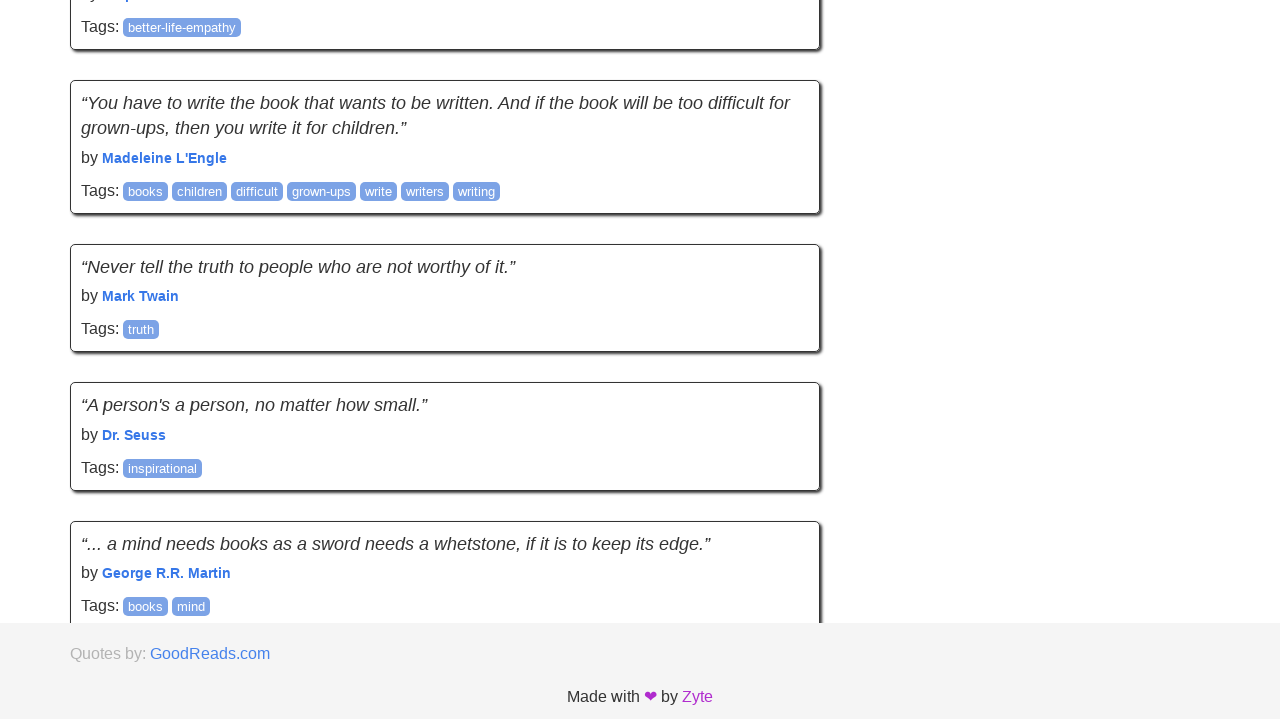

Waited 1 second for content to load after scroll
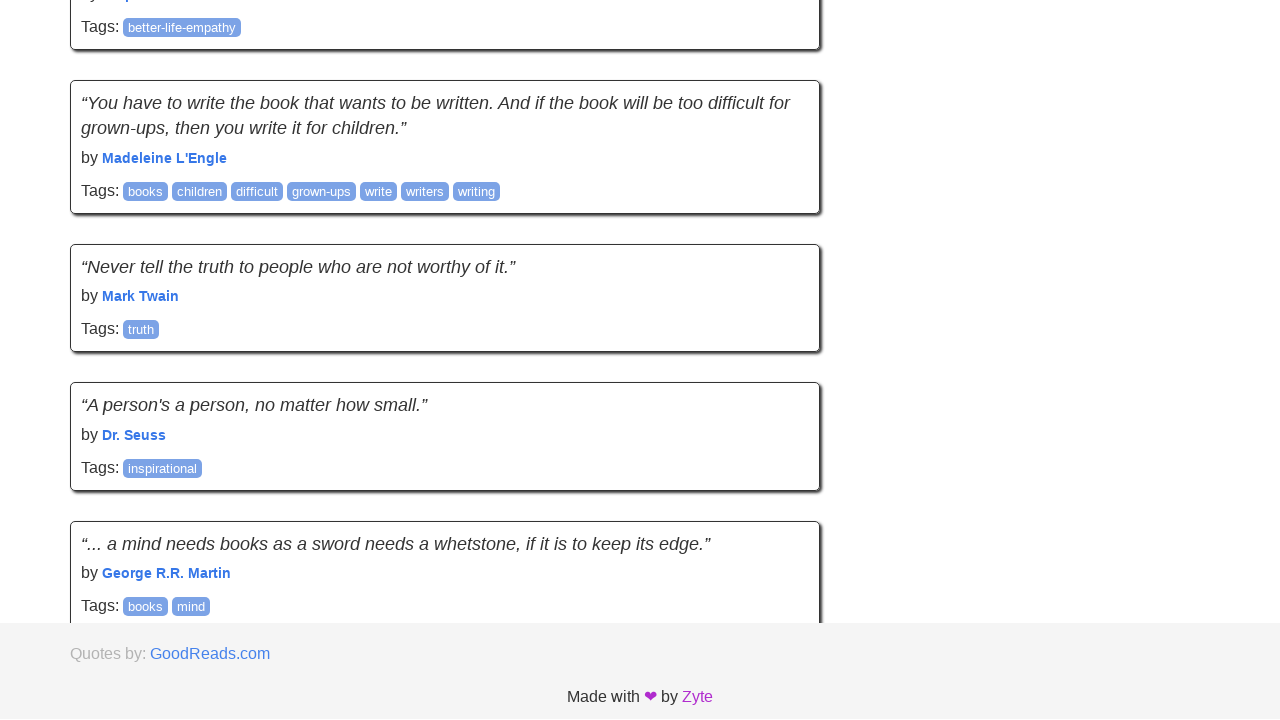

Scrolled down by viewport height to trigger lazy loading
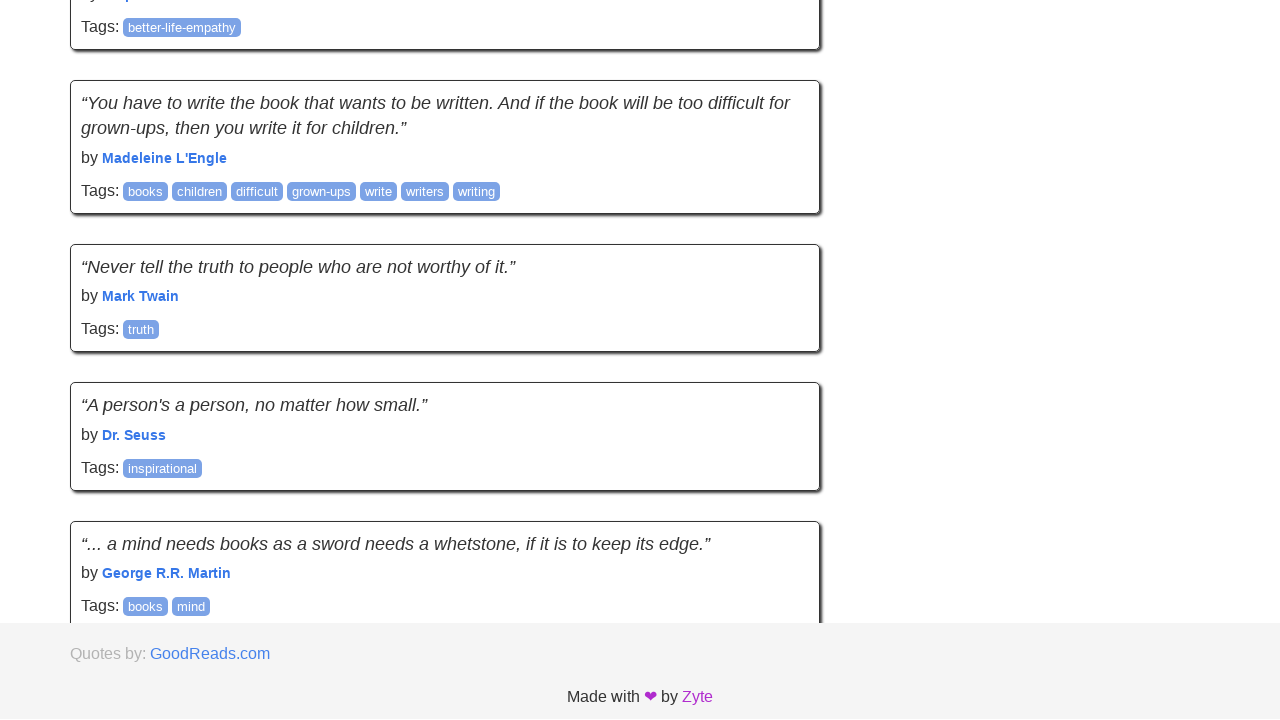

Waited 1 second for content to load after scroll
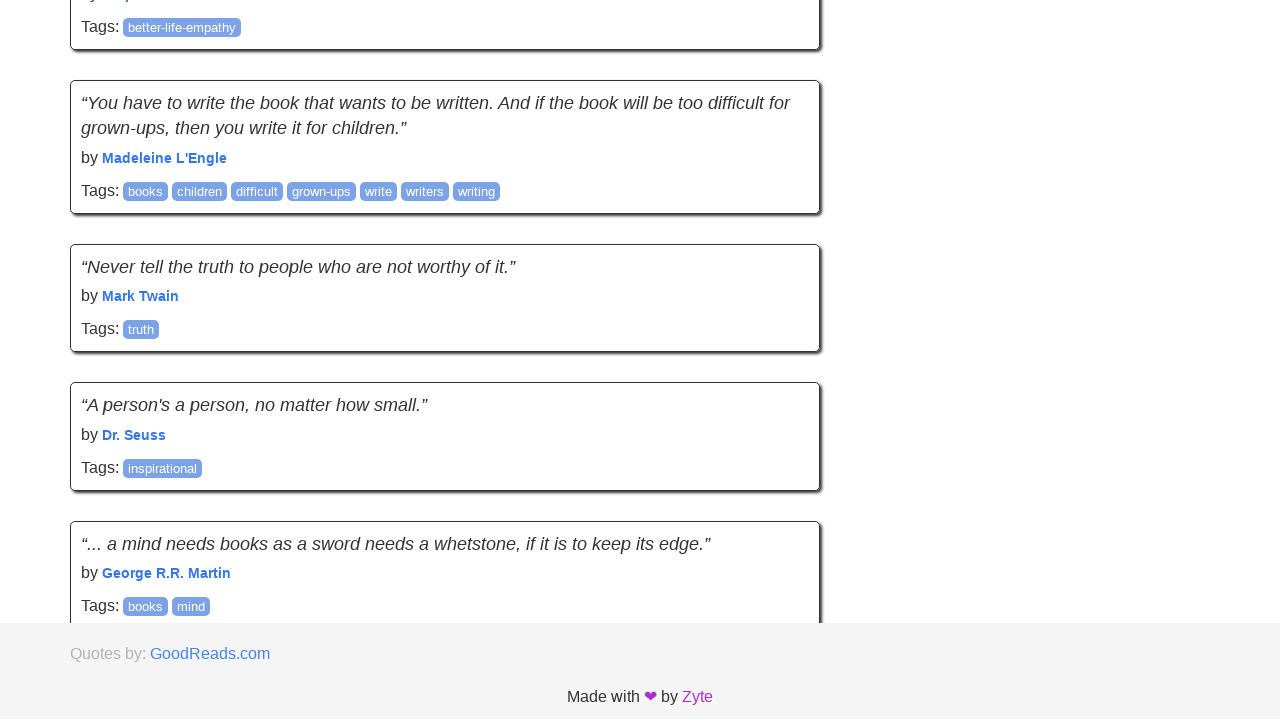

Scrolled down by viewport height to trigger lazy loading
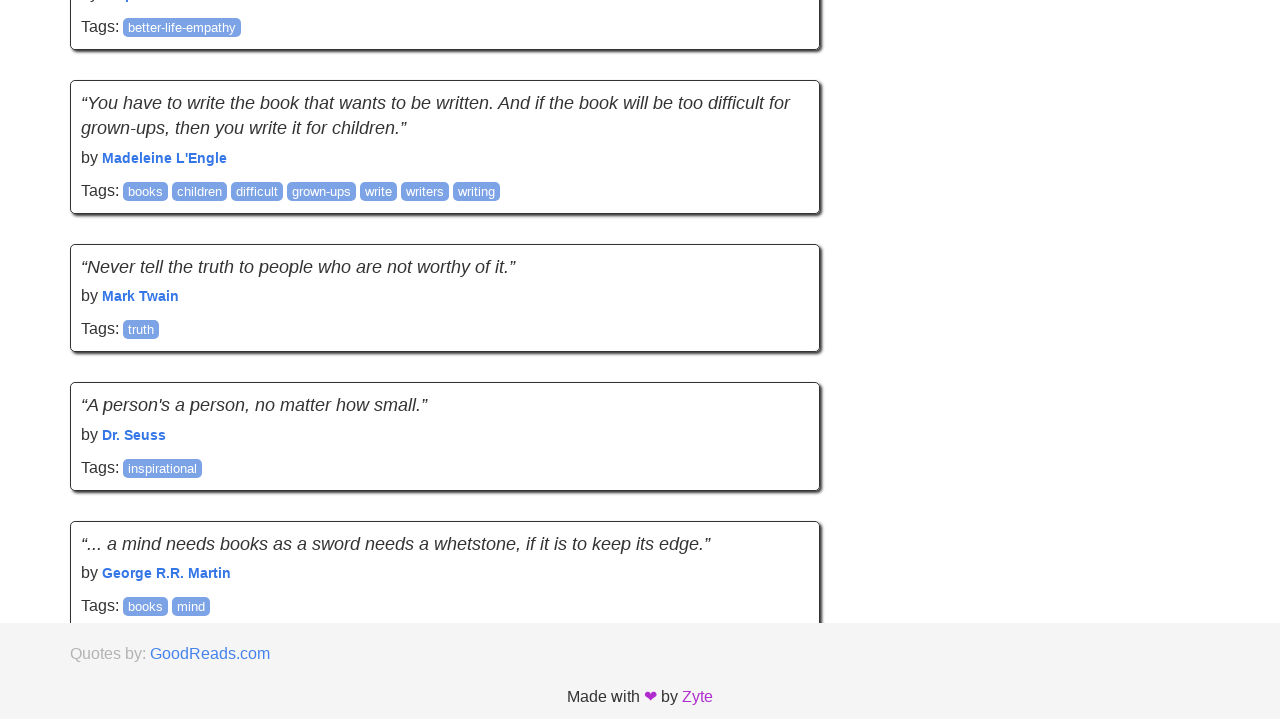

Waited 1 second for content to load after scroll
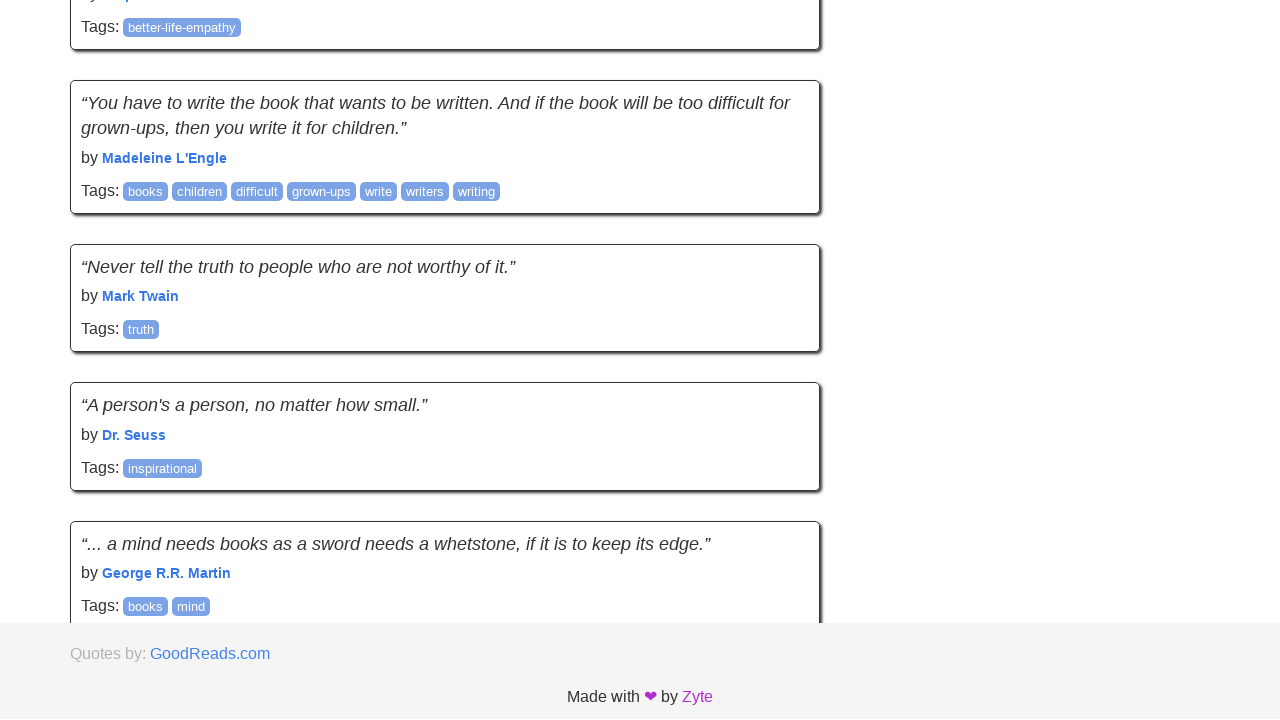

Scrolled down by viewport height to trigger lazy loading
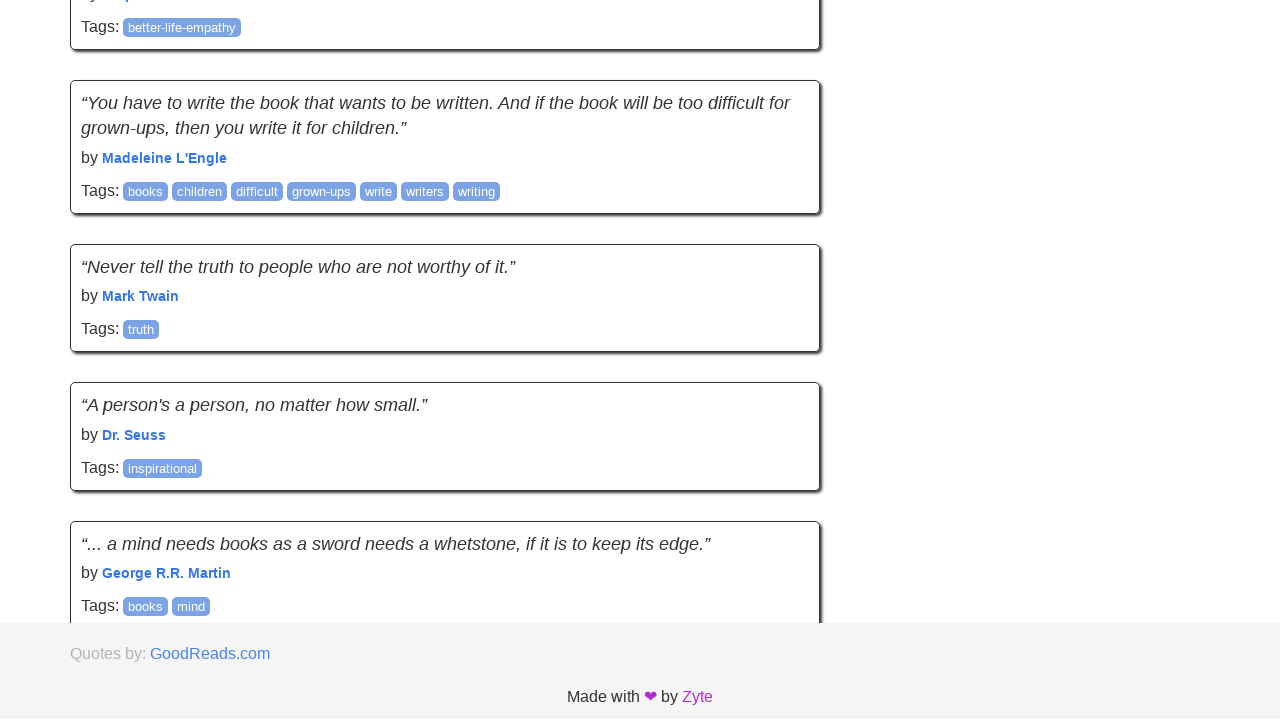

Waited 1 second for content to load after scroll
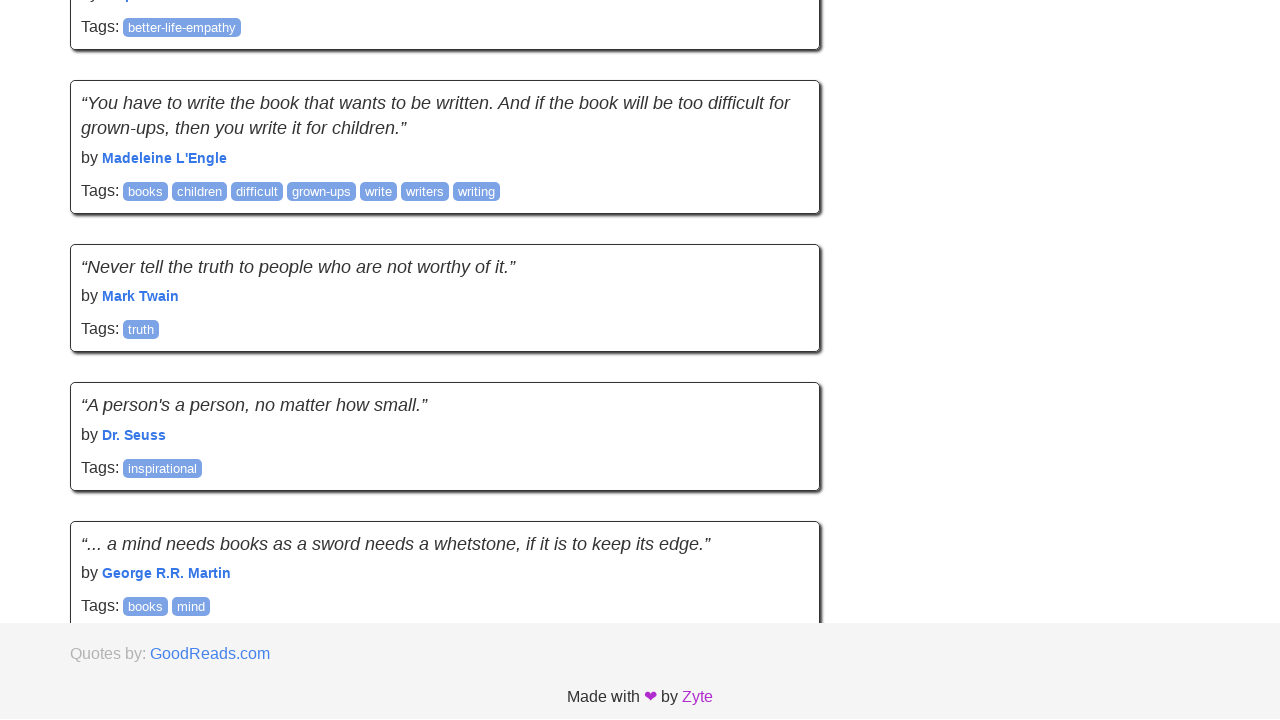

Verified quote elements are present on the page
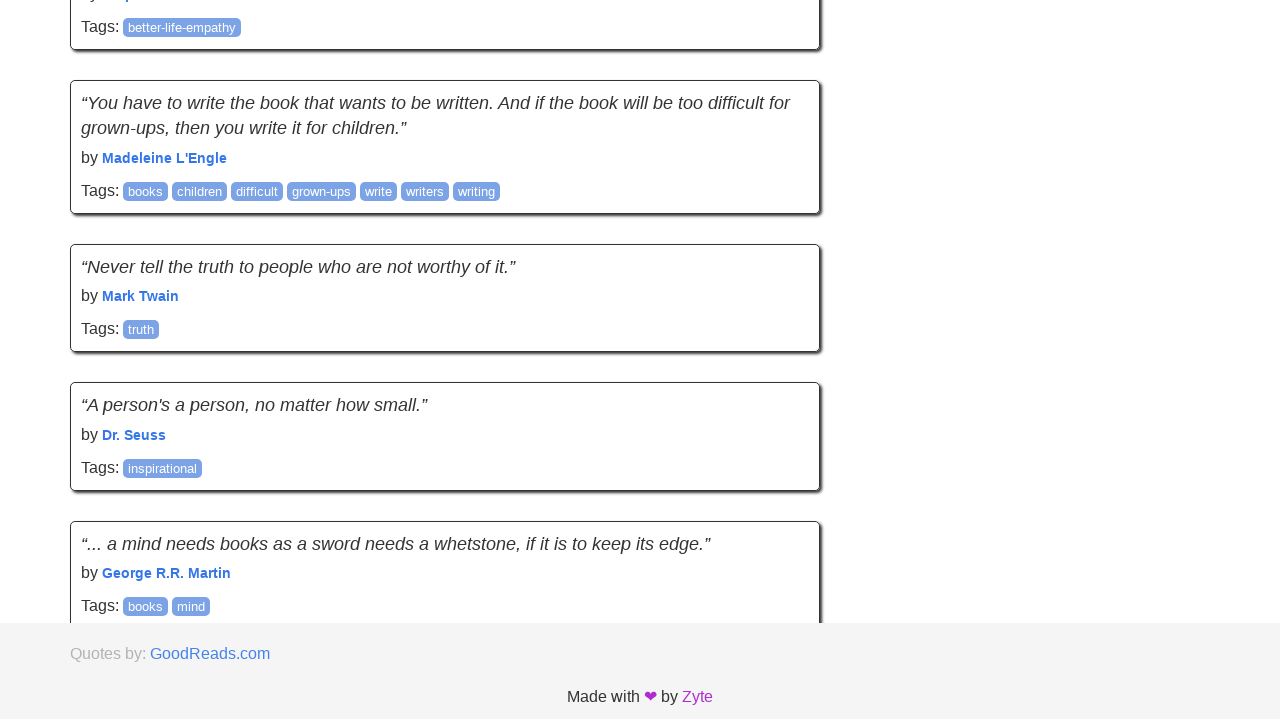

Confirmed 100 quotes loaded - infinite scroll working
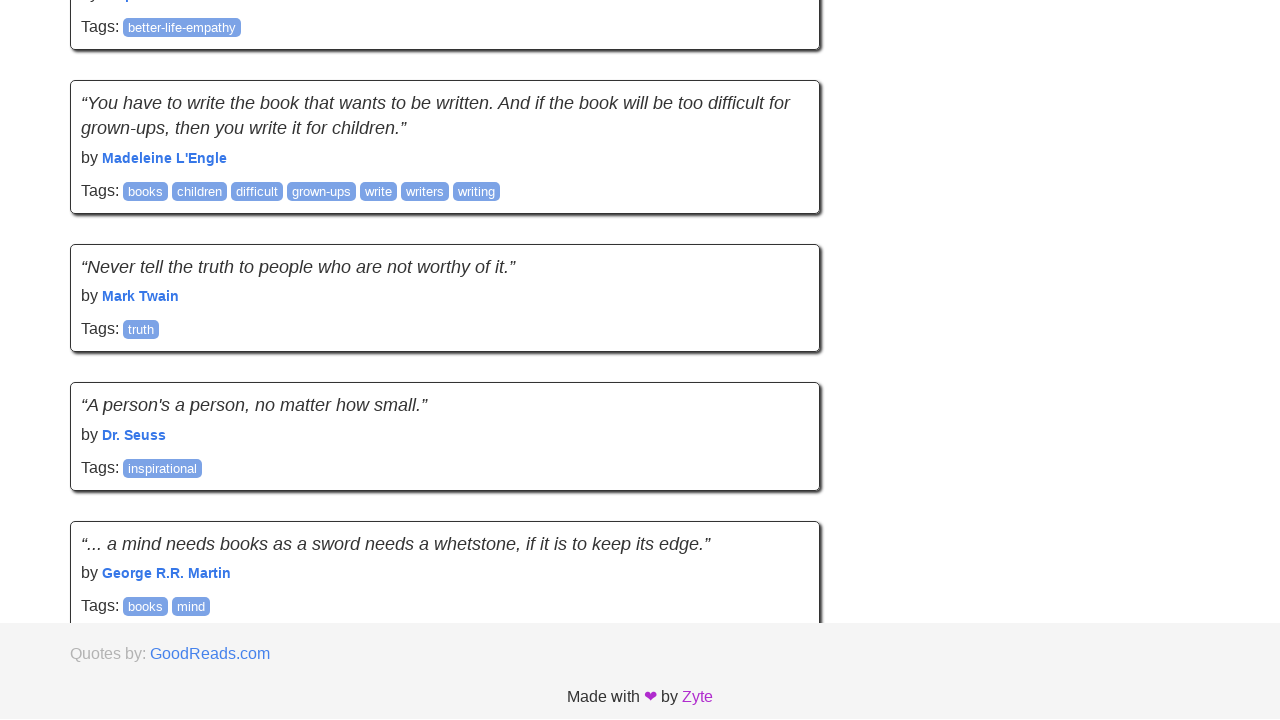

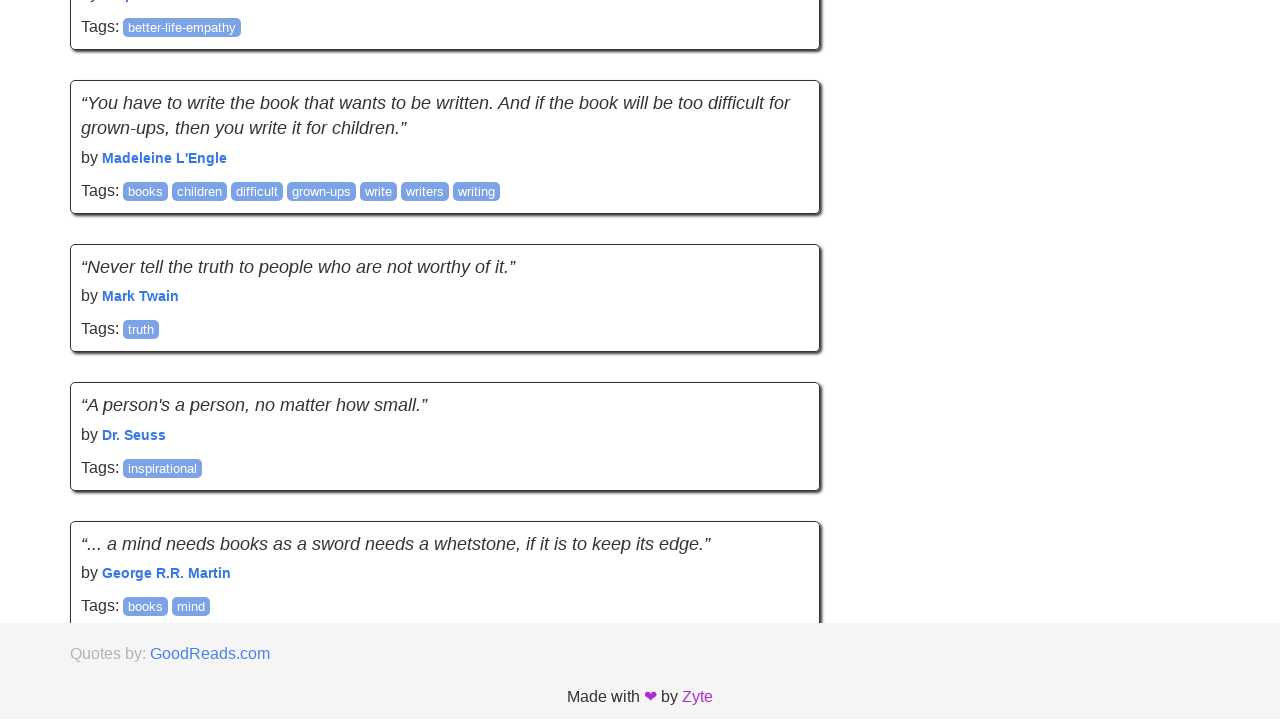